Tests the Comedy Cellar lineup page by interacting with the date selection dropdown and verifying that show sets content loads for each selected date option.

Starting URL: https://www.comedycellar.com/new-york-line-up/

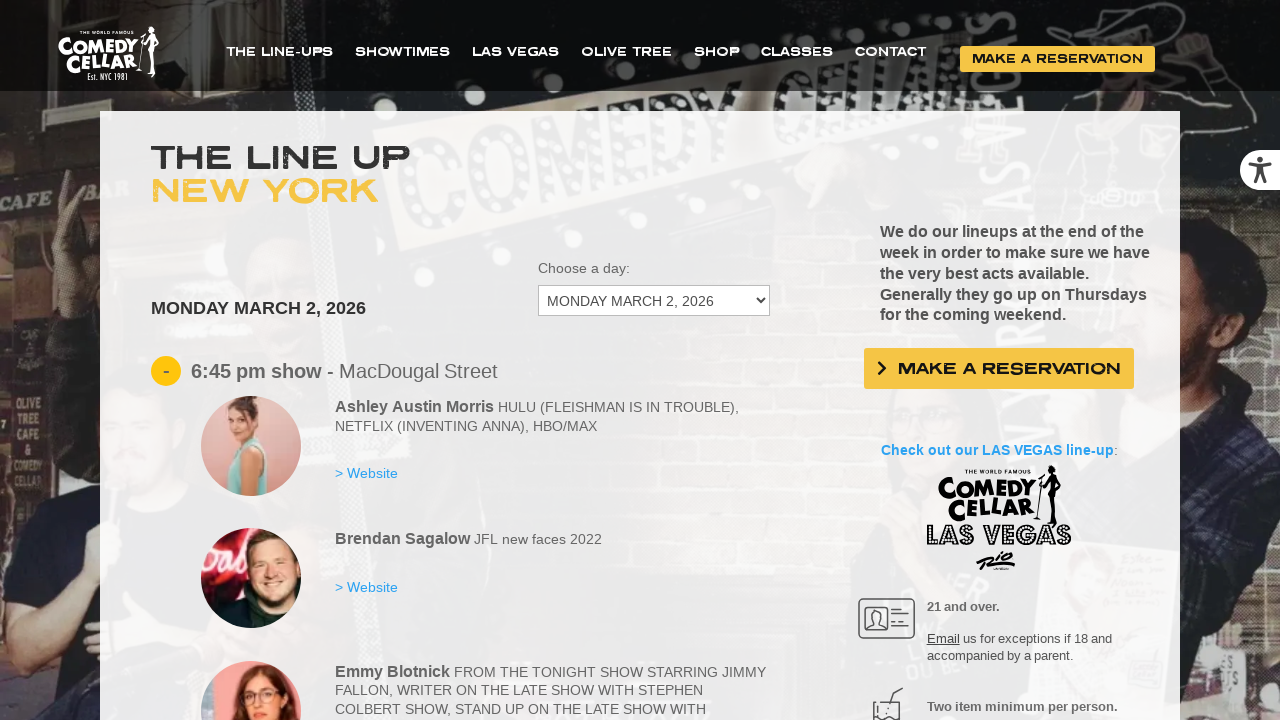

Waited for date dropdown to be present
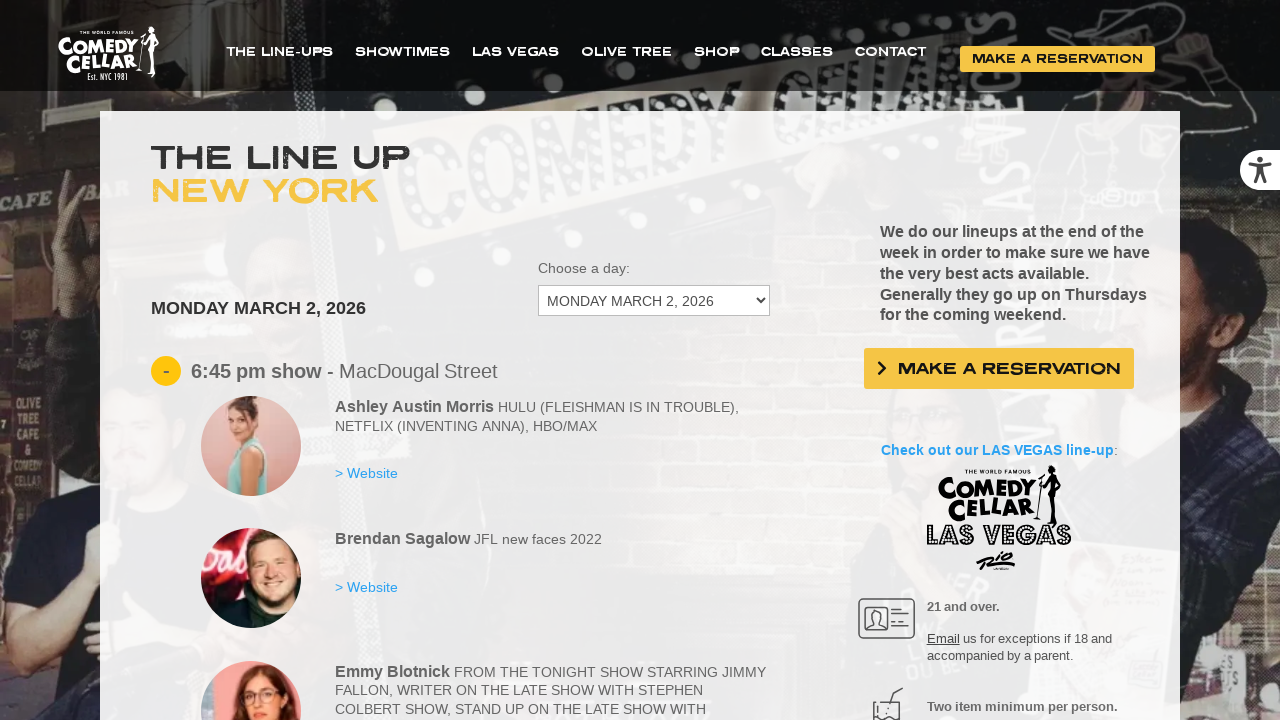

Located the date selection dropdown element
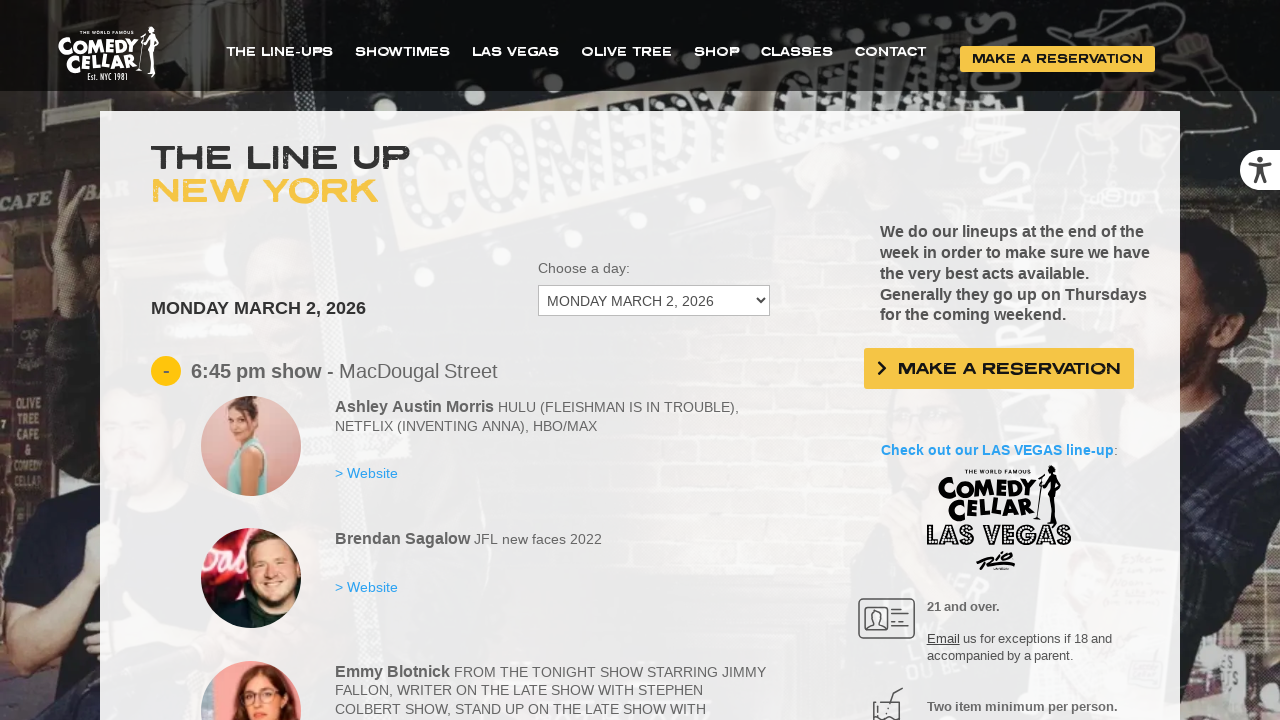

Located all option elements in dropdown
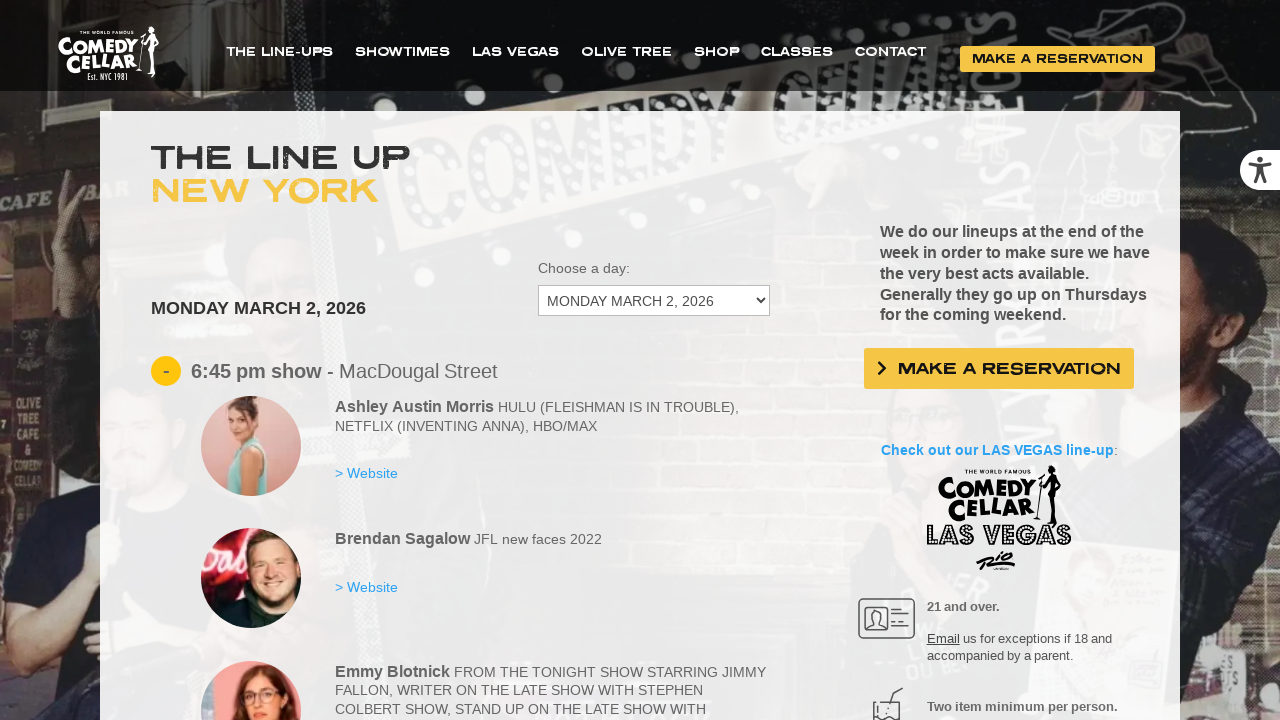

Retrieved dropdown option count: 28 options available
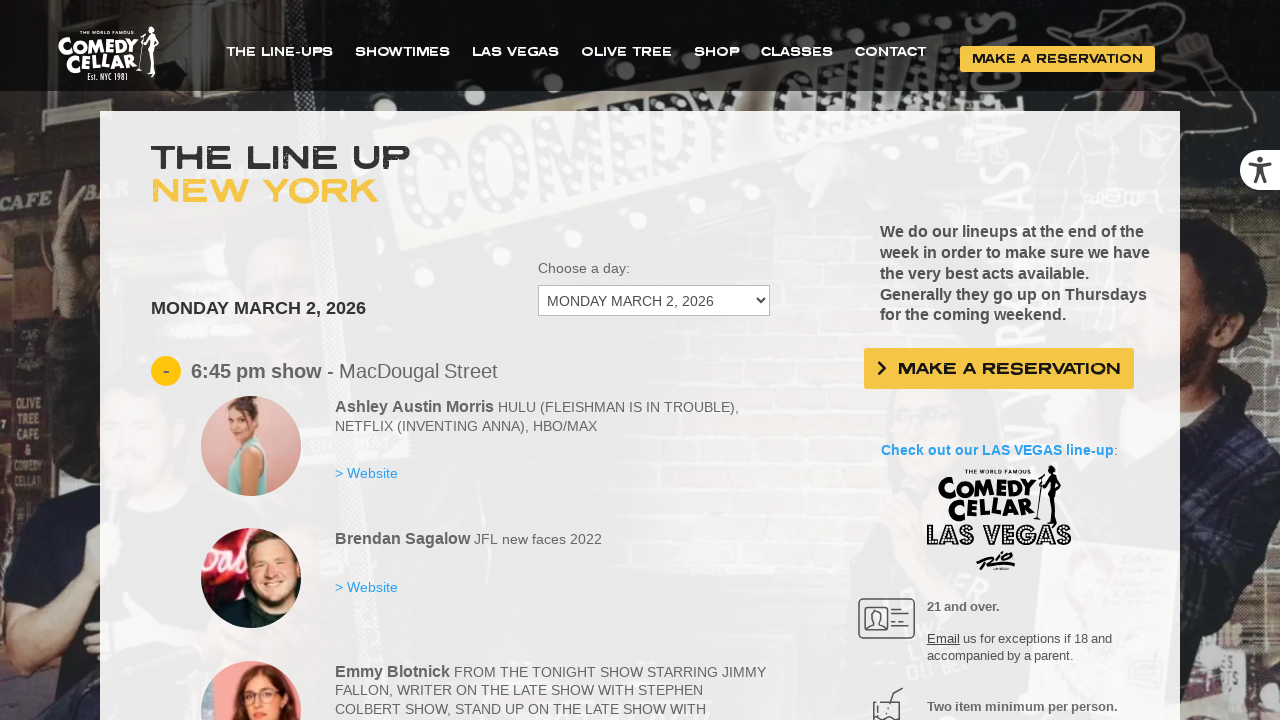

Selected dropdown option at index 0 on #cc_lineup_select_dates
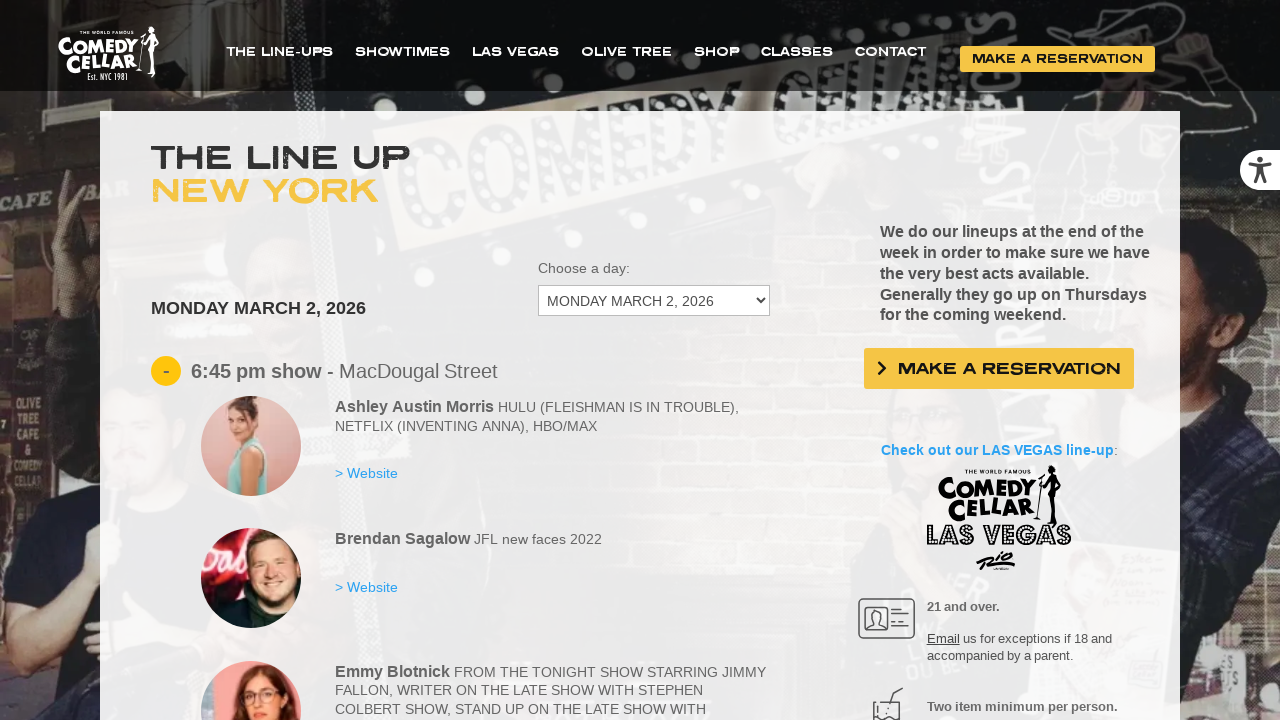

Waited 1 second for content to update after selection
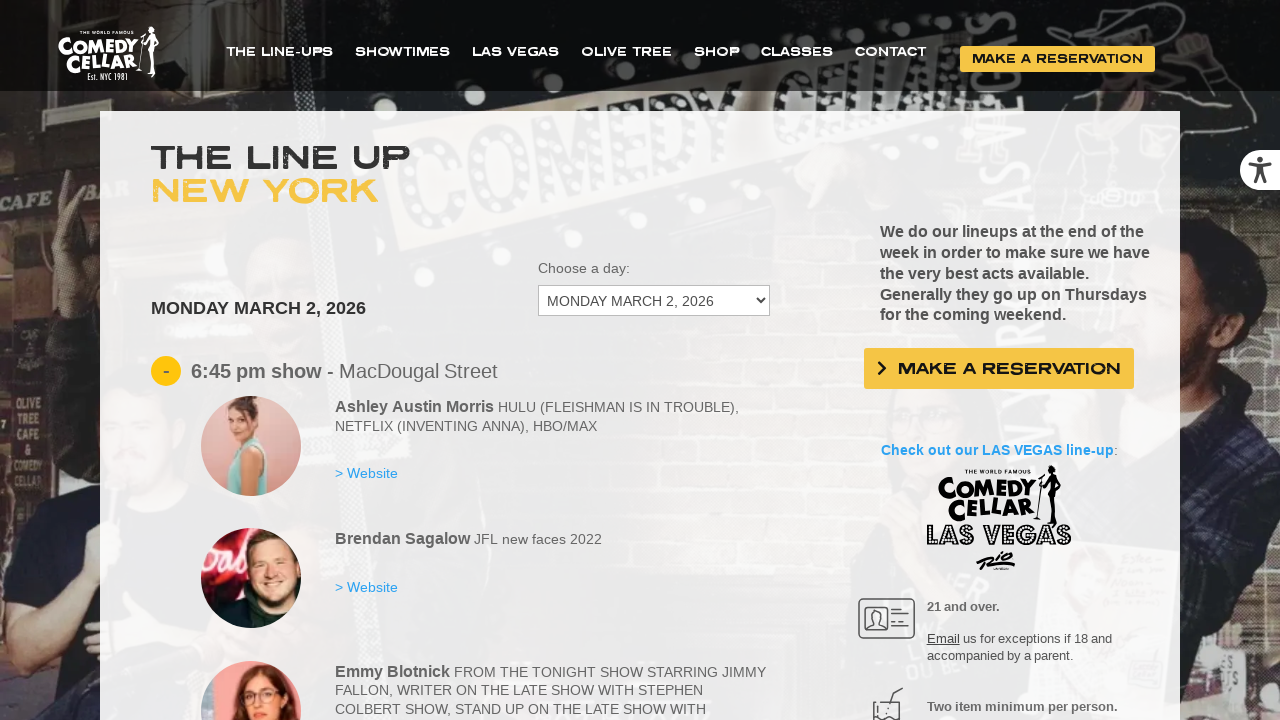

Sets content loaded for selected date
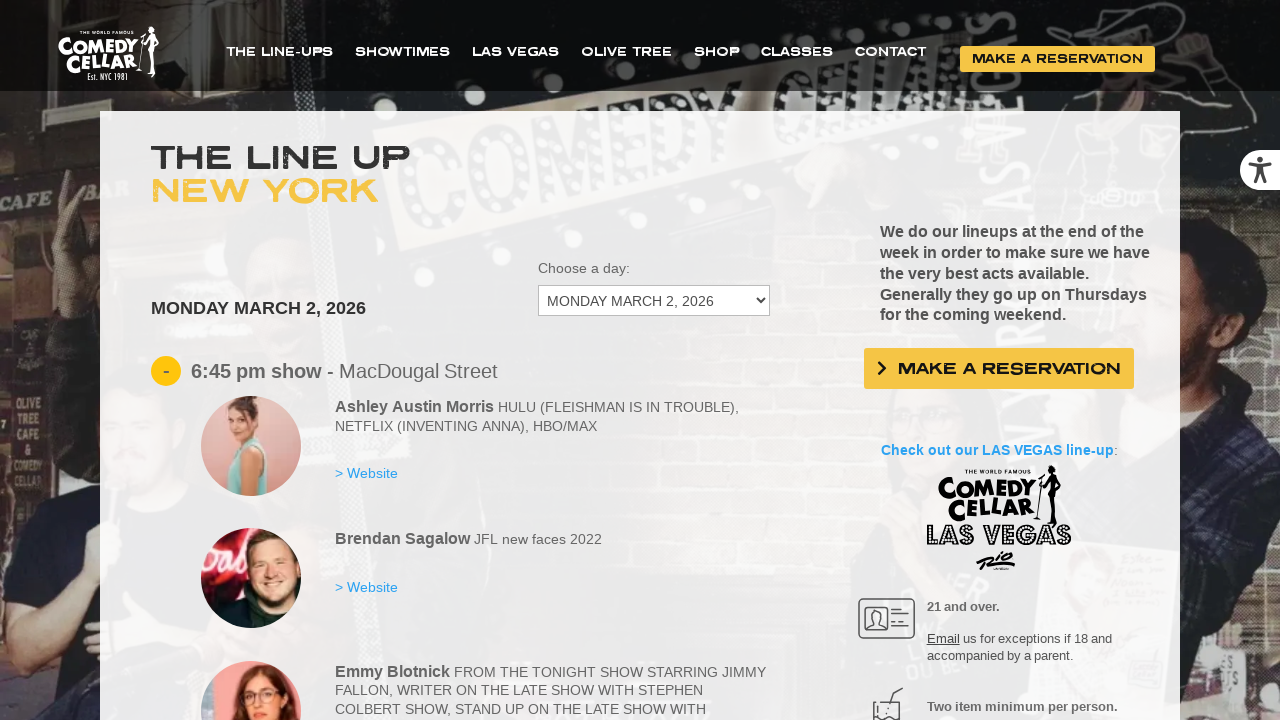

Show title elements verified in loaded content
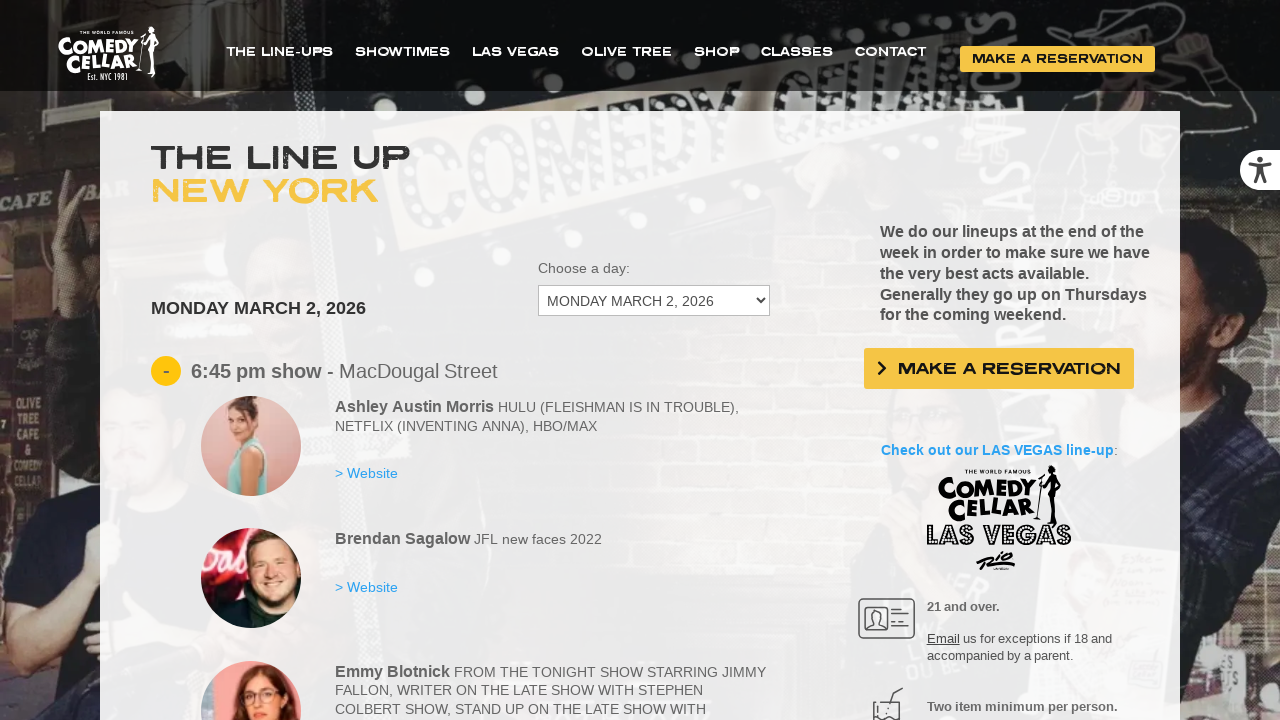

Selected dropdown option at index 1 on #cc_lineup_select_dates
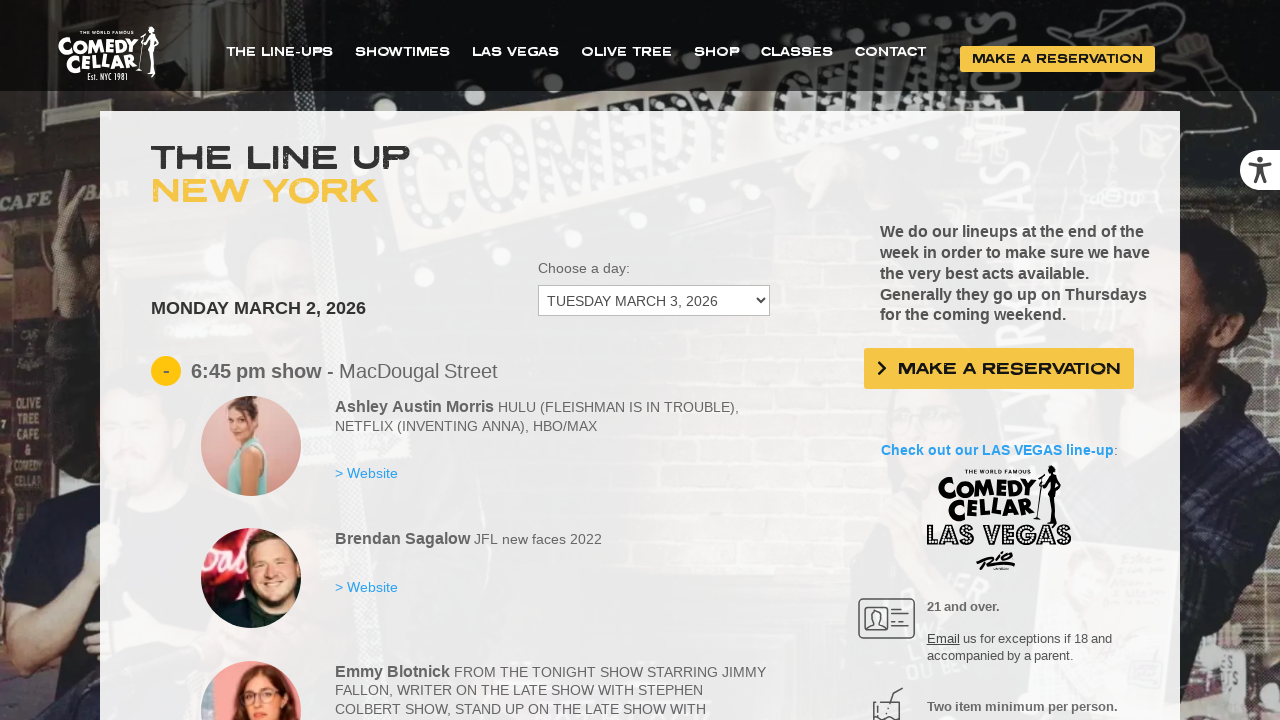

Waited 1 second for content to update after selection
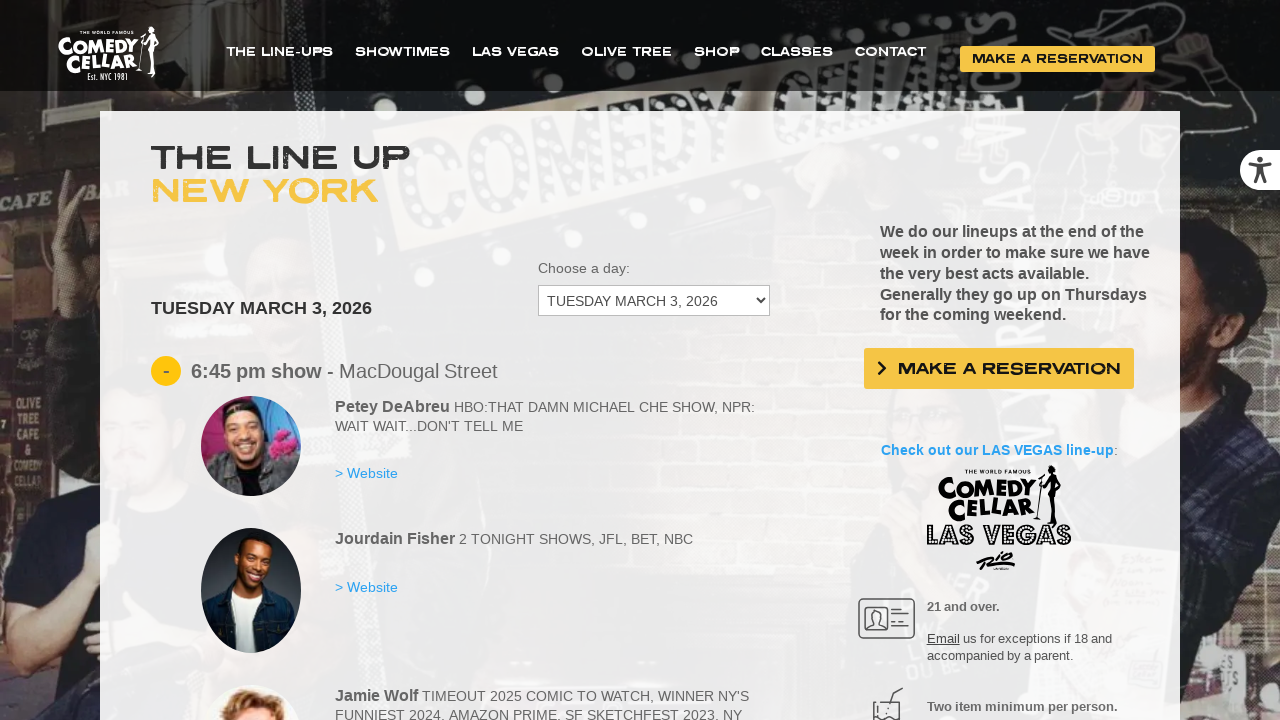

Sets content loaded for selected date
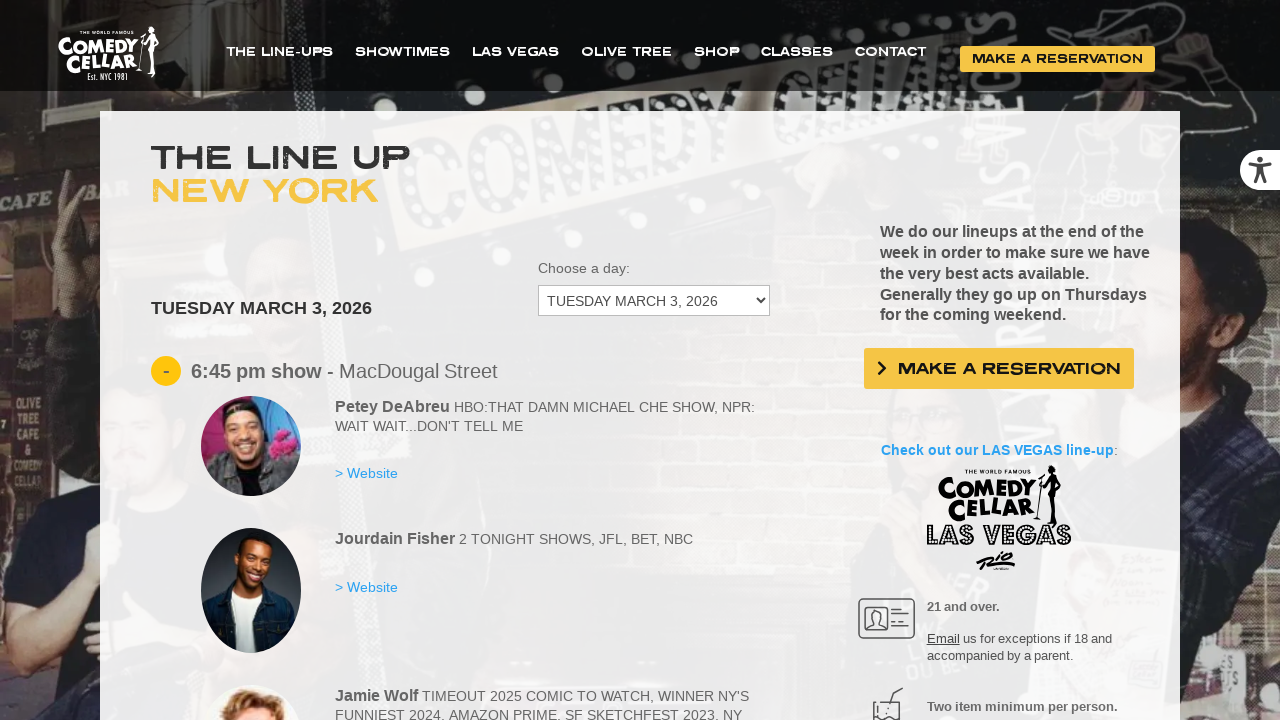

Show title elements verified in loaded content
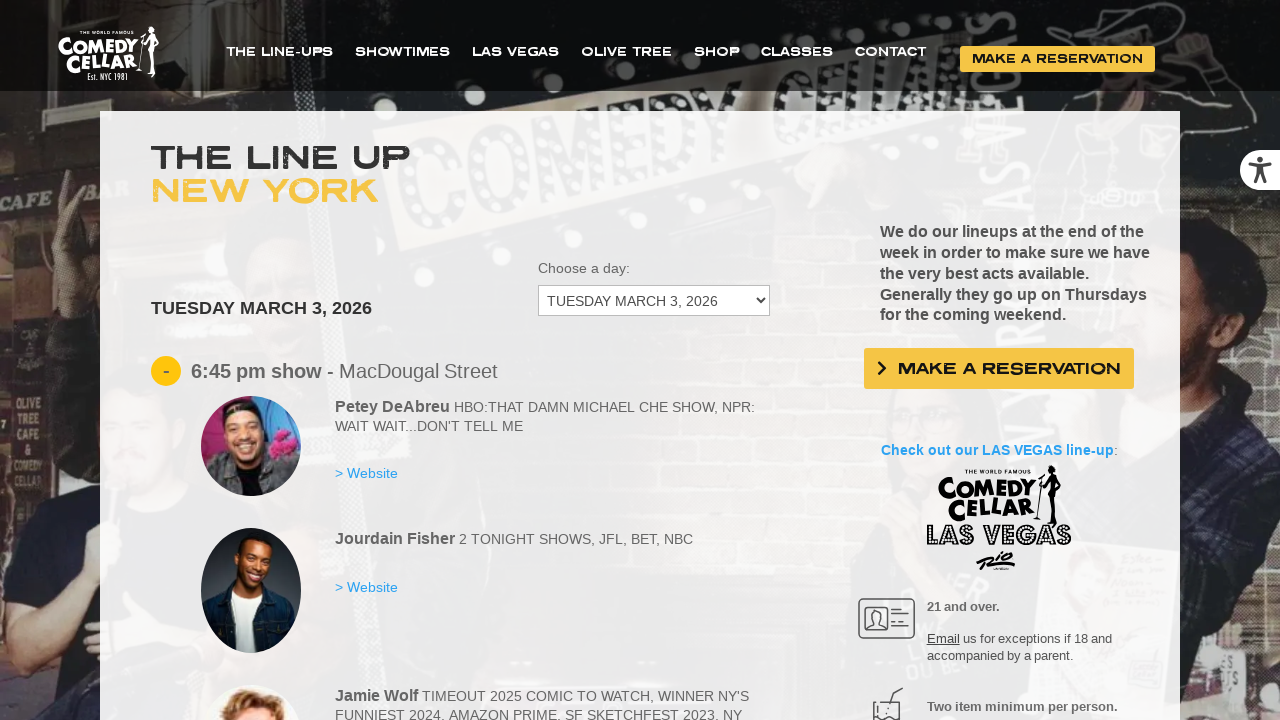

Selected dropdown option at index 2 on #cc_lineup_select_dates
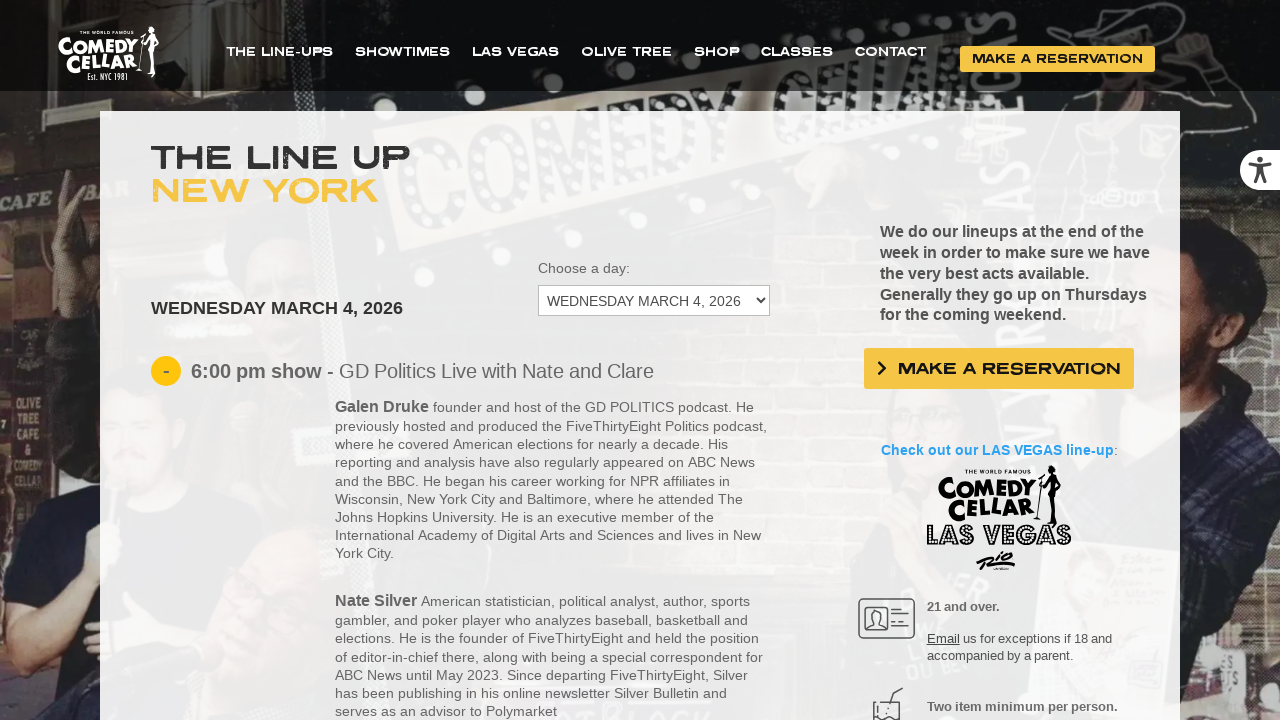

Waited 1 second for content to update after selection
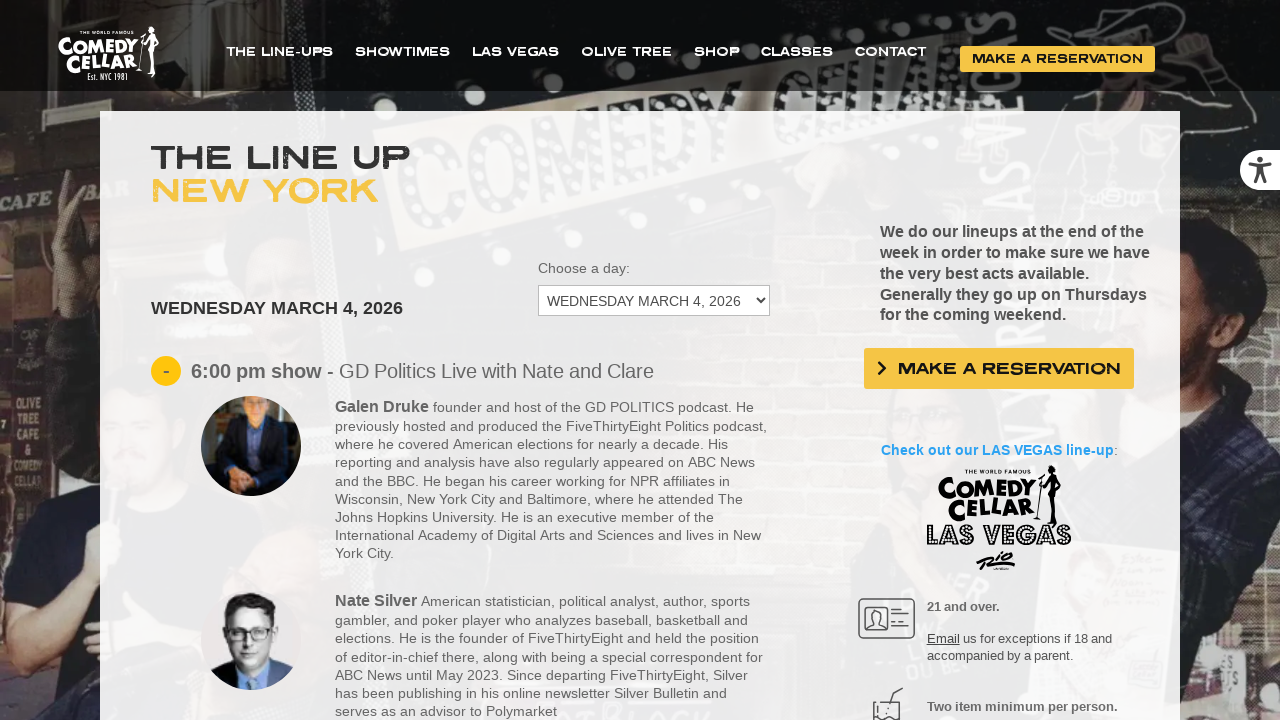

Sets content loaded for selected date
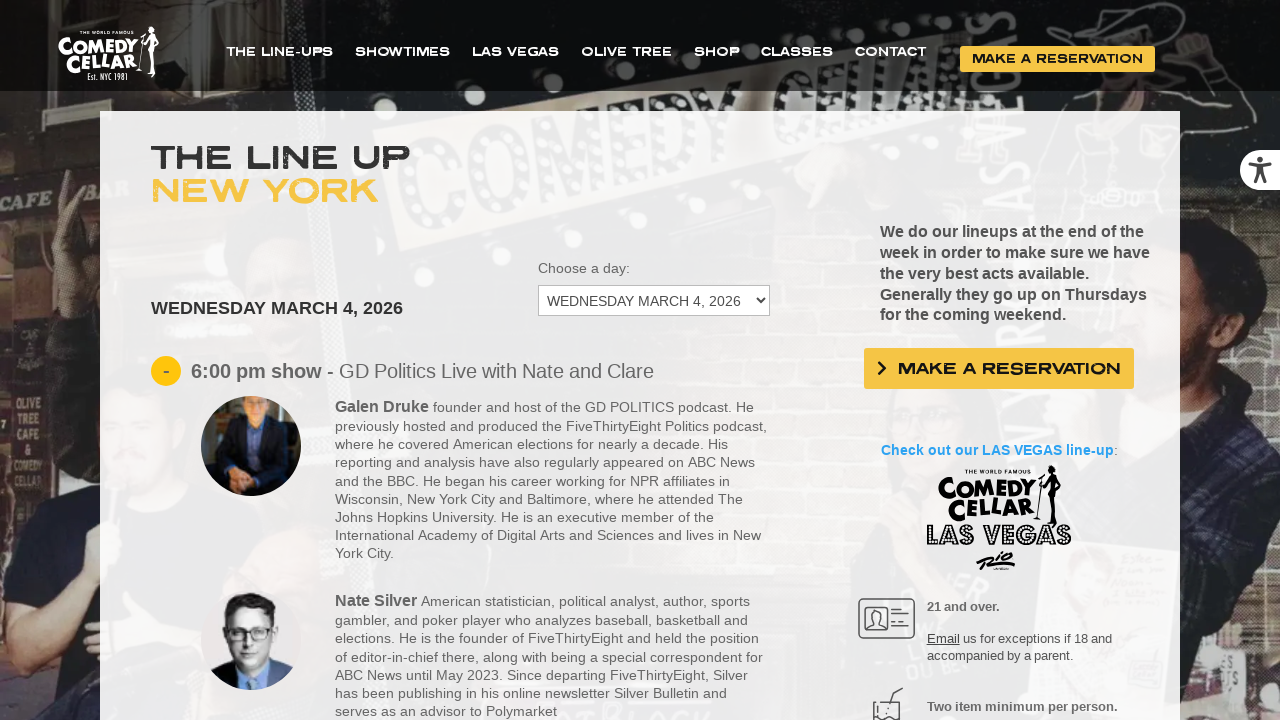

Show title elements verified in loaded content
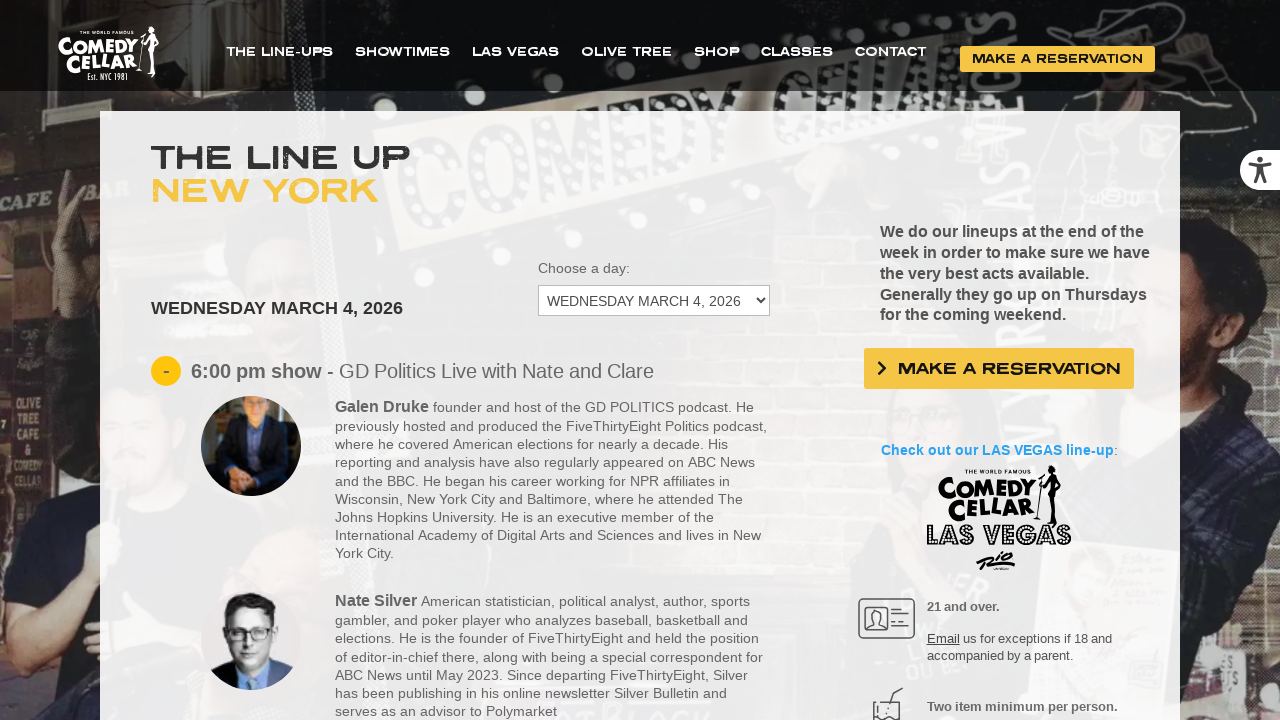

Selected dropdown option at index 3 on #cc_lineup_select_dates
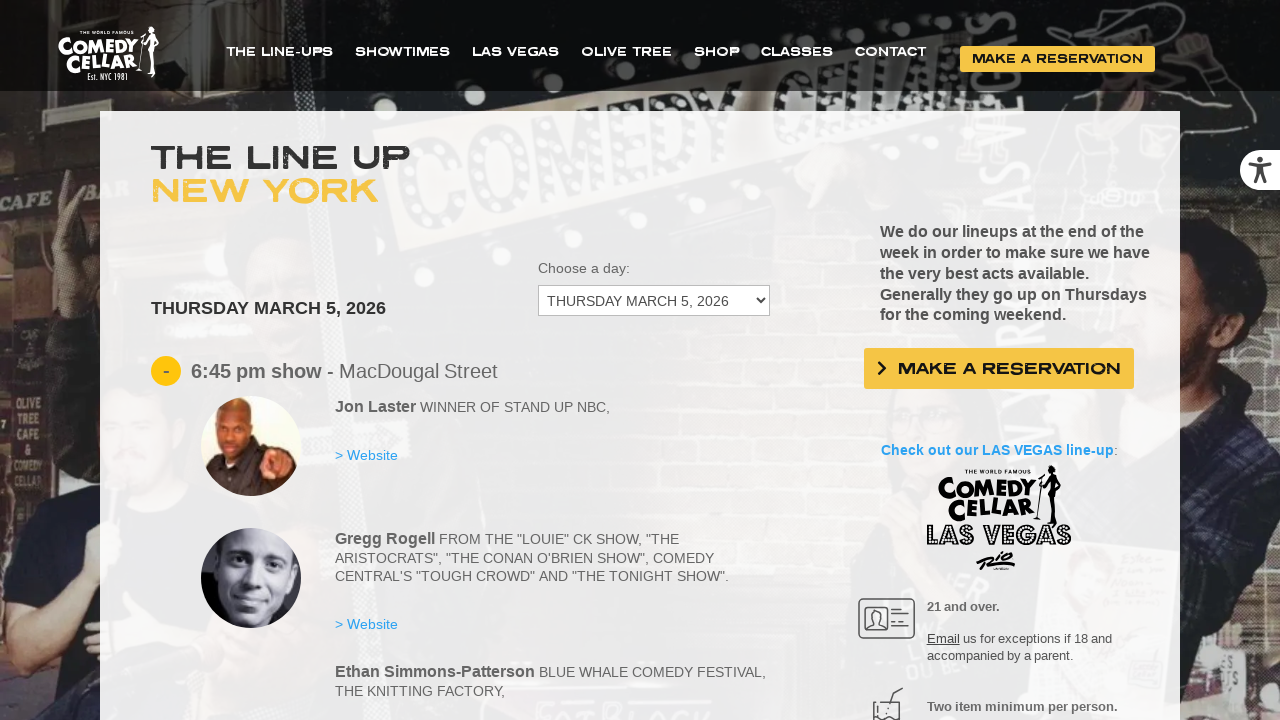

Waited 1 second for content to update after selection
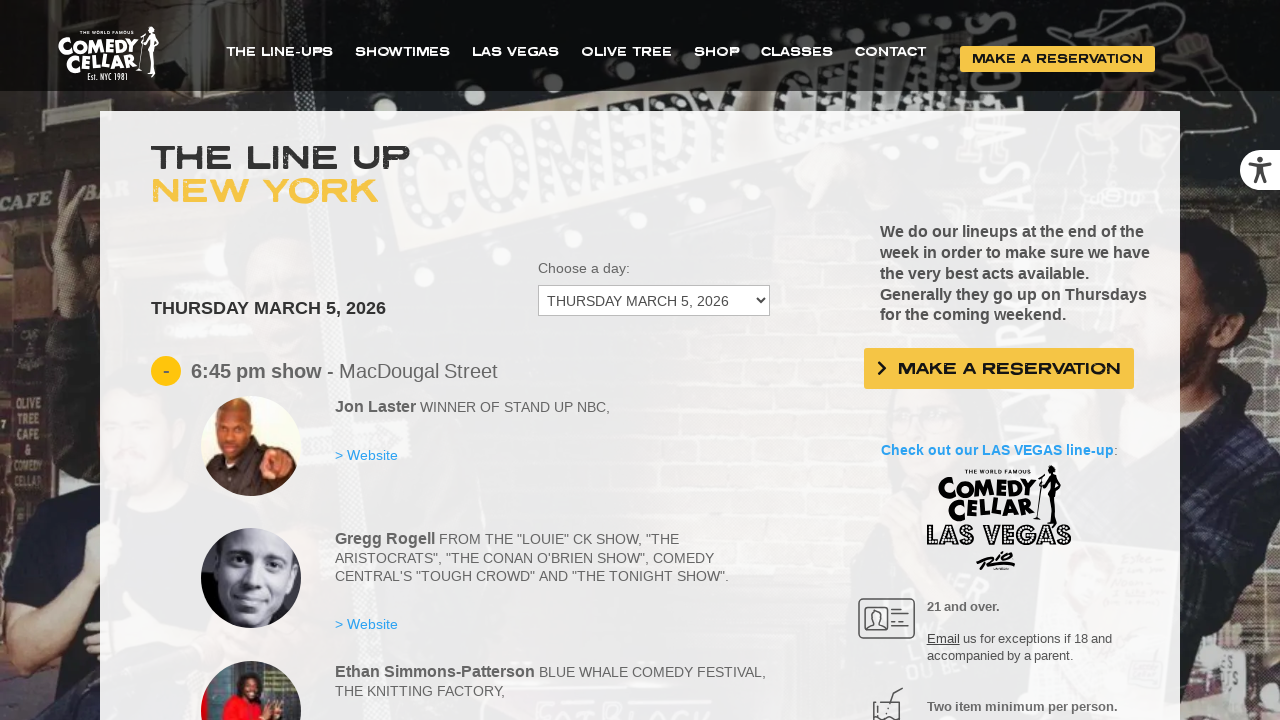

Sets content loaded for selected date
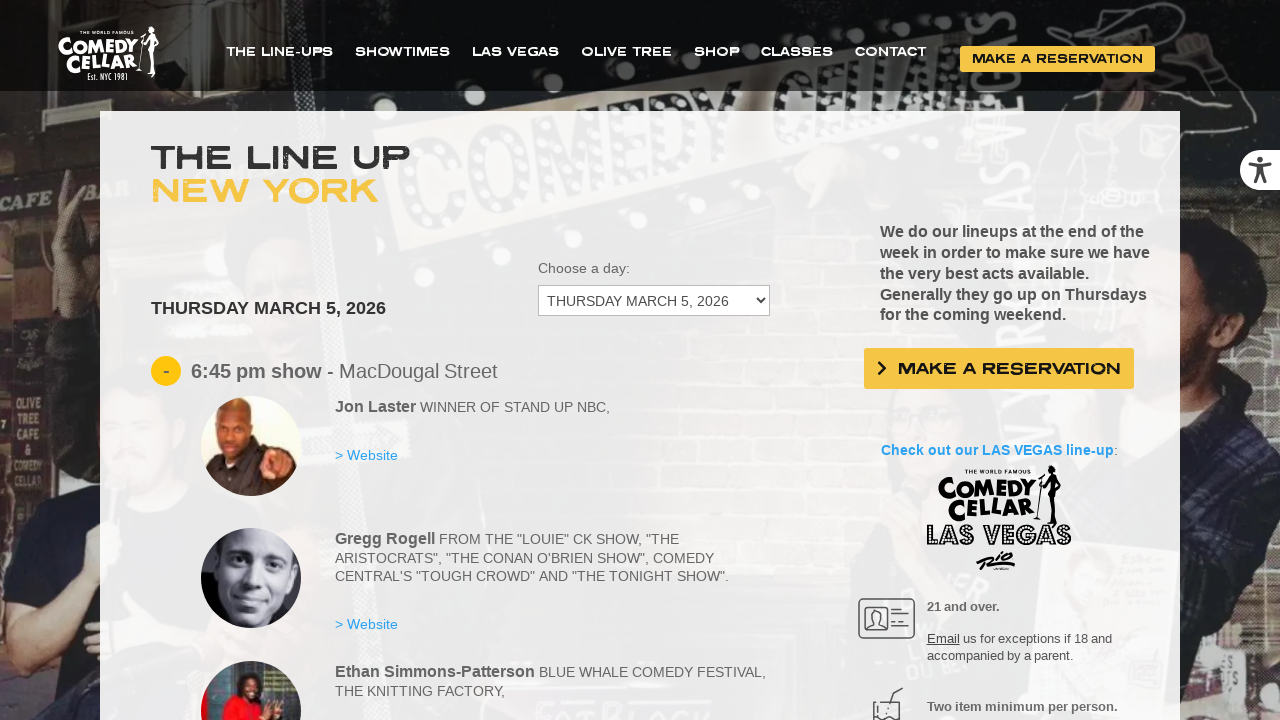

Show title elements verified in loaded content
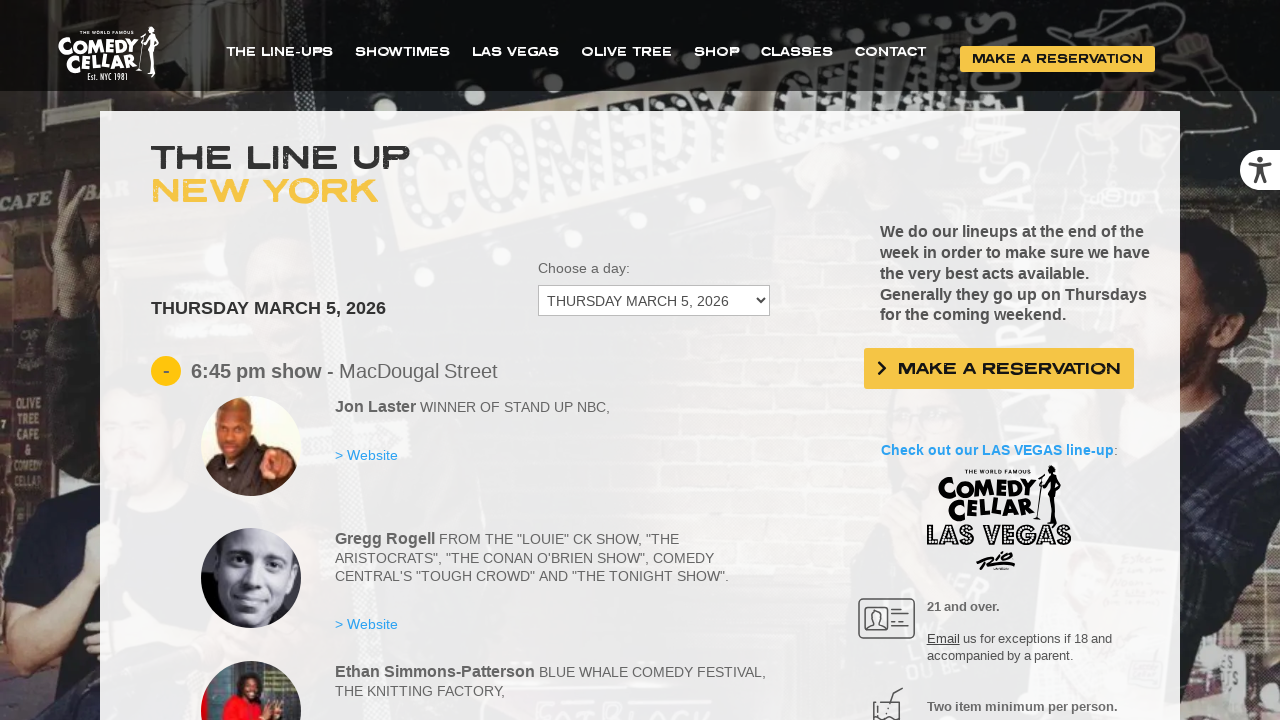

Selected dropdown option at index 4 on #cc_lineup_select_dates
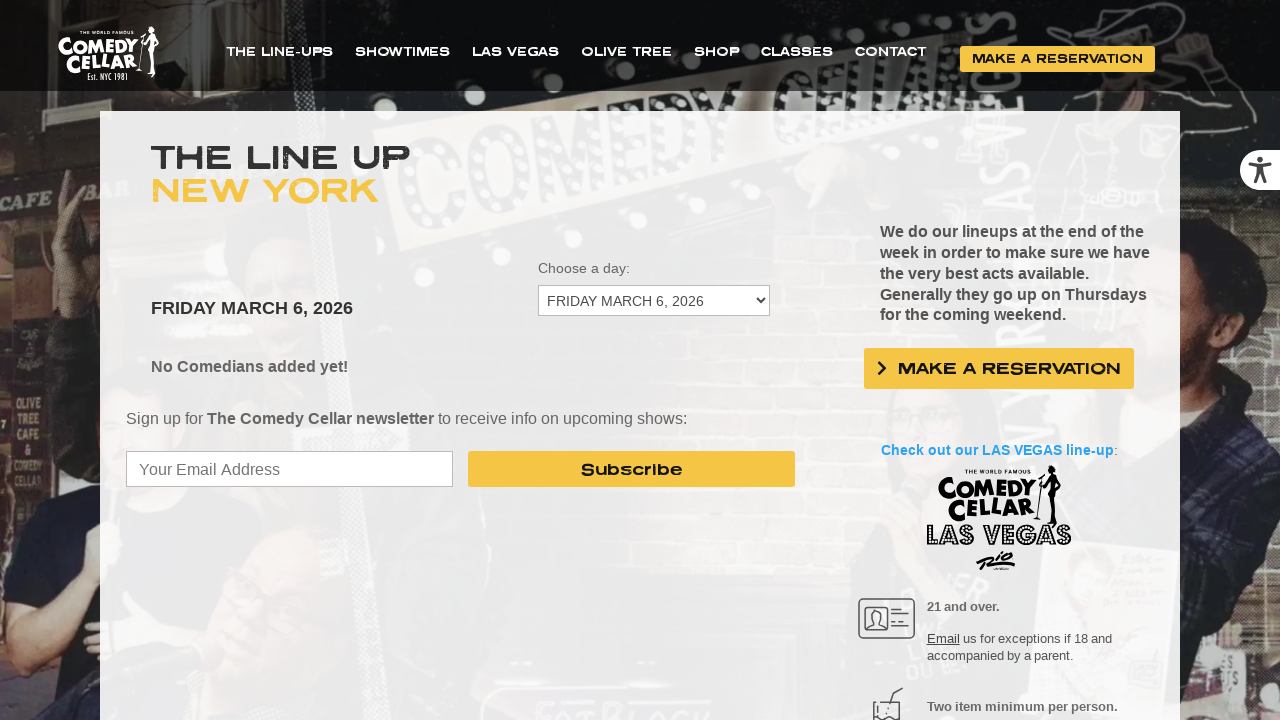

Waited 1 second for content to update after selection
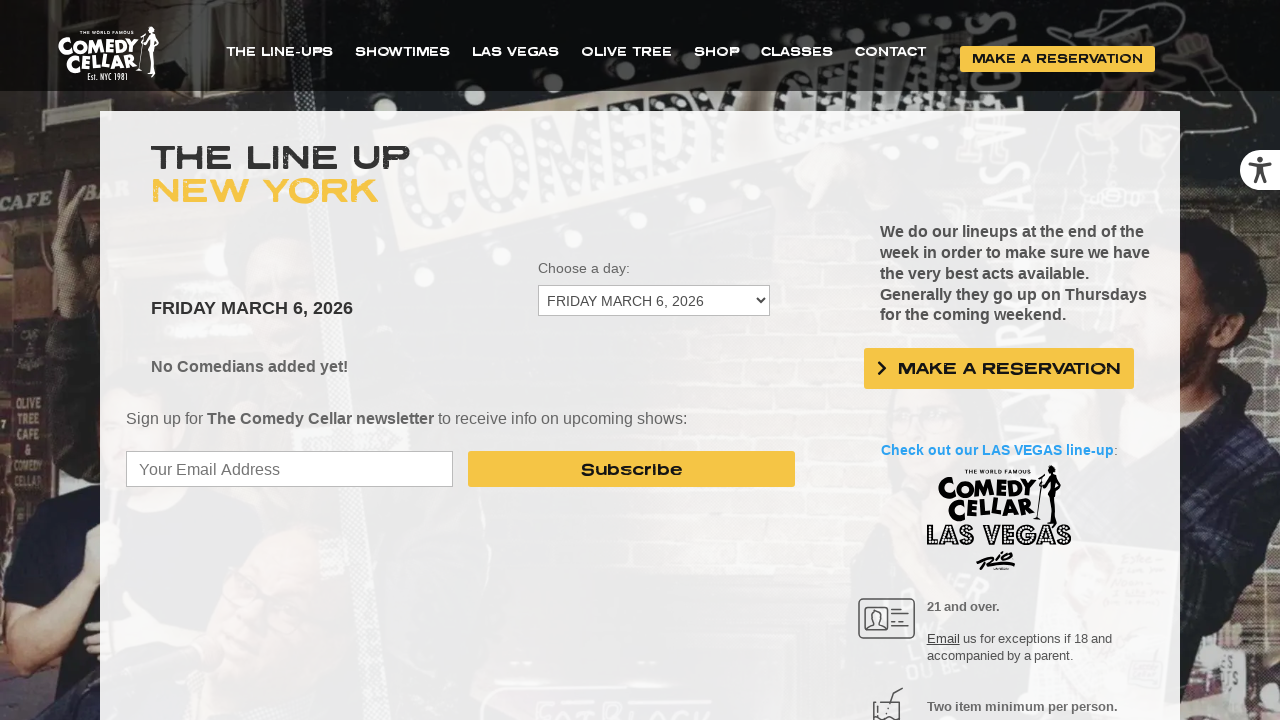

Sets content loaded for selected date
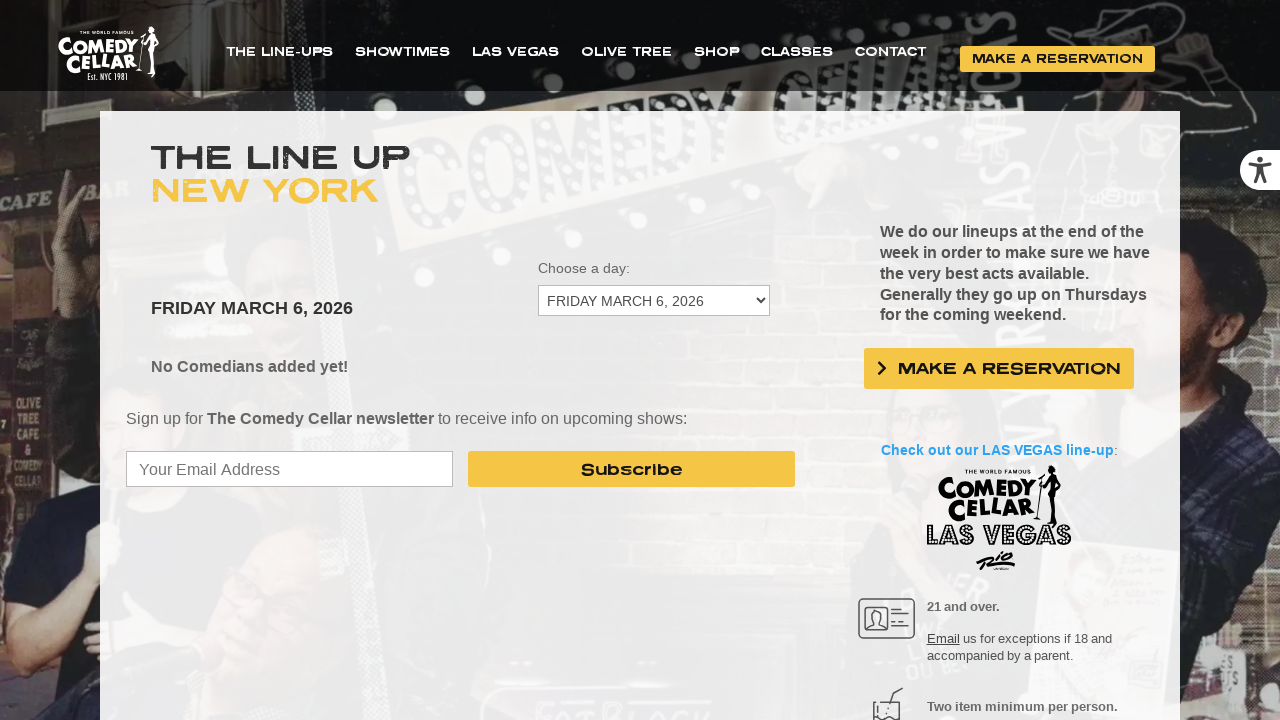

No sets content found for option at index 4 - continuing to next option
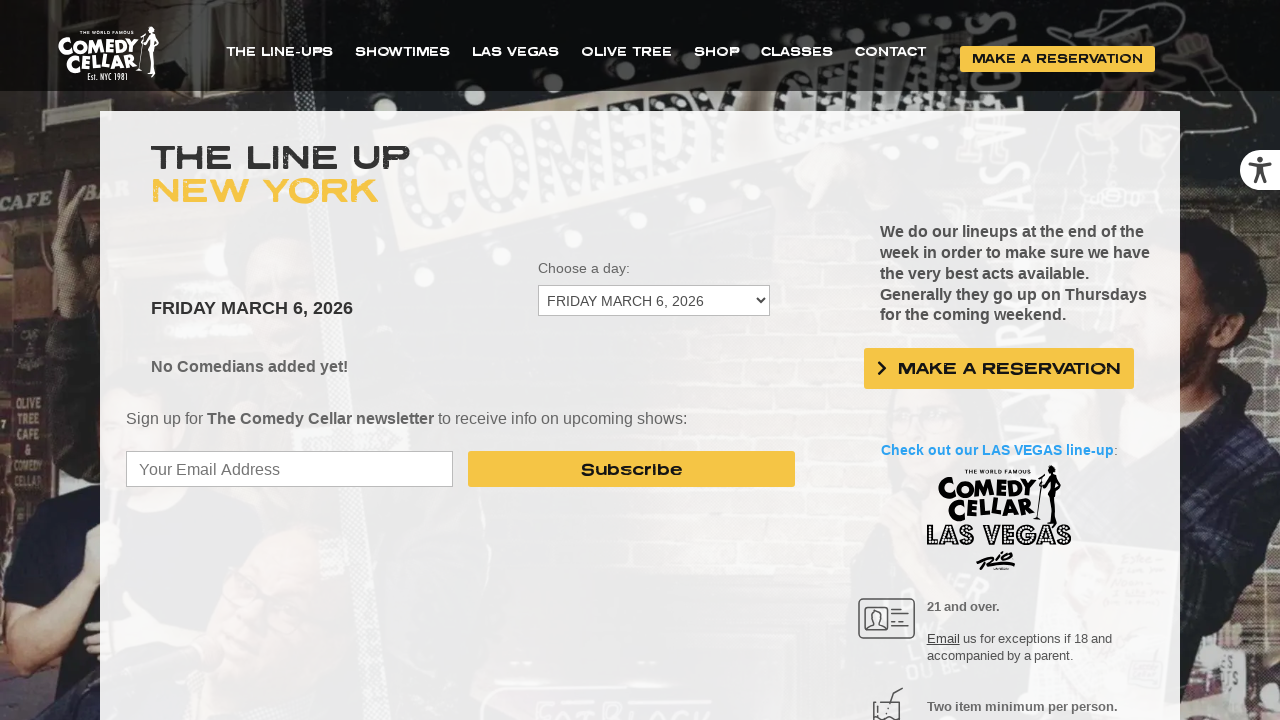

Selected dropdown option at index 5 on #cc_lineup_select_dates
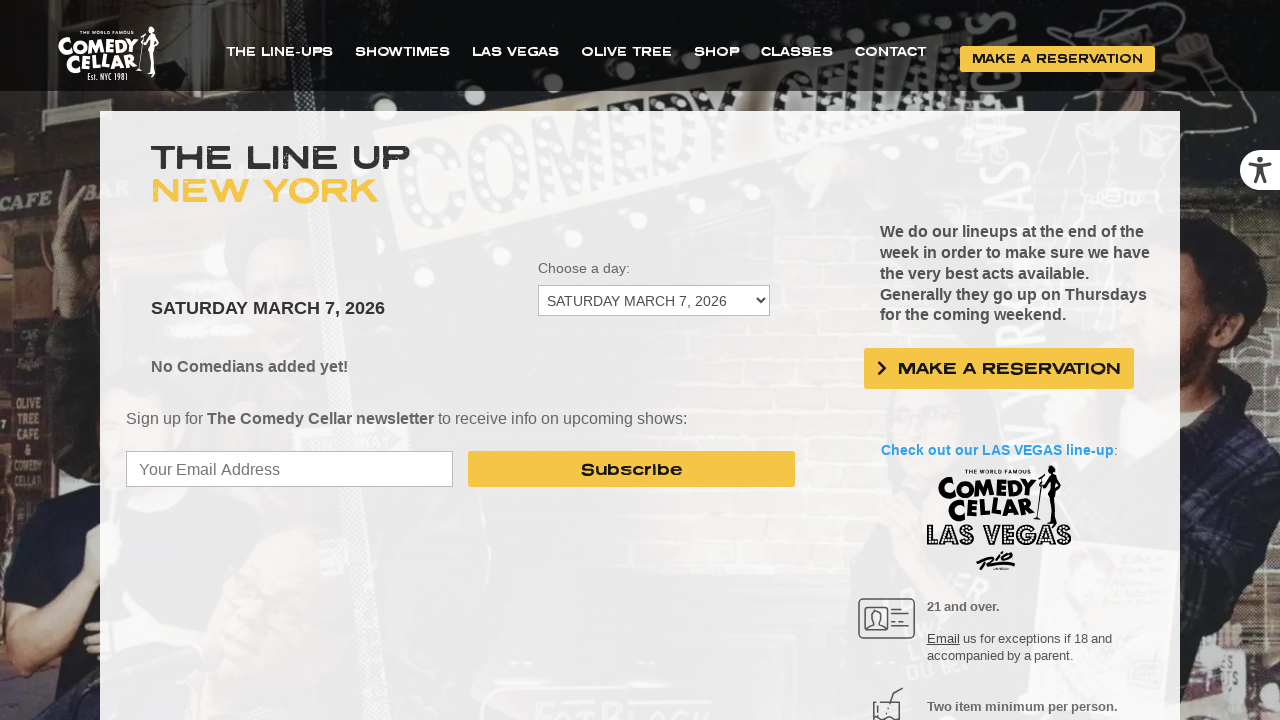

Waited 1 second for content to update after selection
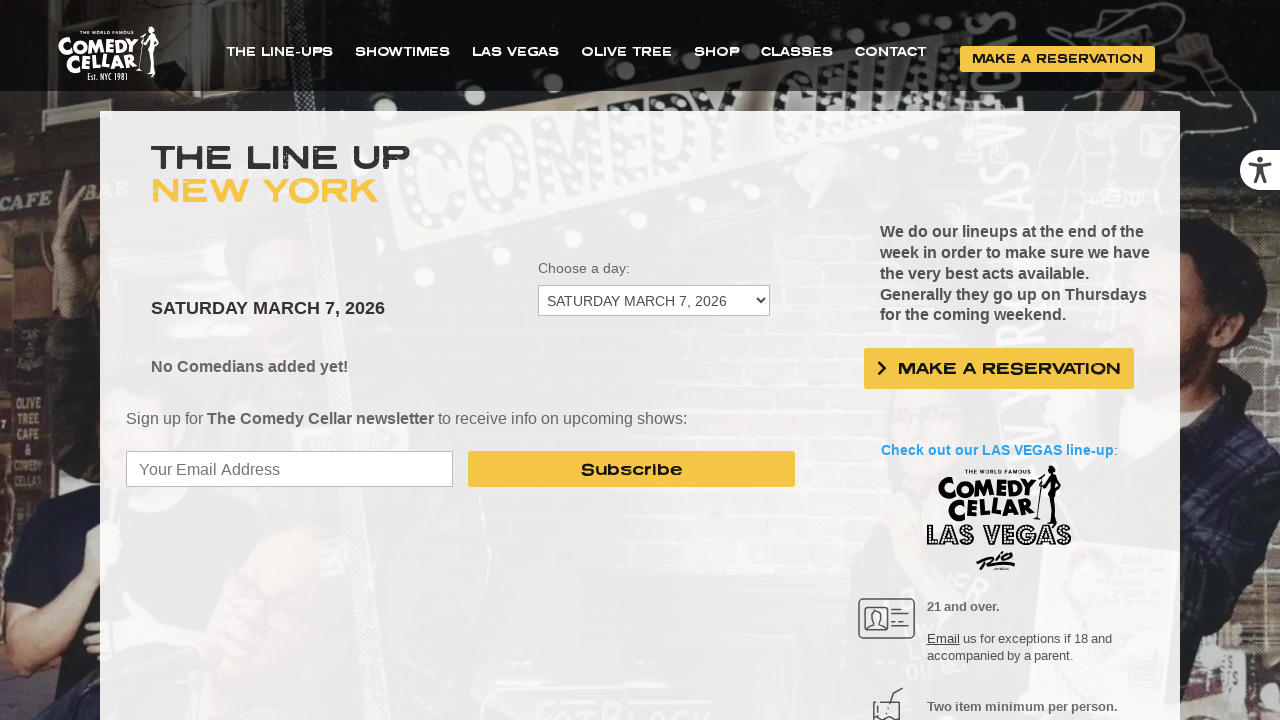

Sets content loaded for selected date
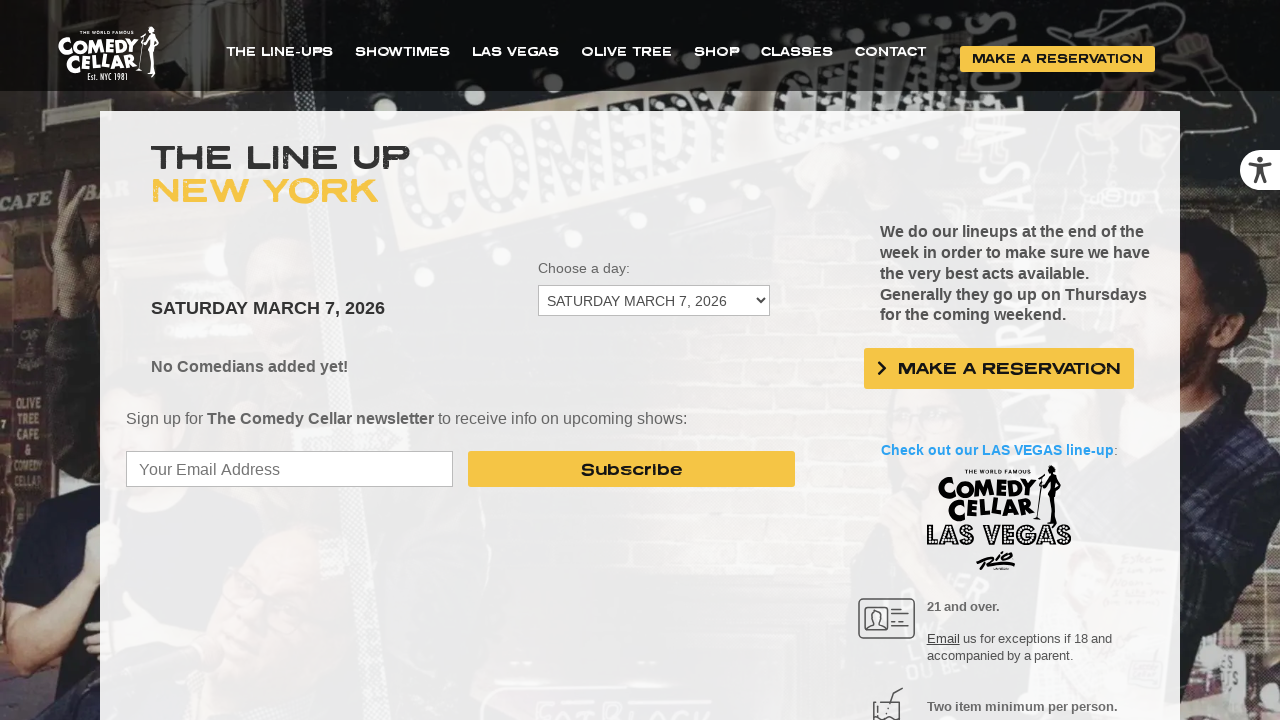

No sets content found for option at index 5 - continuing to next option
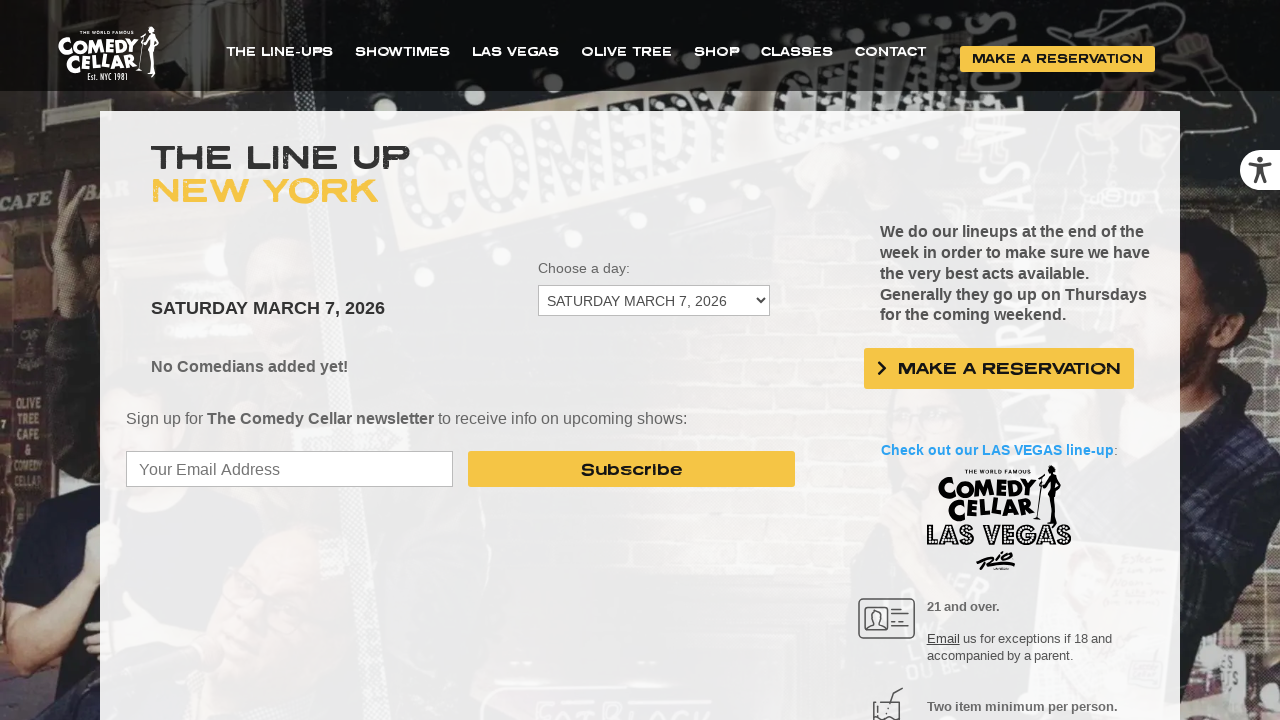

Selected dropdown option at index 6 on #cc_lineup_select_dates
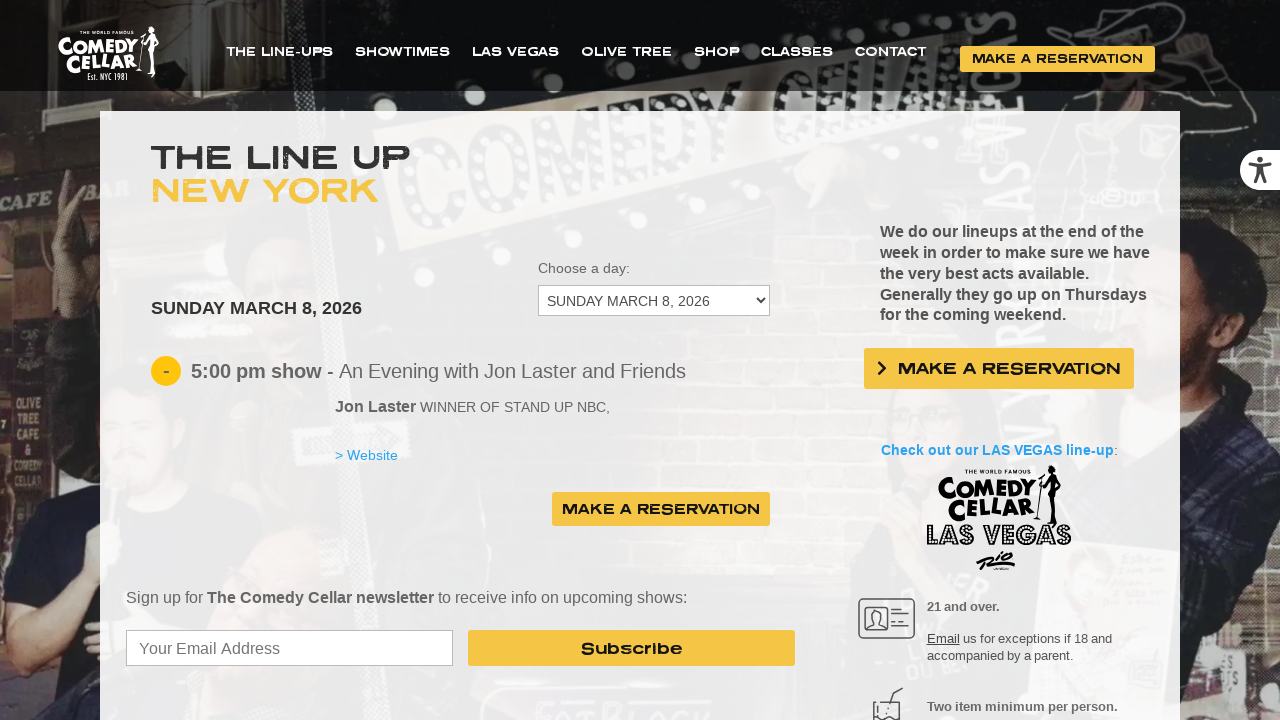

Waited 1 second for content to update after selection
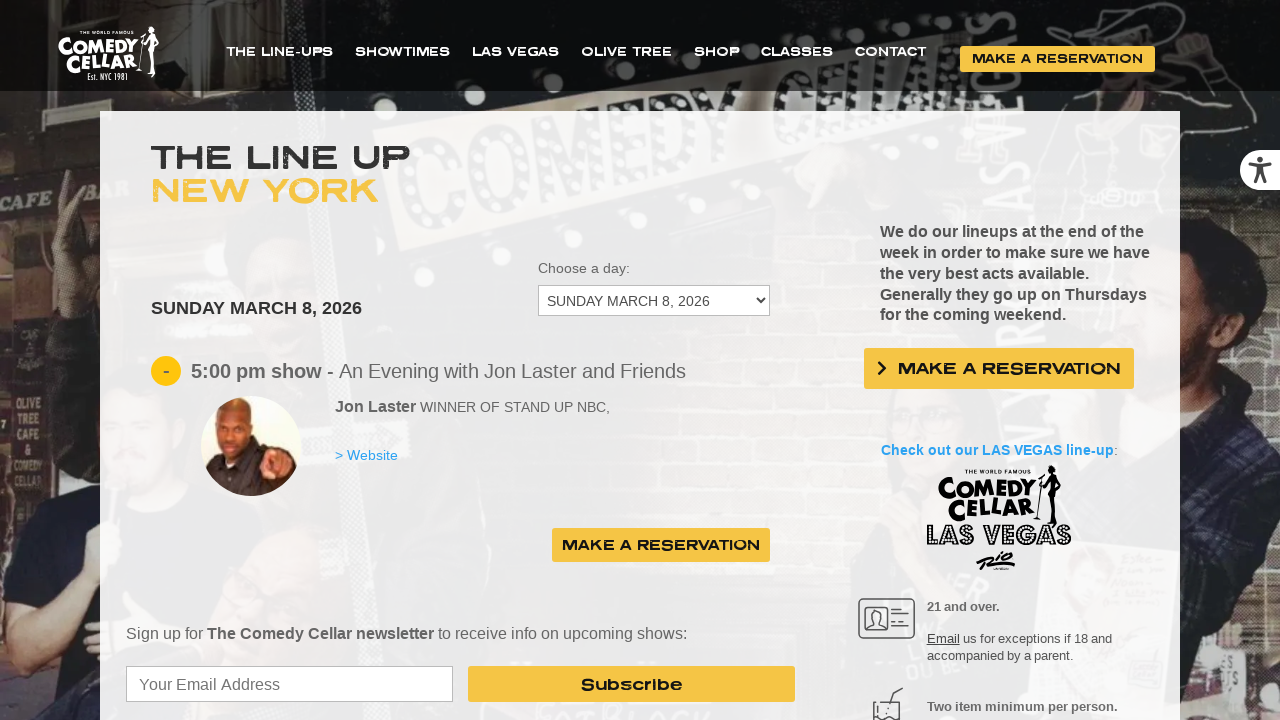

Sets content loaded for selected date
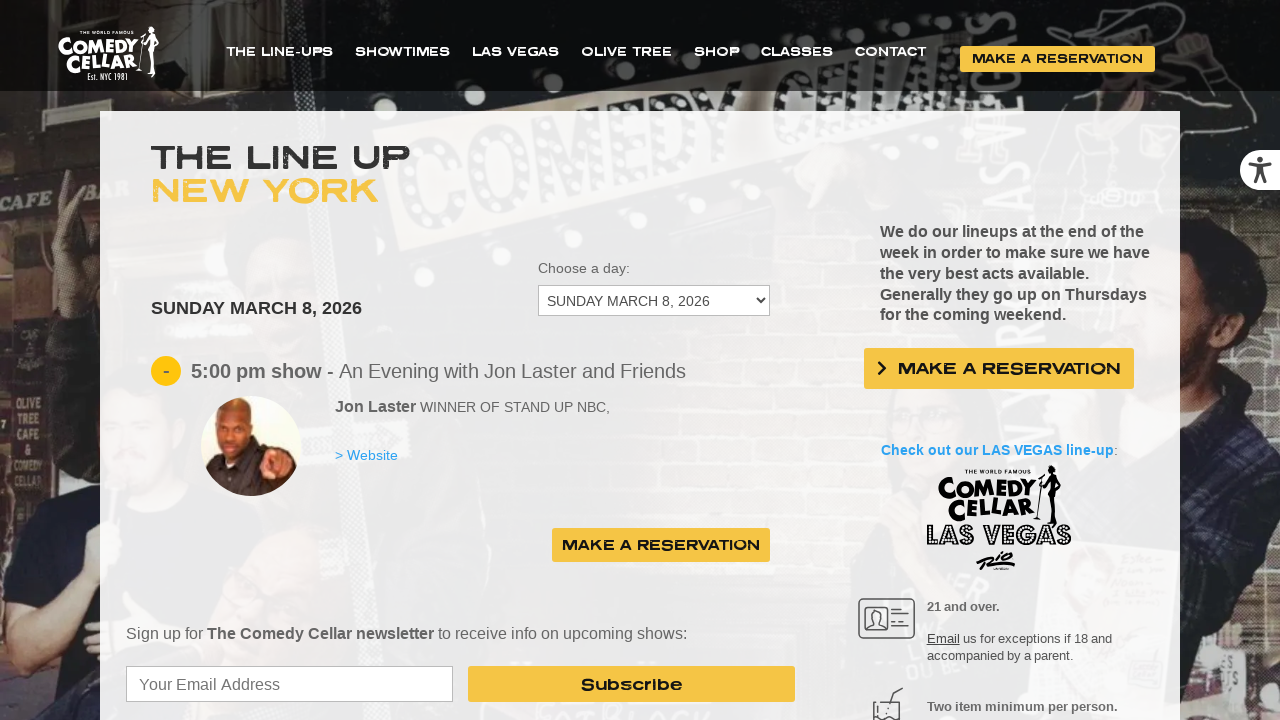

Show title elements verified in loaded content
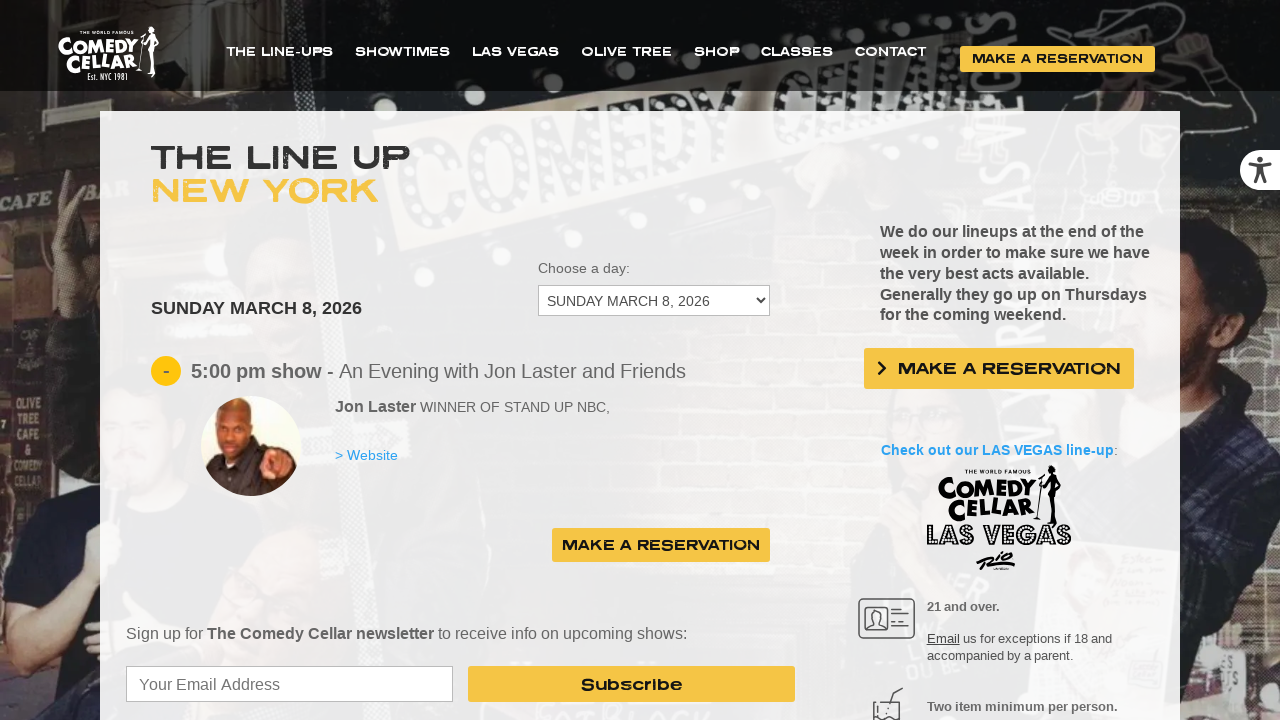

Selected dropdown option at index 7 on #cc_lineup_select_dates
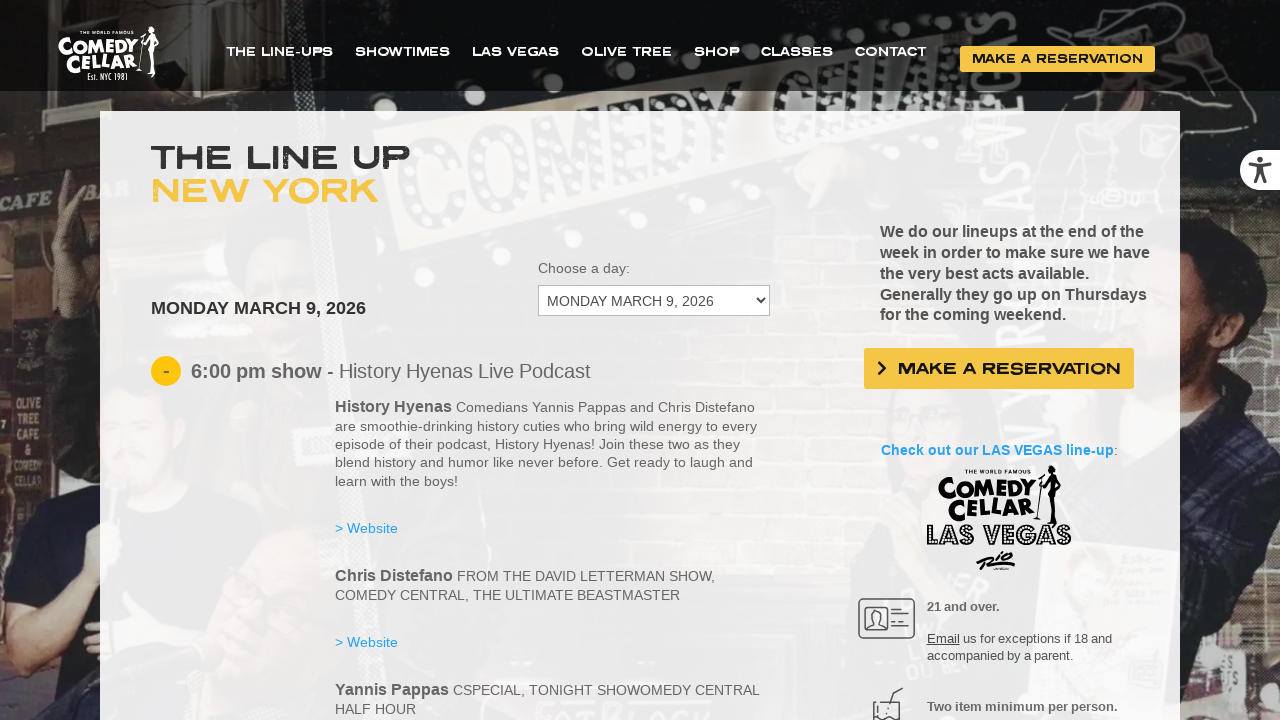

Waited 1 second for content to update after selection
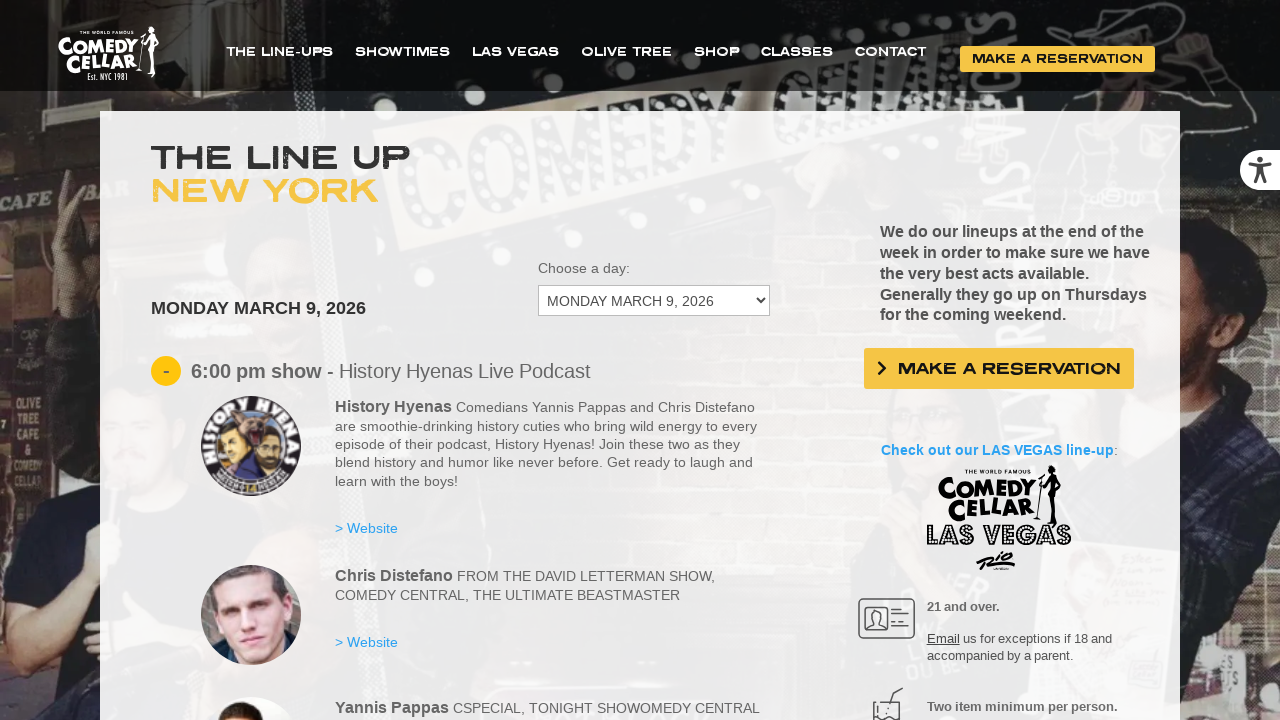

Sets content loaded for selected date
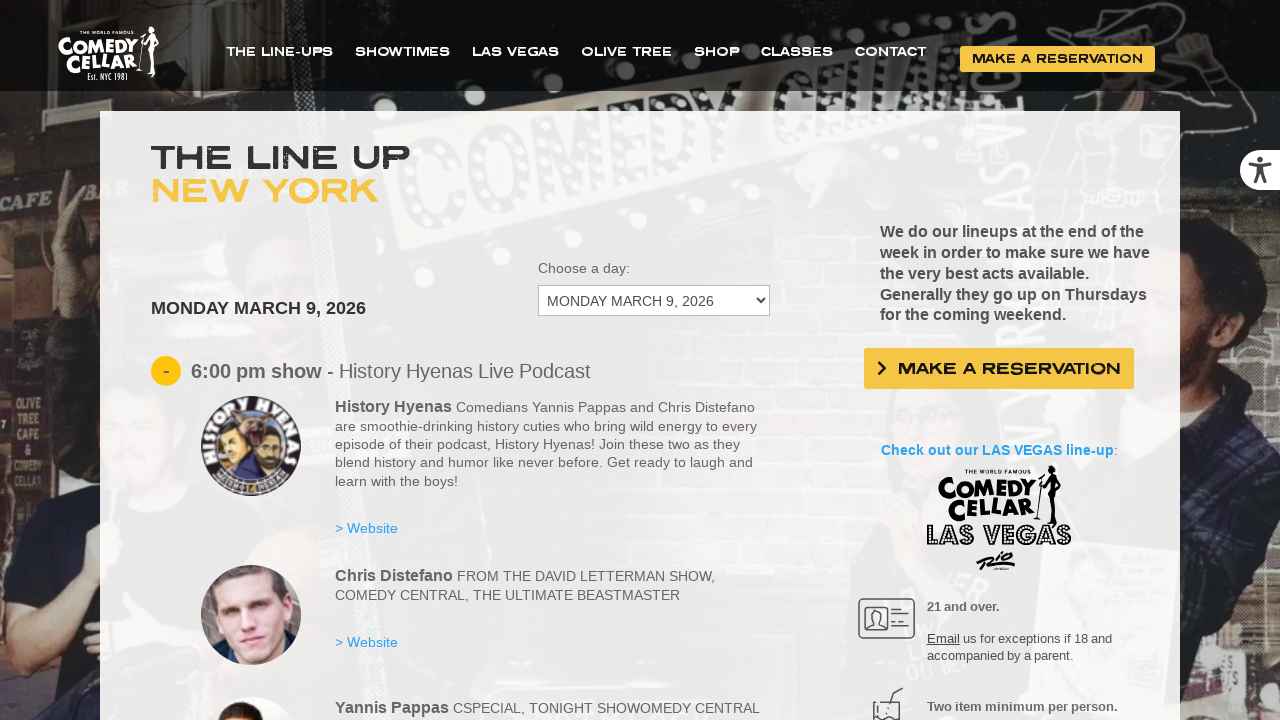

Show title elements verified in loaded content
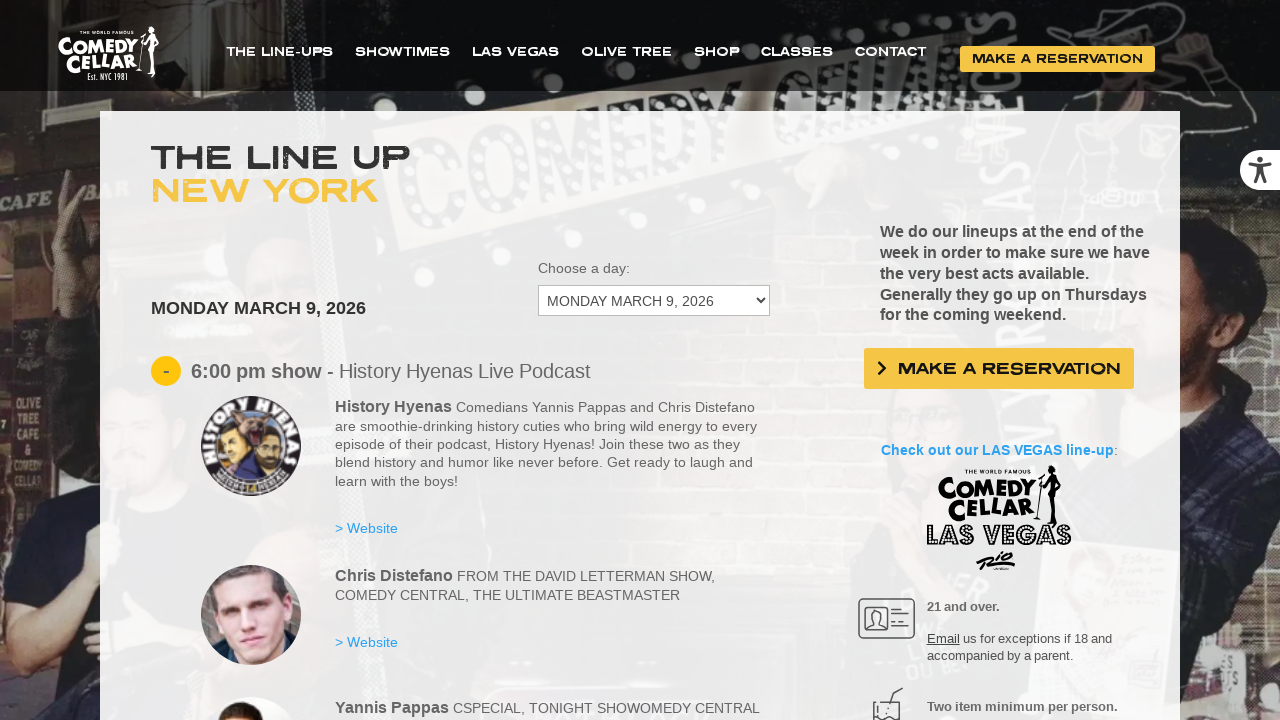

Selected dropdown option at index 8 on #cc_lineup_select_dates
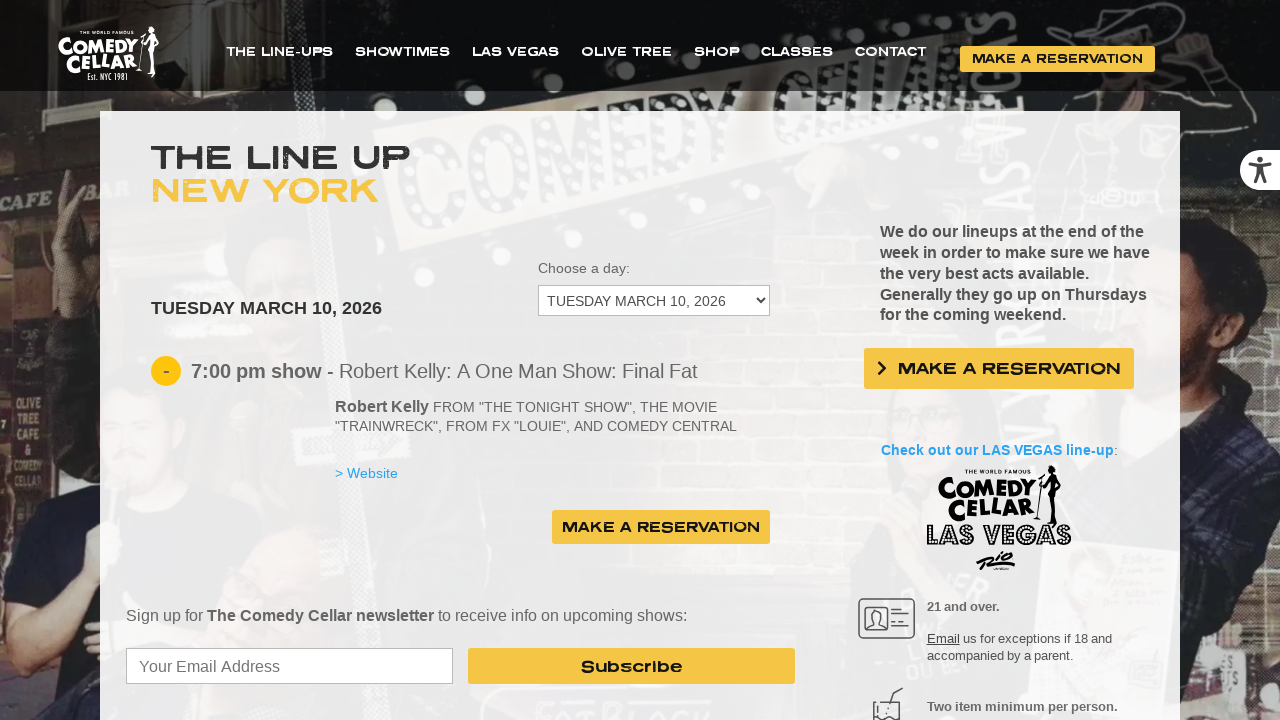

Waited 1 second for content to update after selection
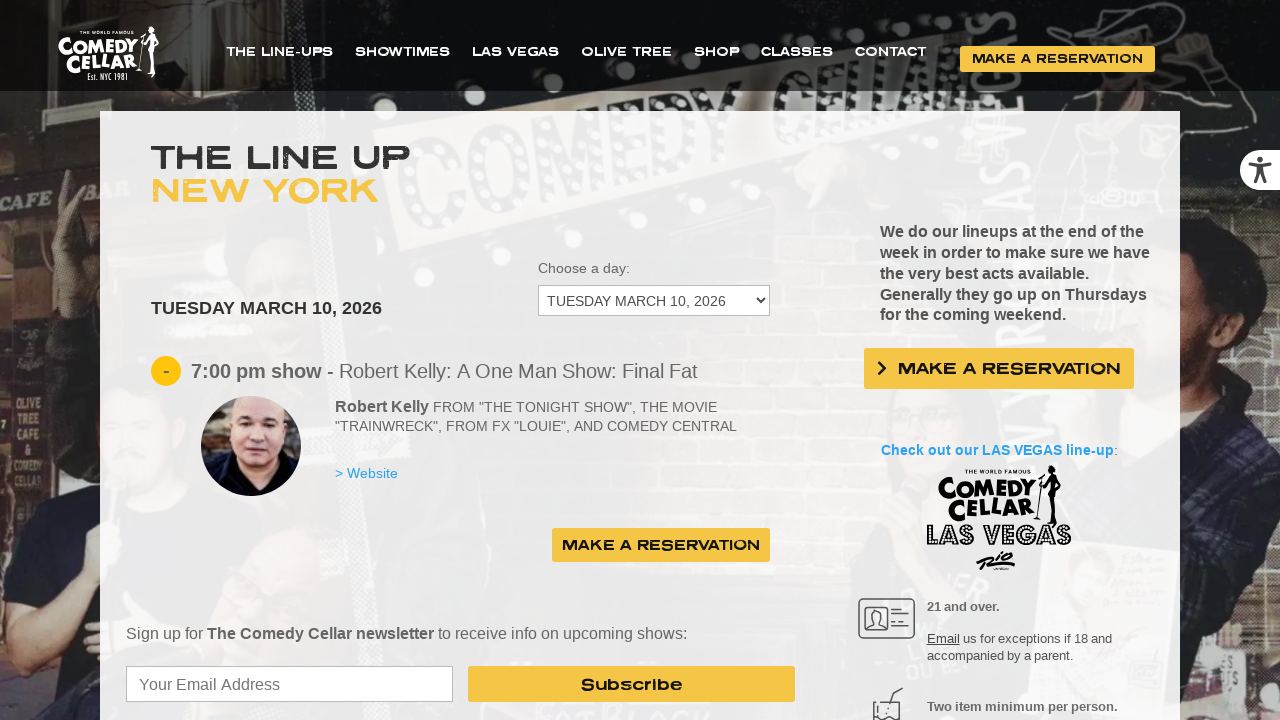

Sets content loaded for selected date
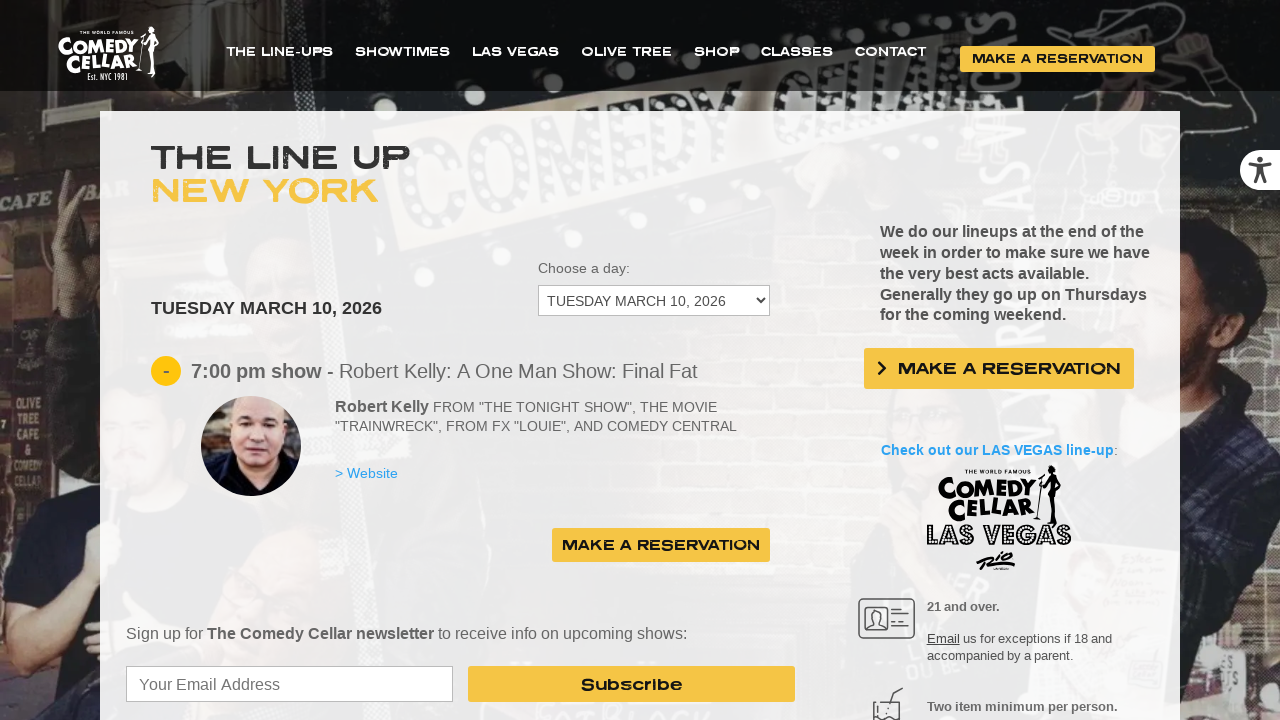

Show title elements verified in loaded content
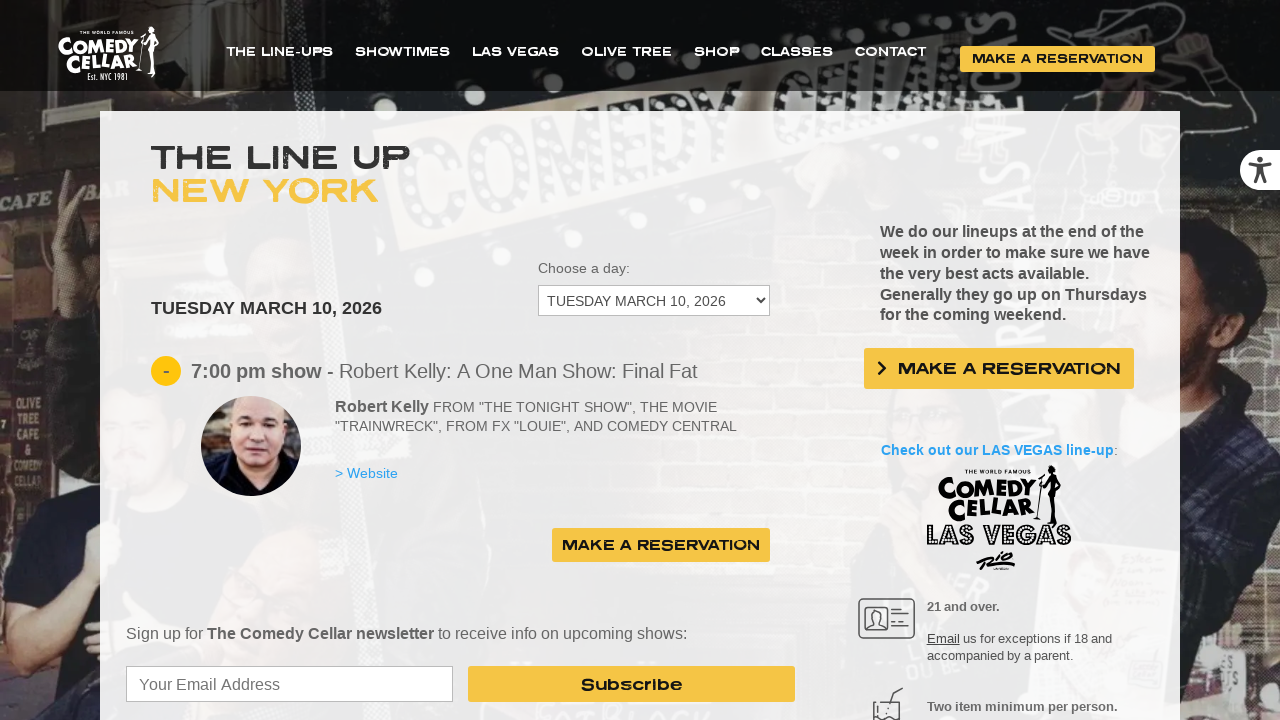

Selected dropdown option at index 9 on #cc_lineup_select_dates
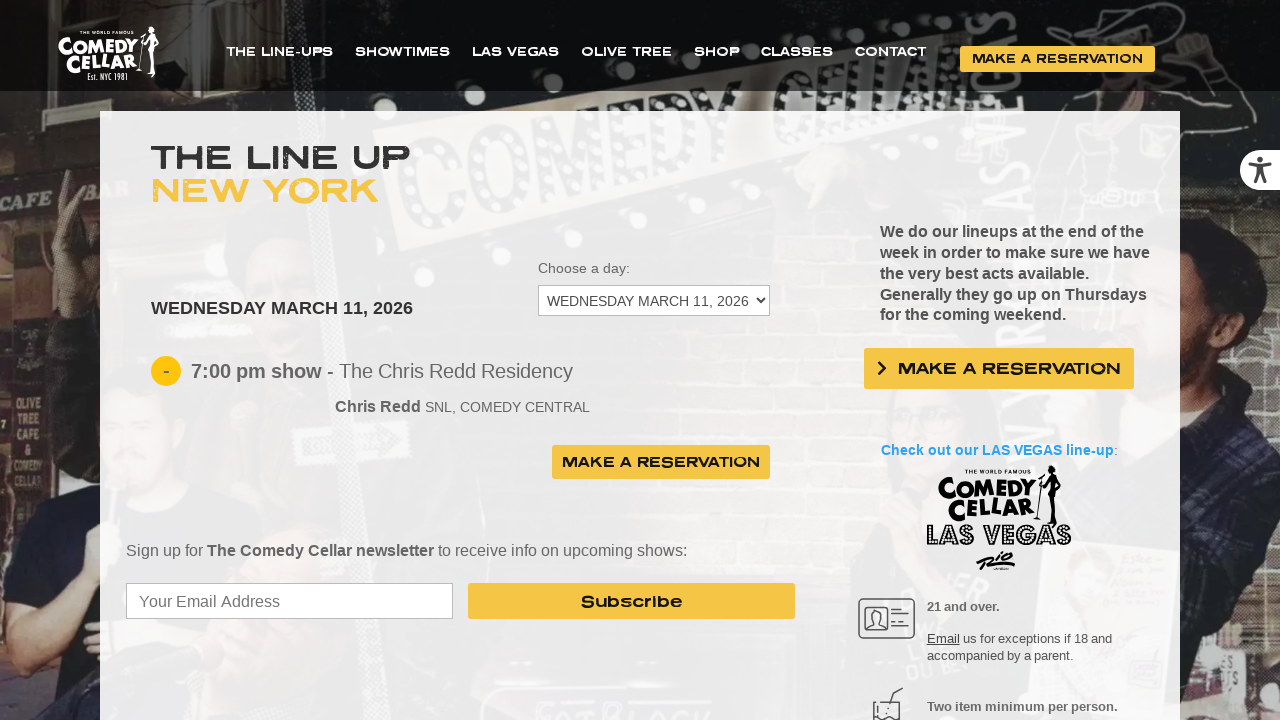

Waited 1 second for content to update after selection
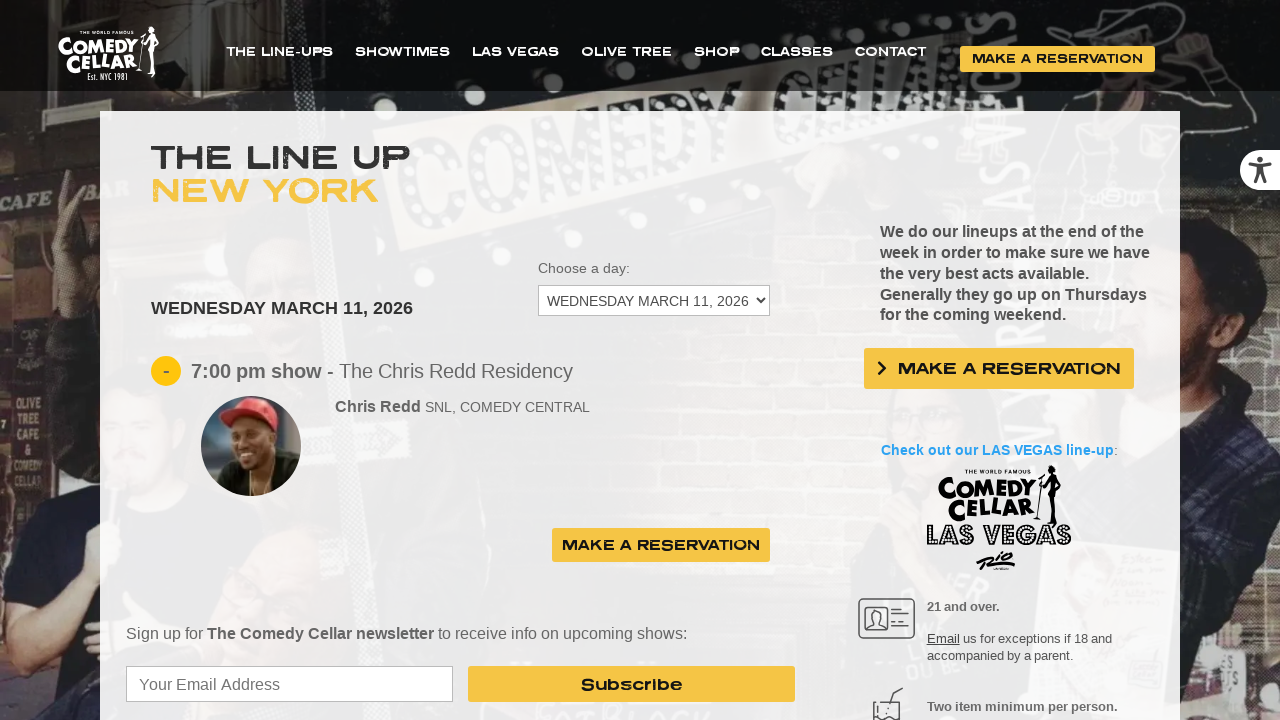

Sets content loaded for selected date
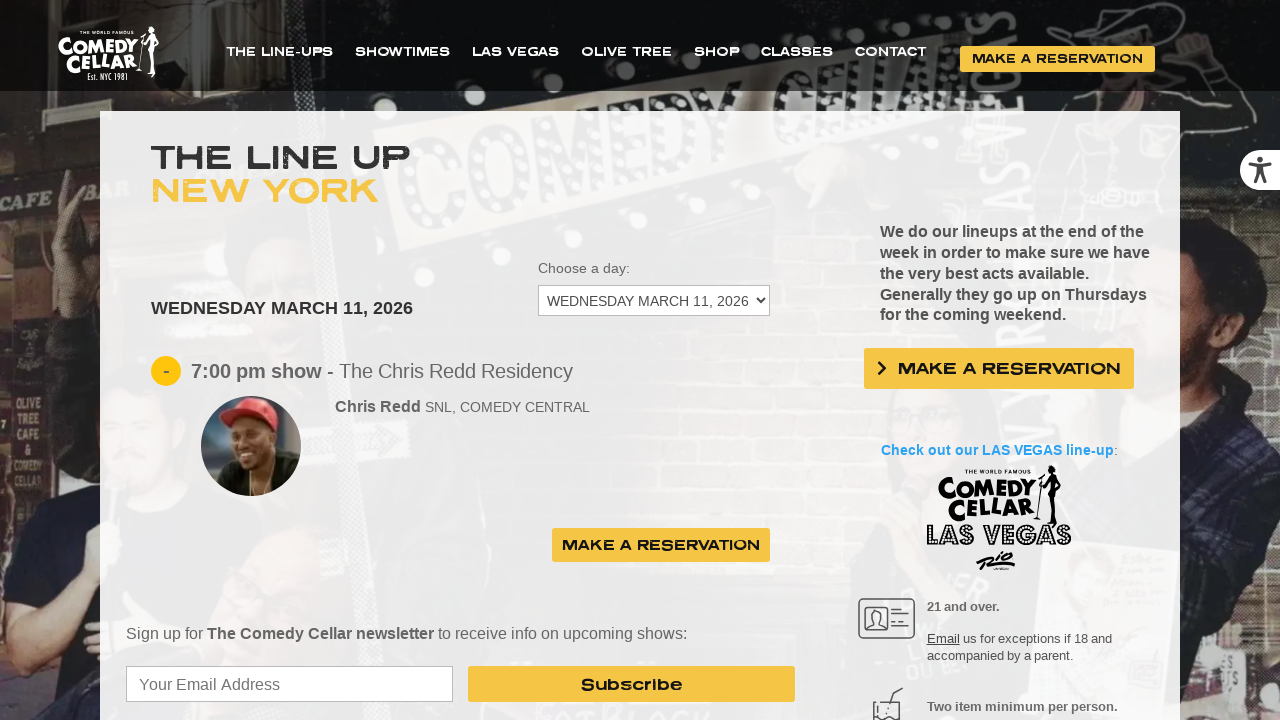

Show title elements verified in loaded content
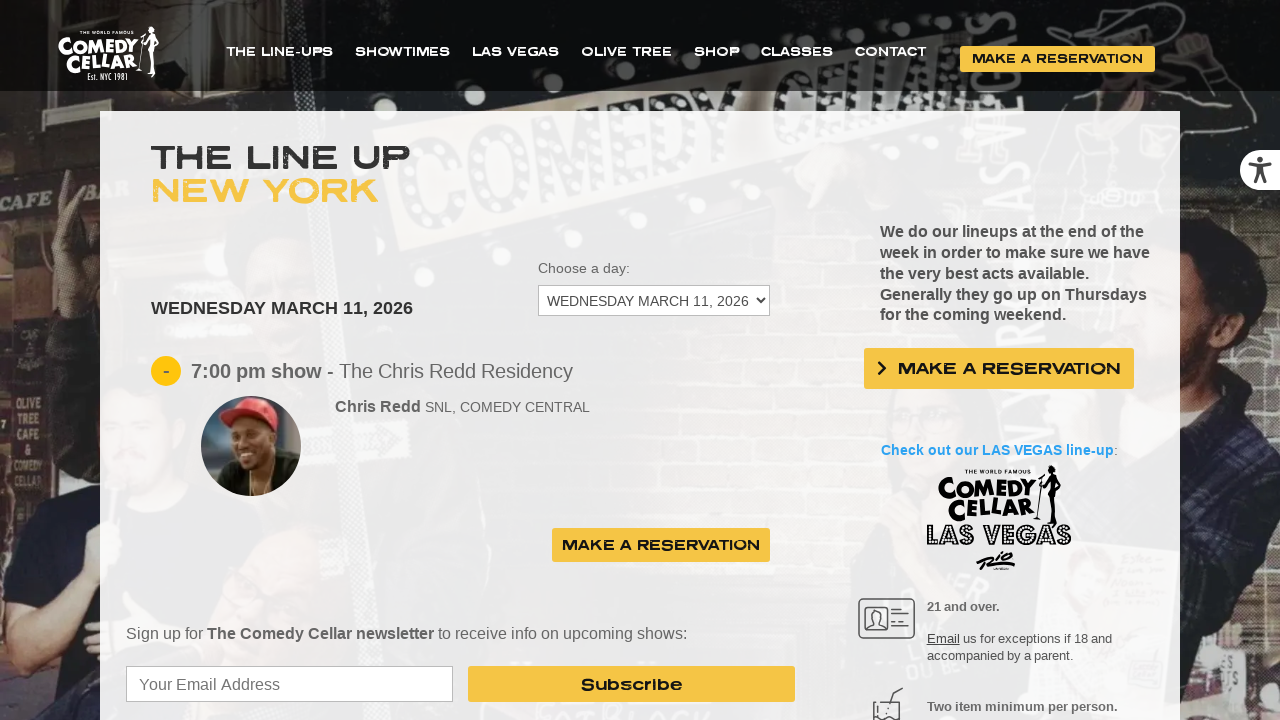

Selected dropdown option at index 10 on #cc_lineup_select_dates
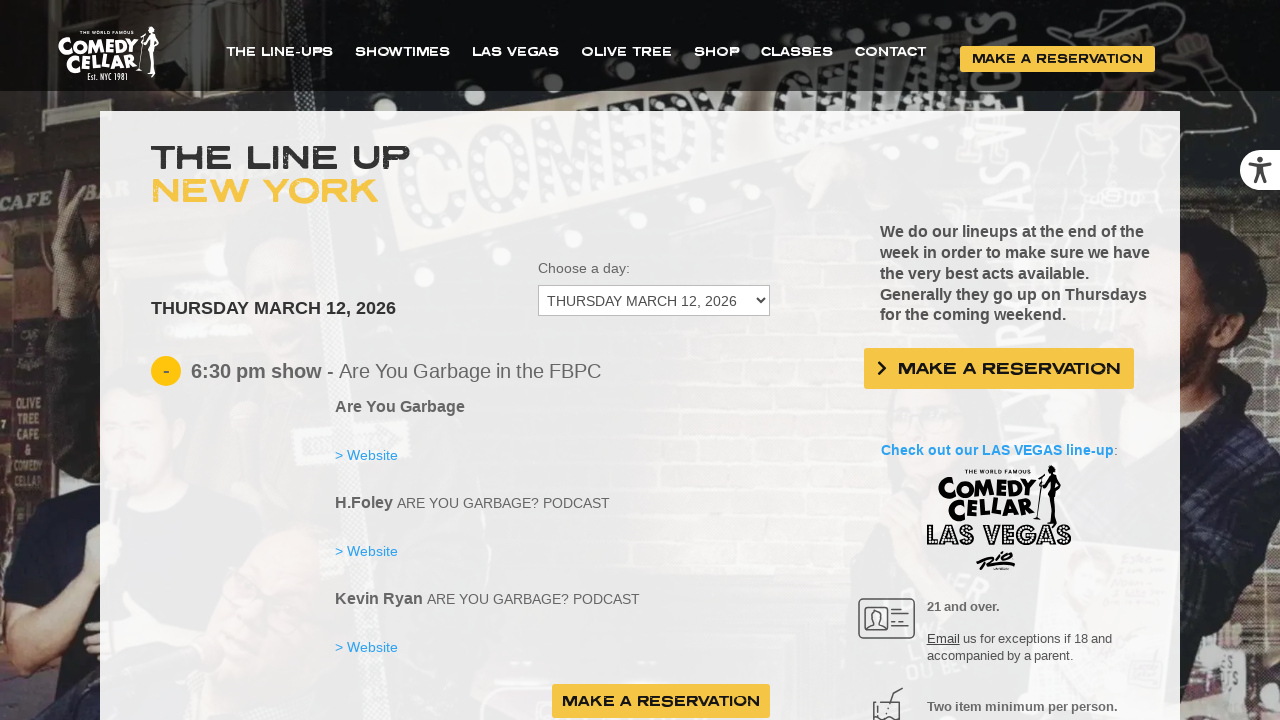

Waited 1 second for content to update after selection
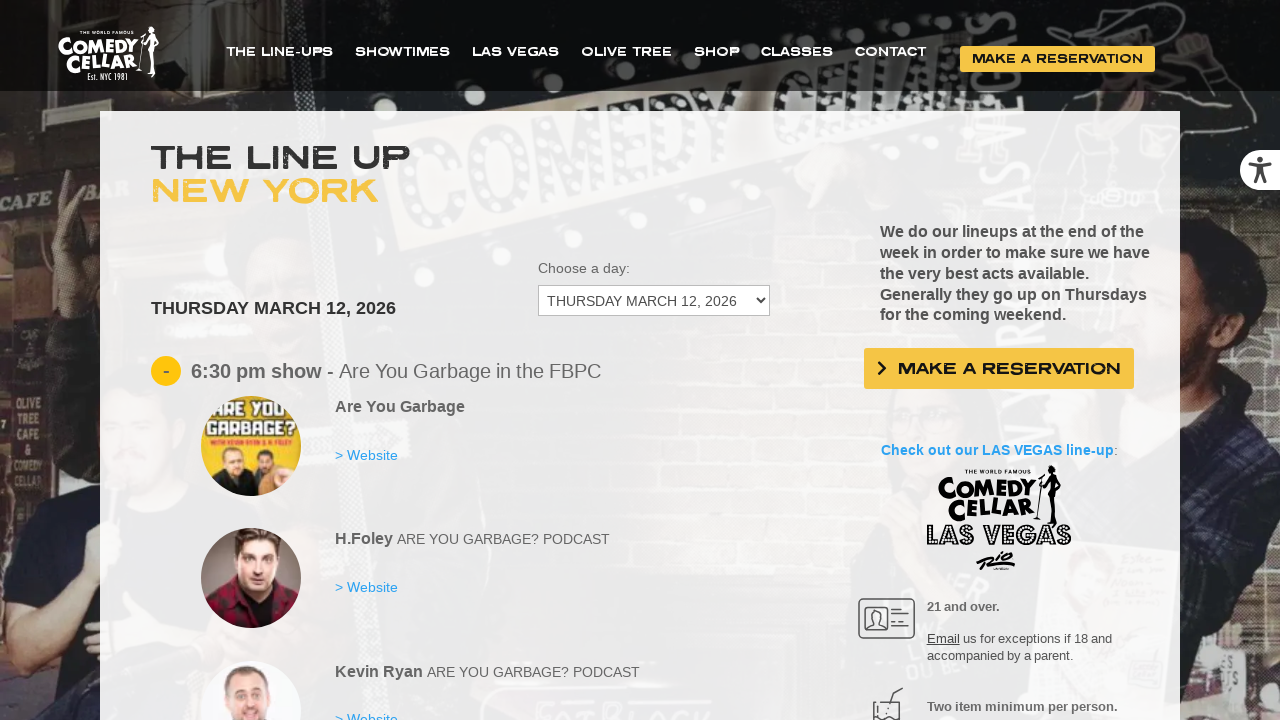

Sets content loaded for selected date
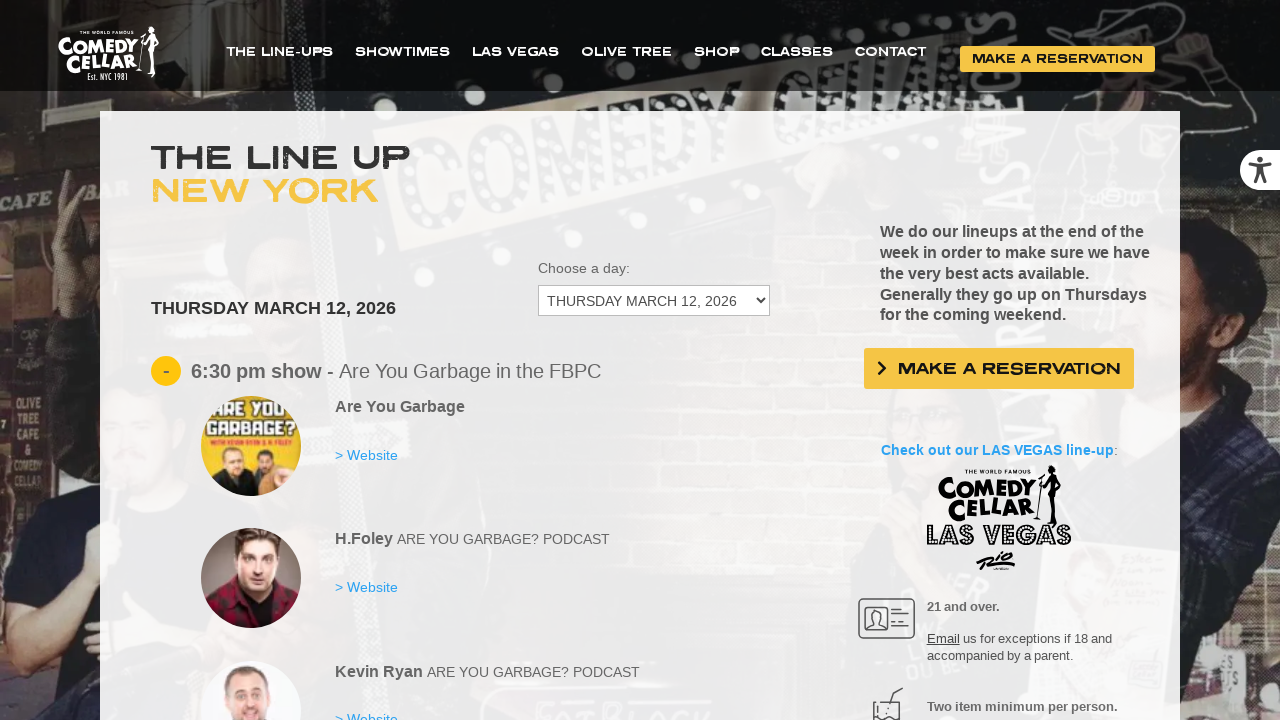

Show title elements verified in loaded content
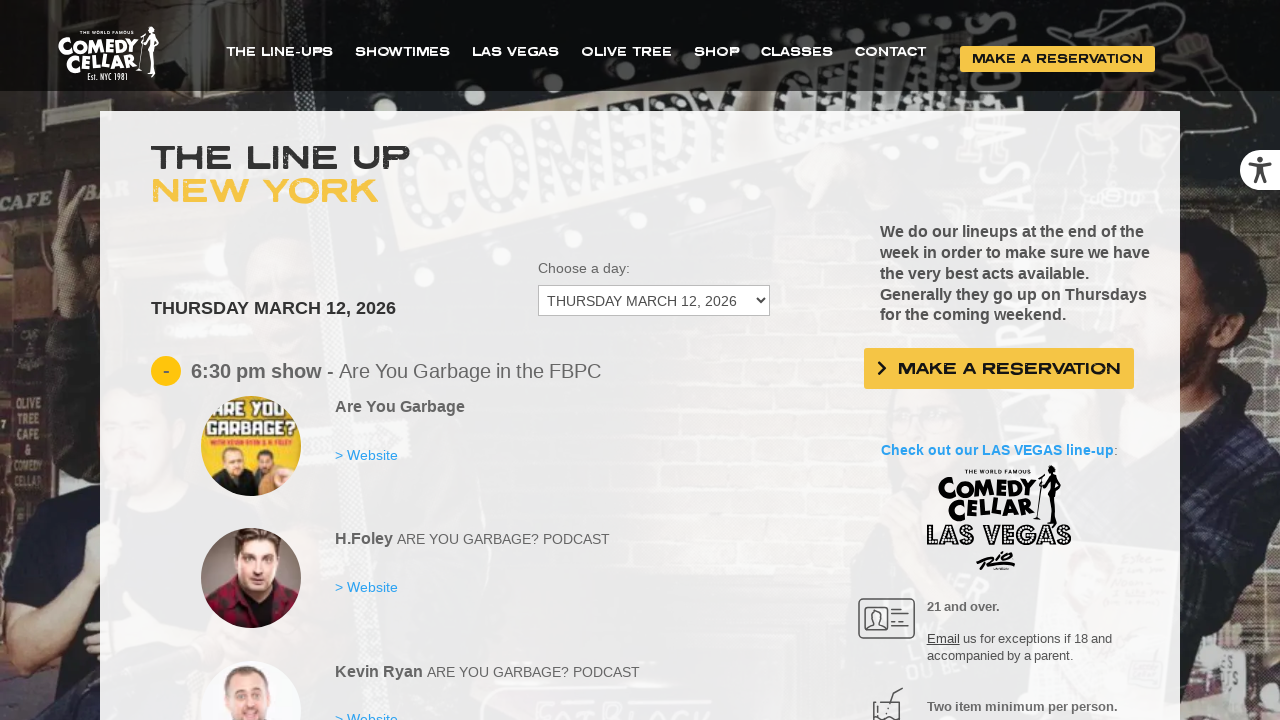

Selected dropdown option at index 11 on #cc_lineup_select_dates
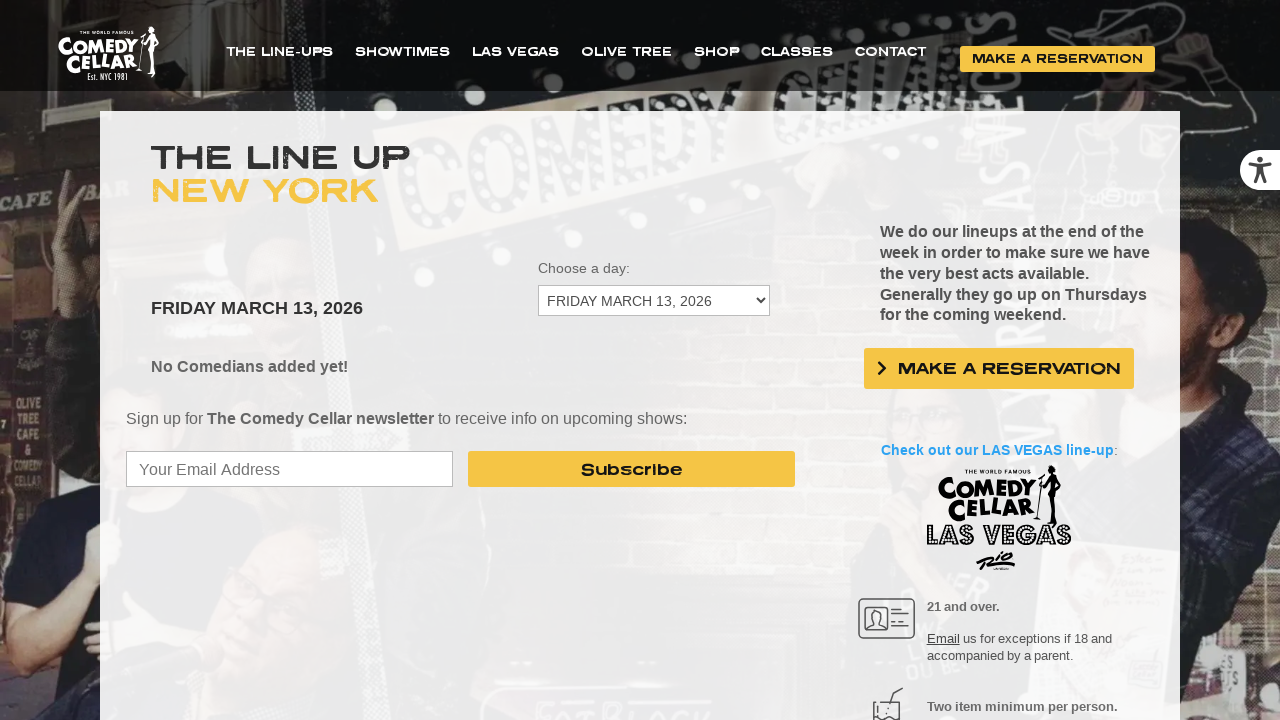

Waited 1 second for content to update after selection
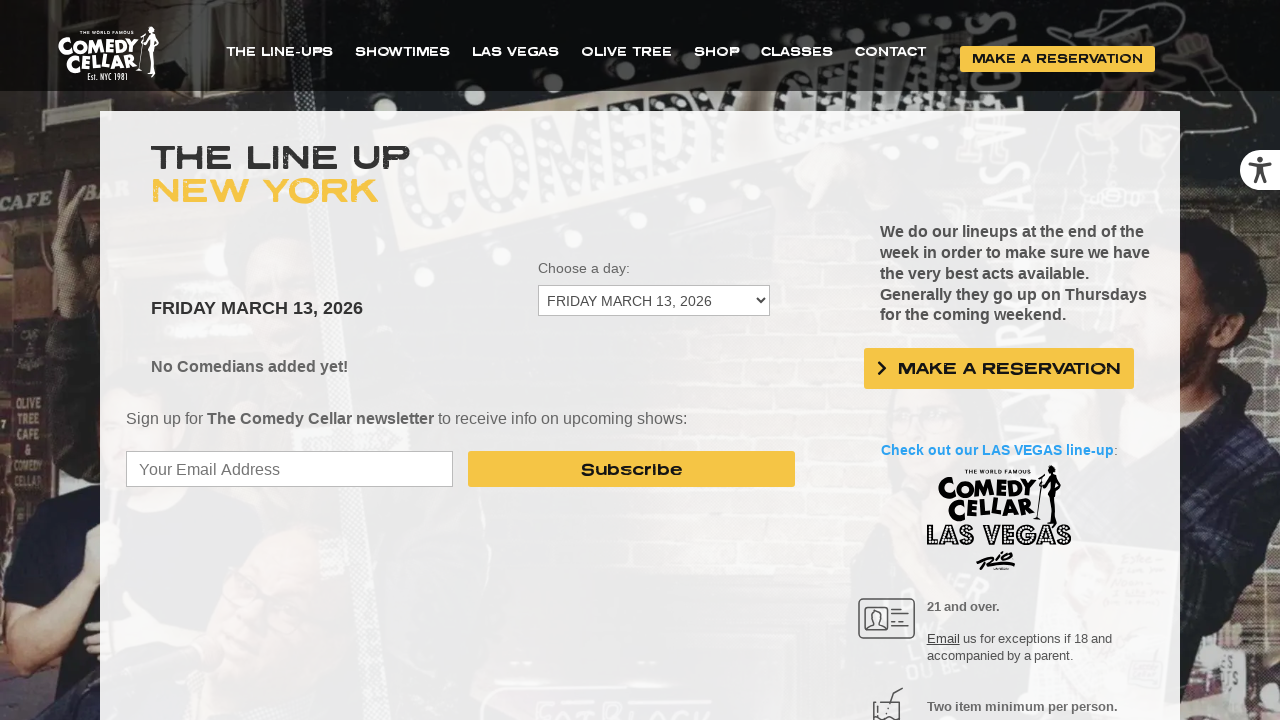

Sets content loaded for selected date
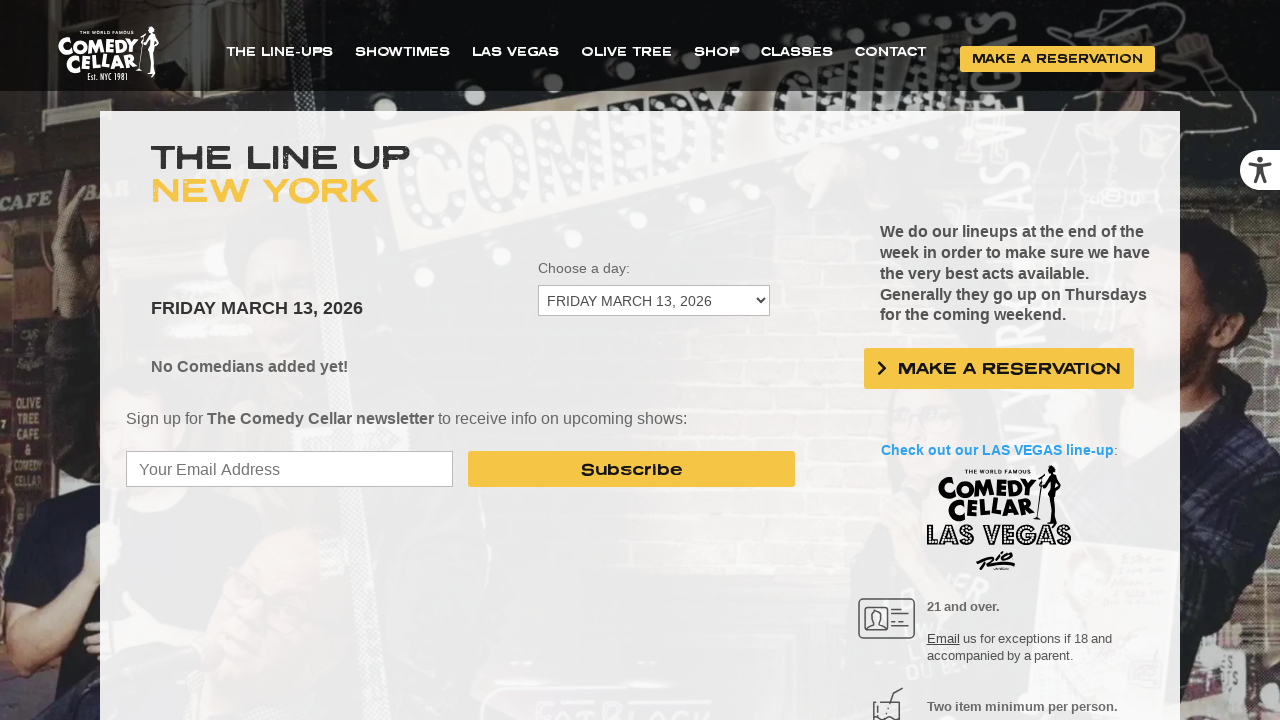

No sets content found for option at index 11 - continuing to next option
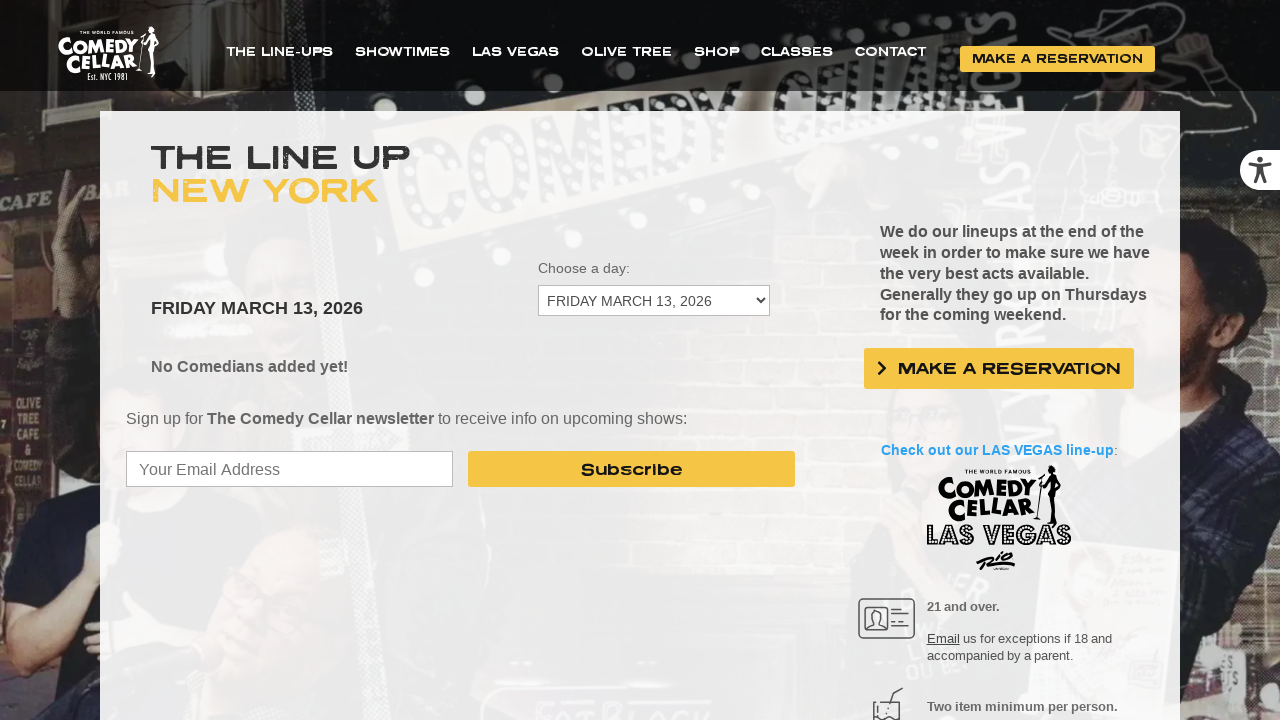

Selected dropdown option at index 12 on #cc_lineup_select_dates
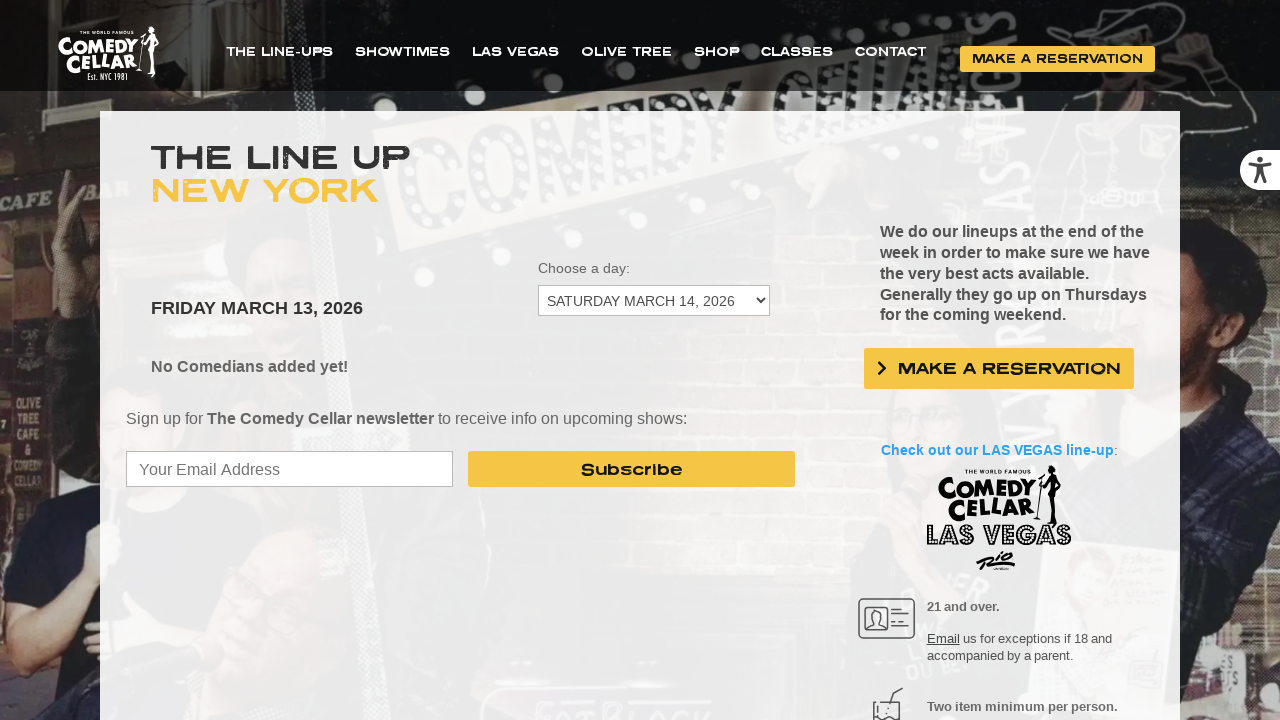

Waited 1 second for content to update after selection
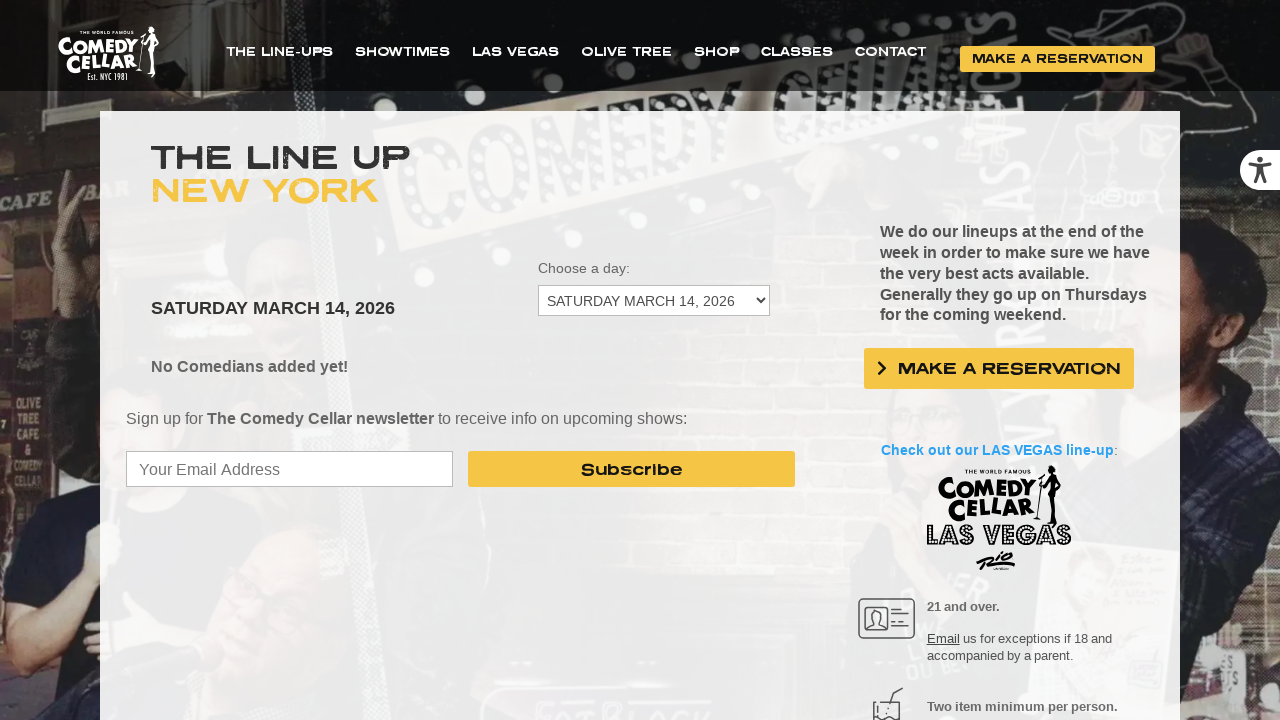

Sets content loaded for selected date
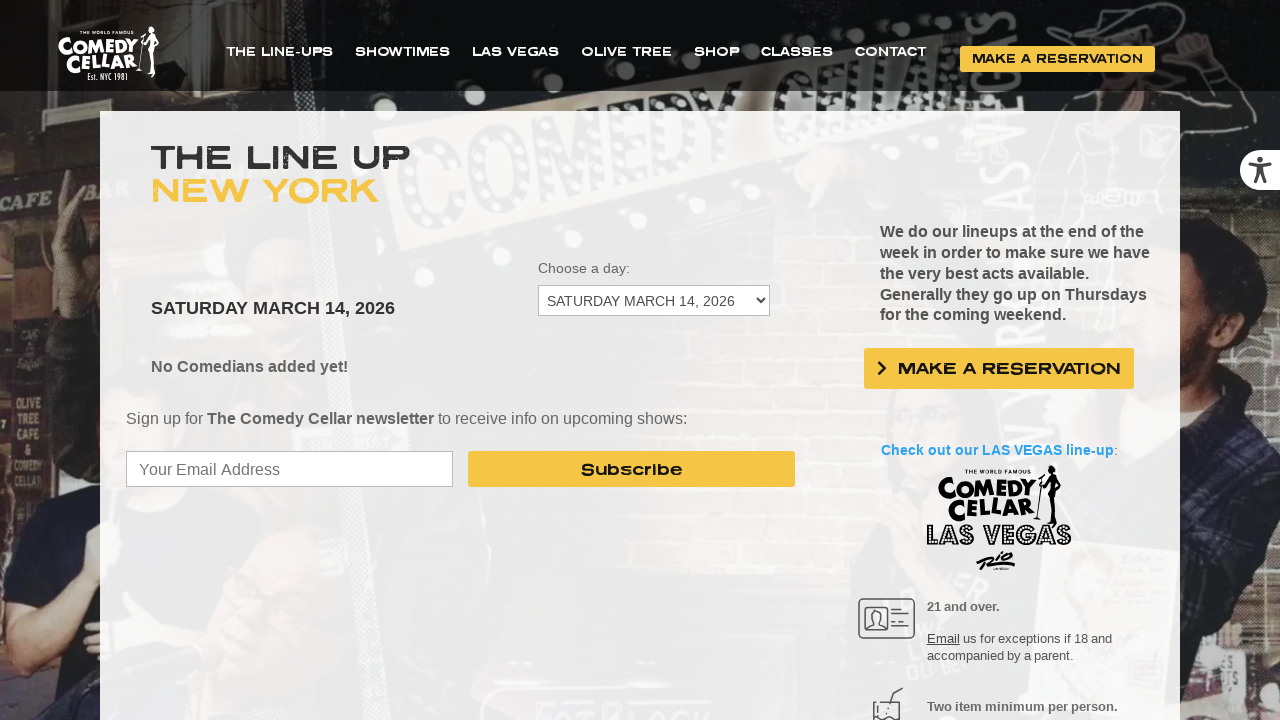

No sets content found for option at index 12 - continuing to next option
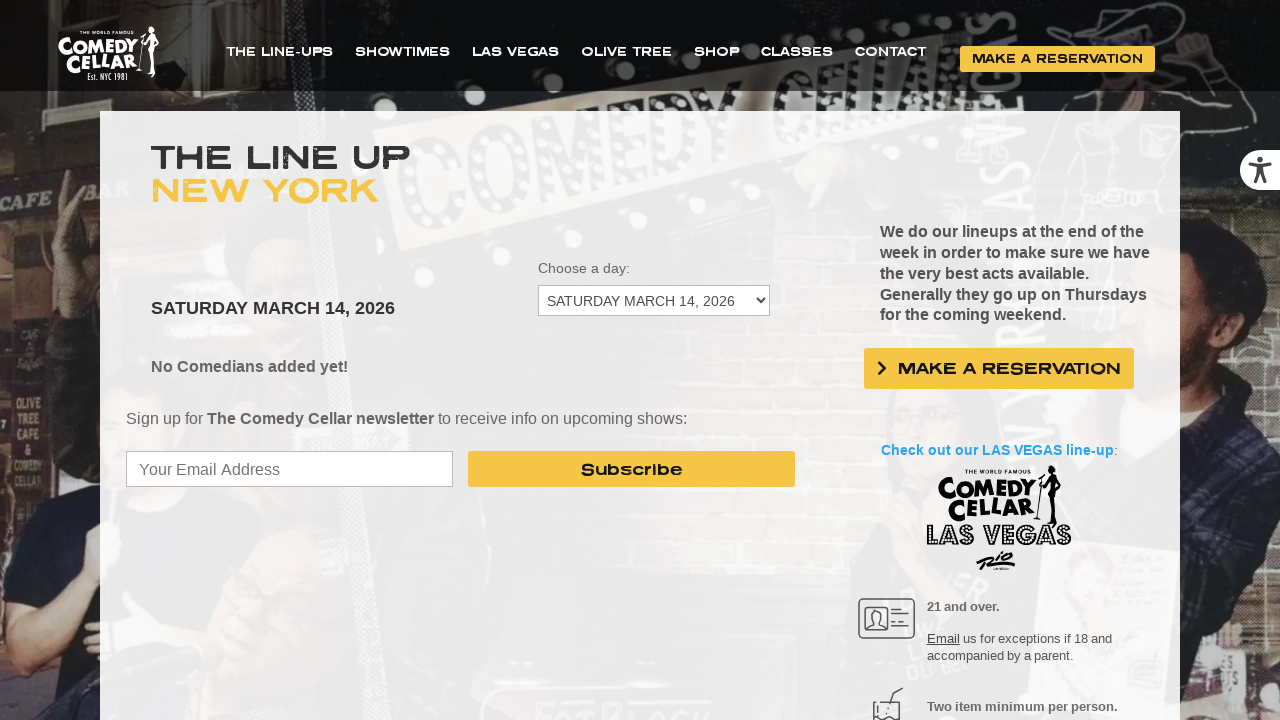

Selected dropdown option at index 13 on #cc_lineup_select_dates
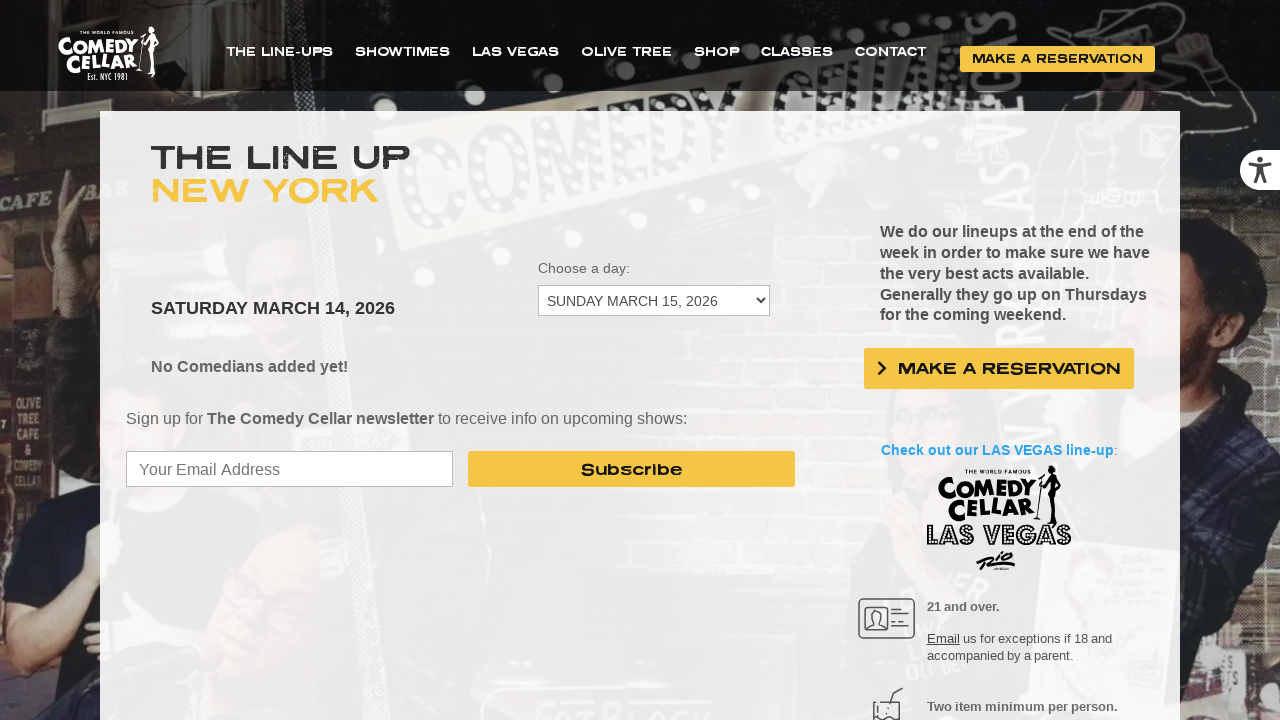

Waited 1 second for content to update after selection
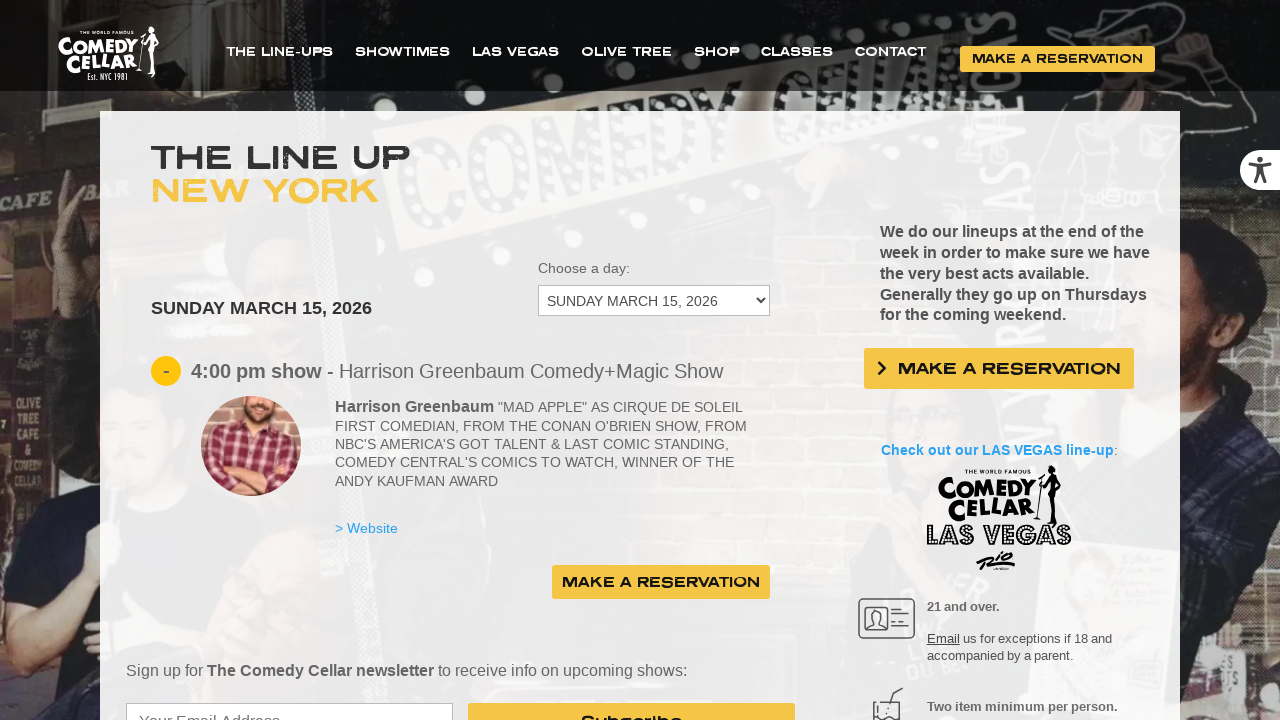

Sets content loaded for selected date
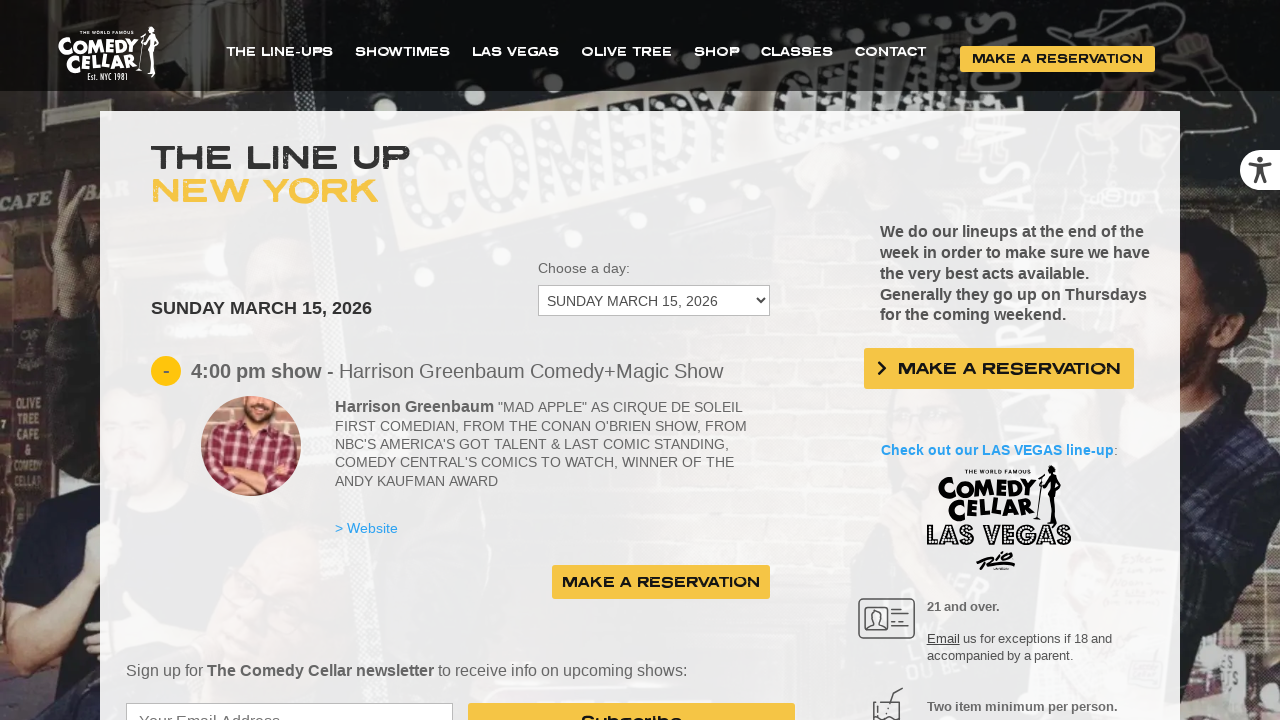

Show title elements verified in loaded content
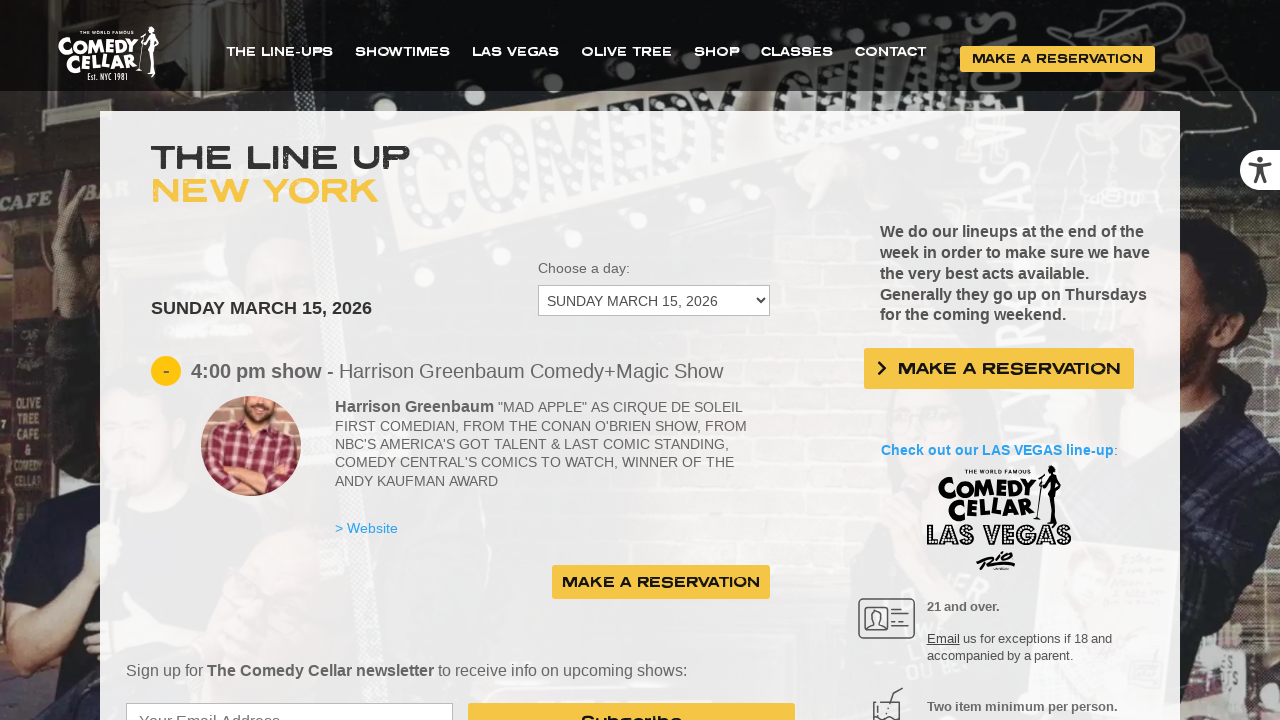

Selected dropdown option at index 14 on #cc_lineup_select_dates
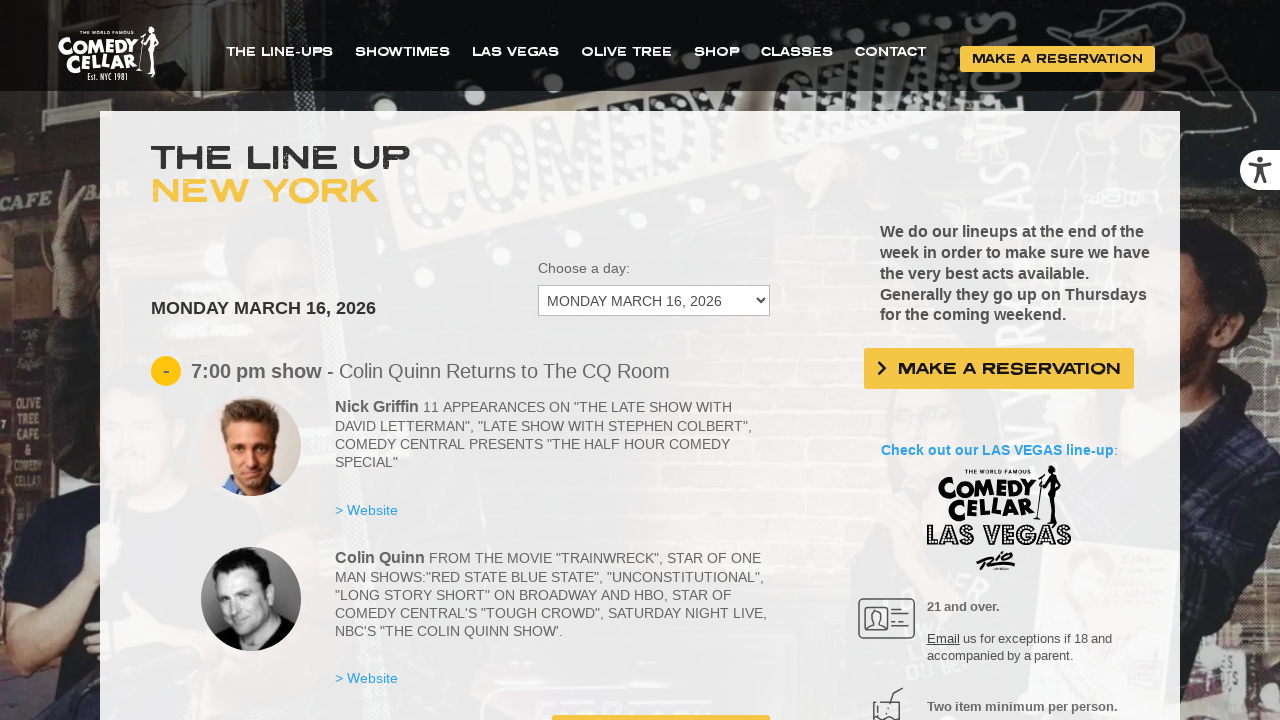

Waited 1 second for content to update after selection
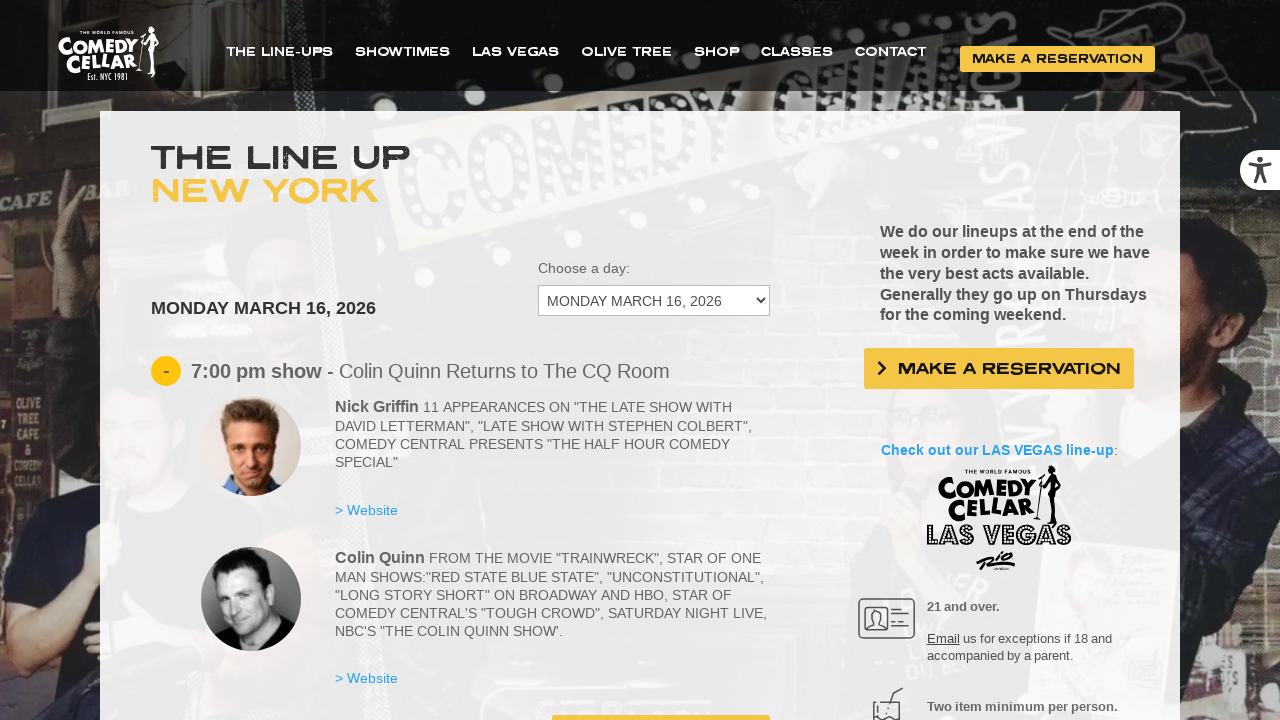

Sets content loaded for selected date
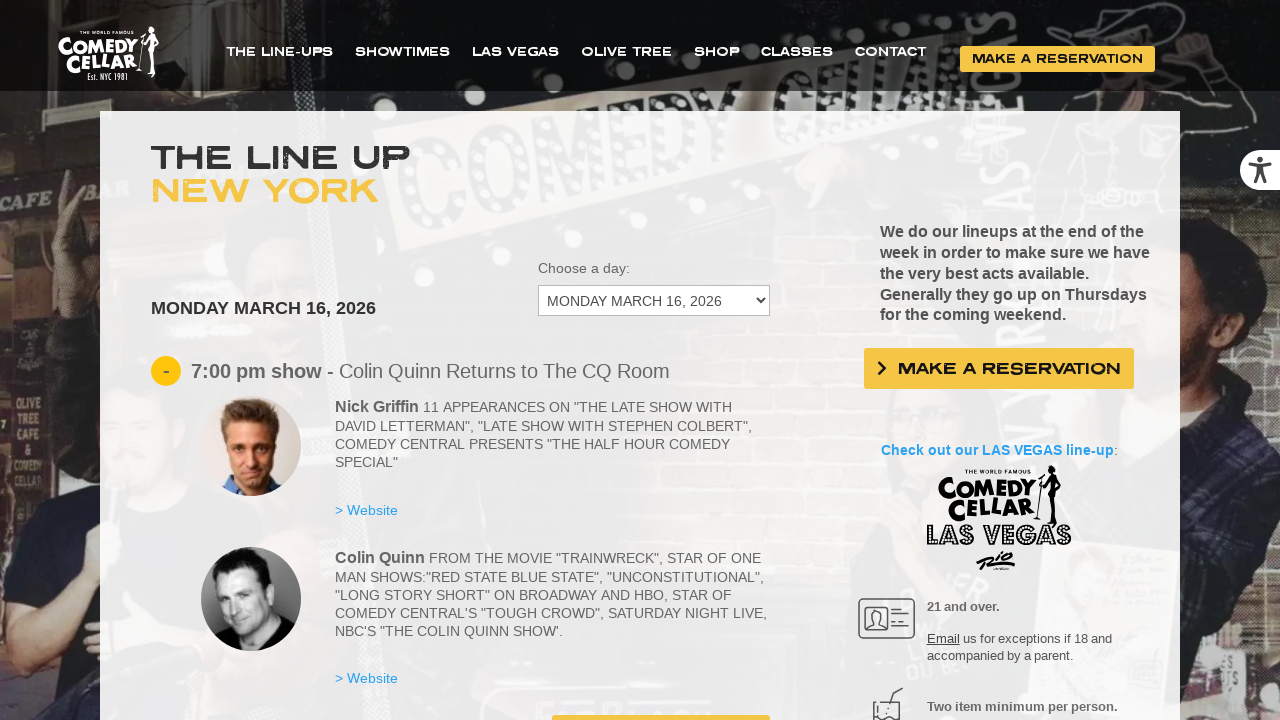

Show title elements verified in loaded content
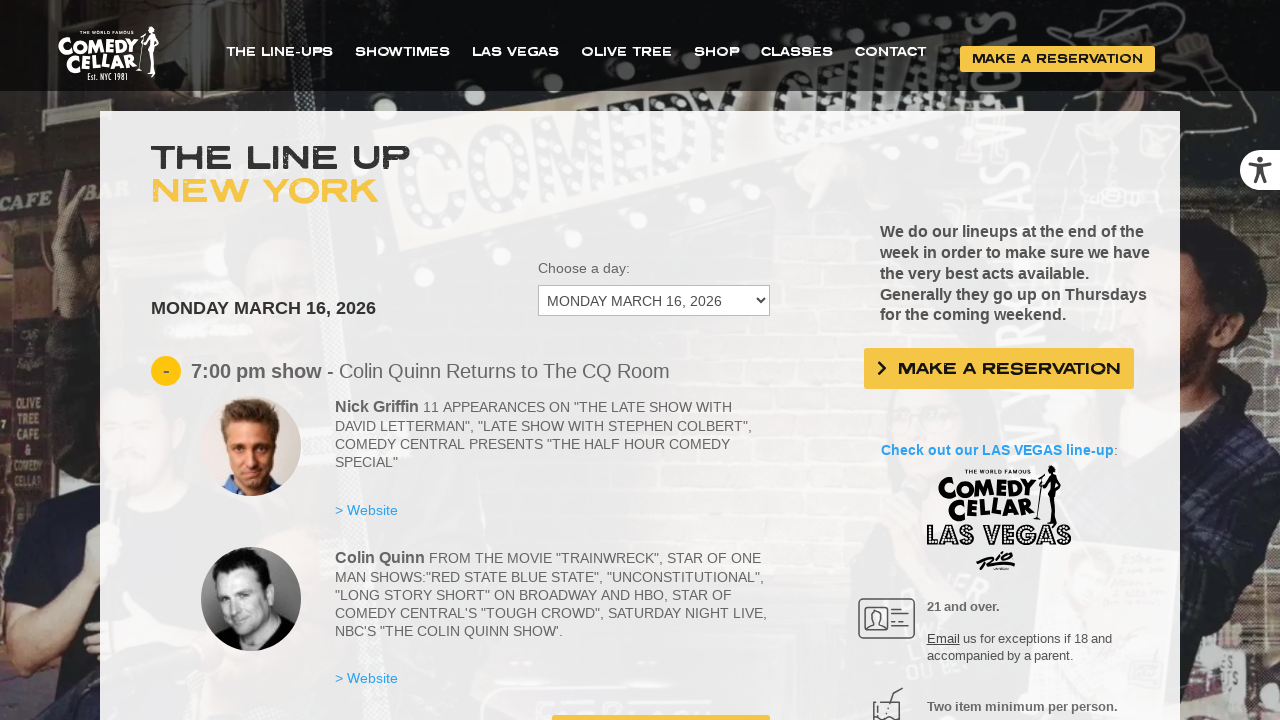

Selected dropdown option at index 15 on #cc_lineup_select_dates
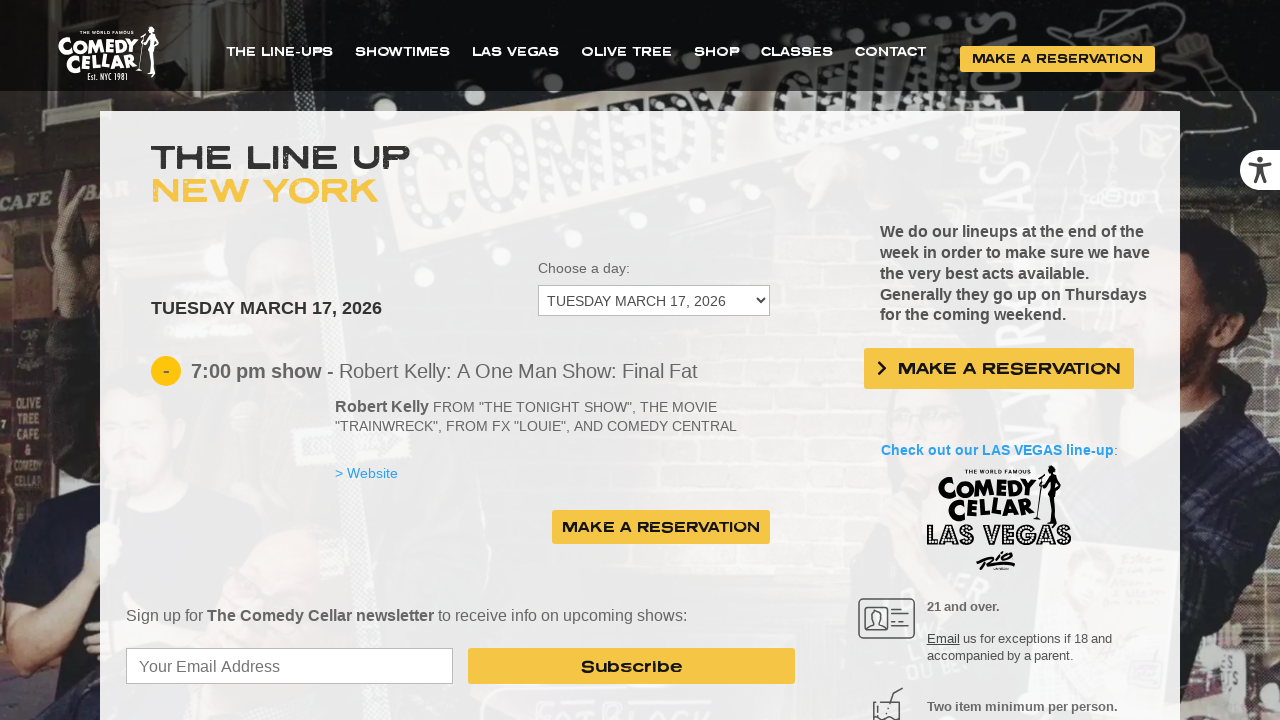

Waited 1 second for content to update after selection
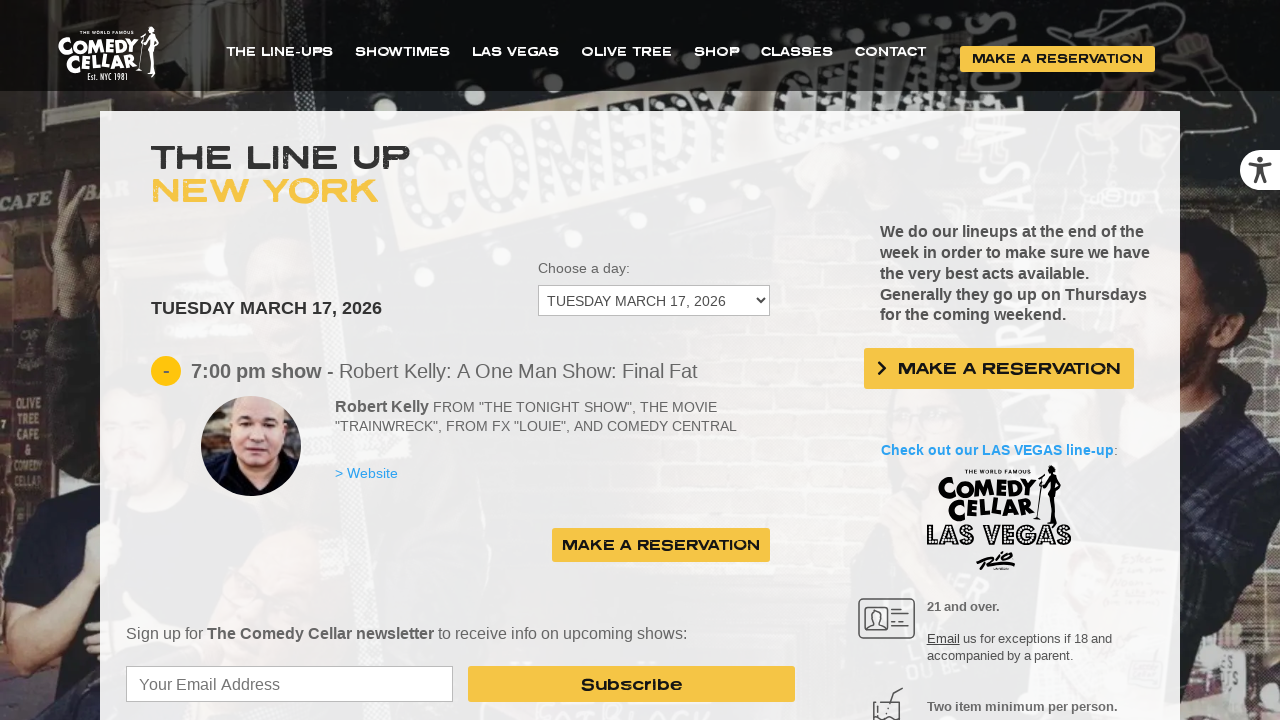

Sets content loaded for selected date
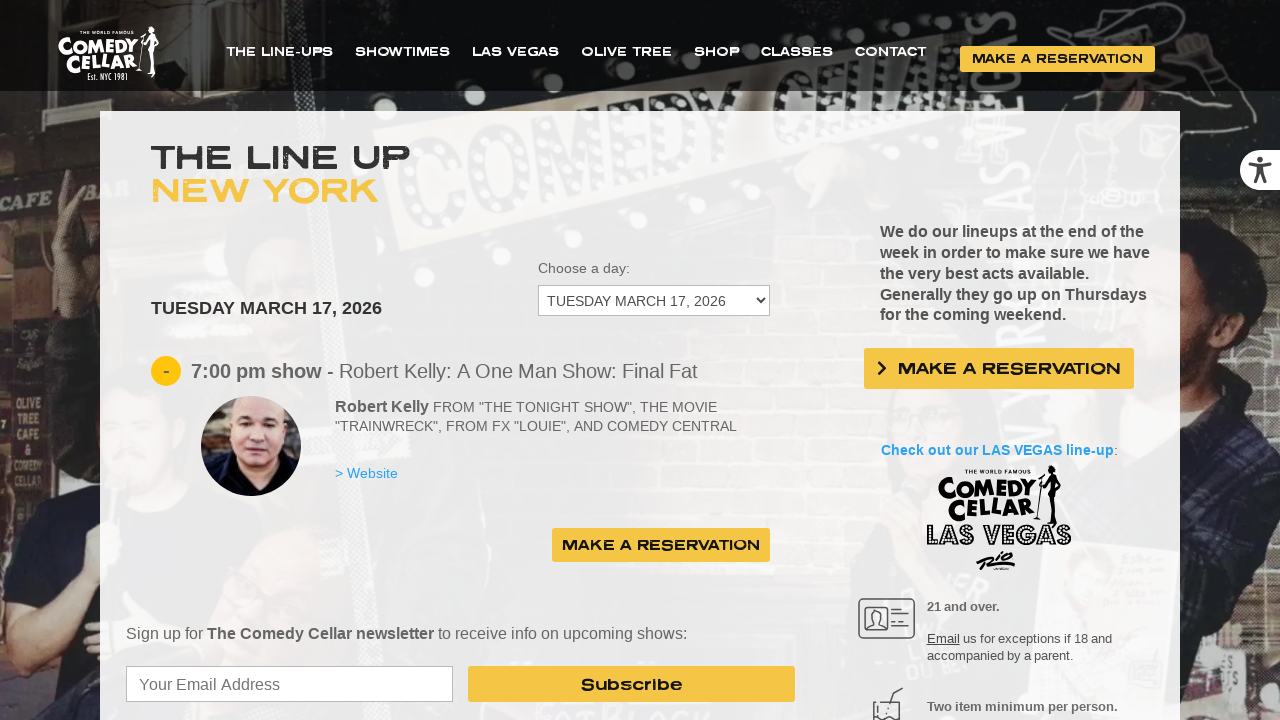

Show title elements verified in loaded content
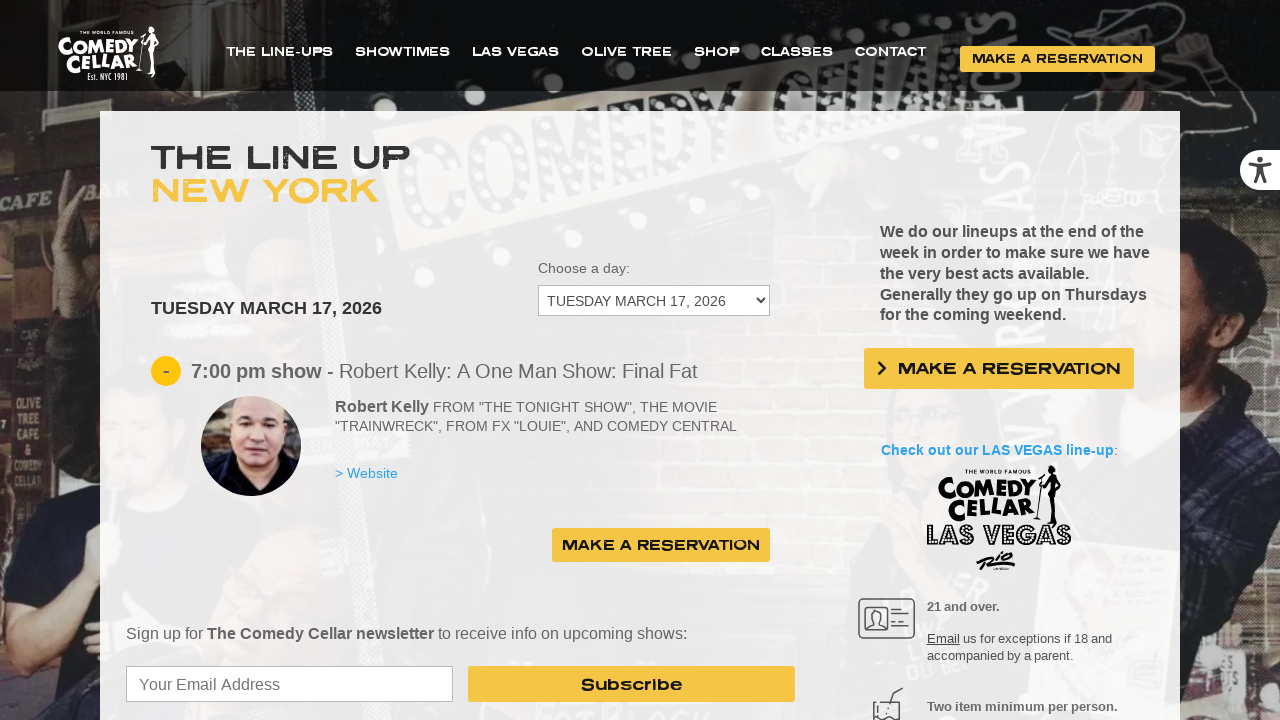

Selected dropdown option at index 16 on #cc_lineup_select_dates
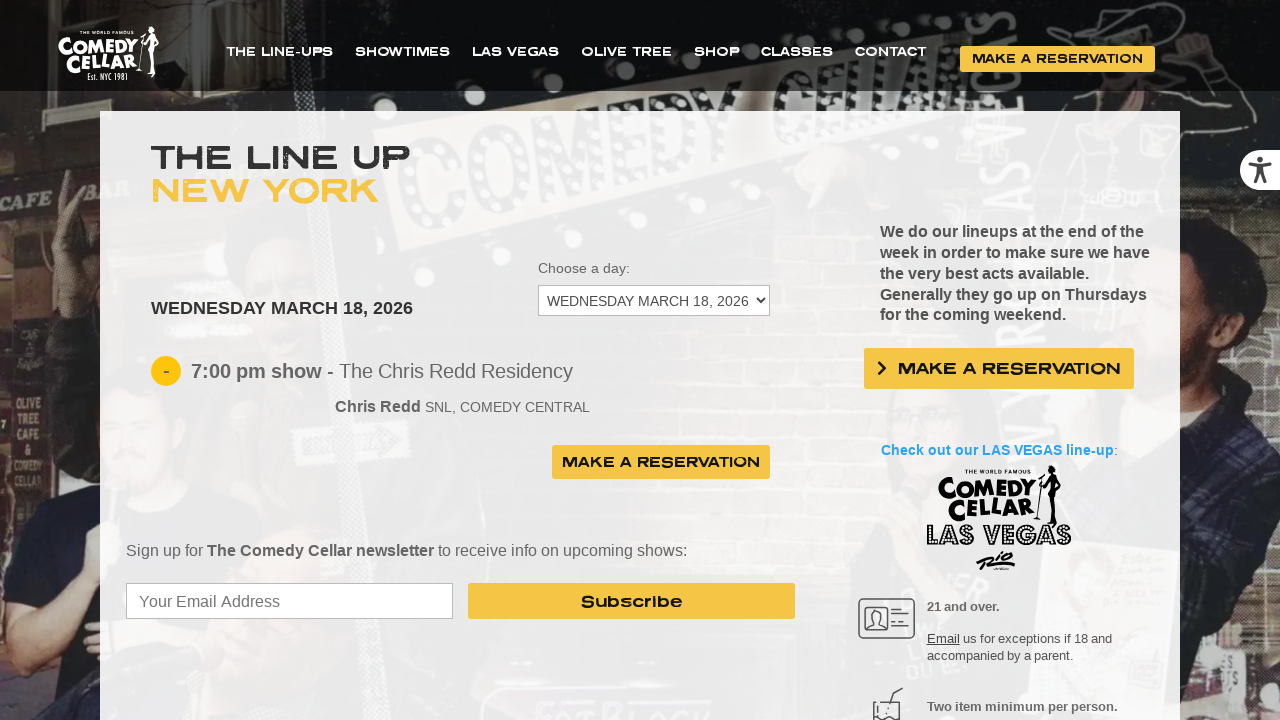

Waited 1 second for content to update after selection
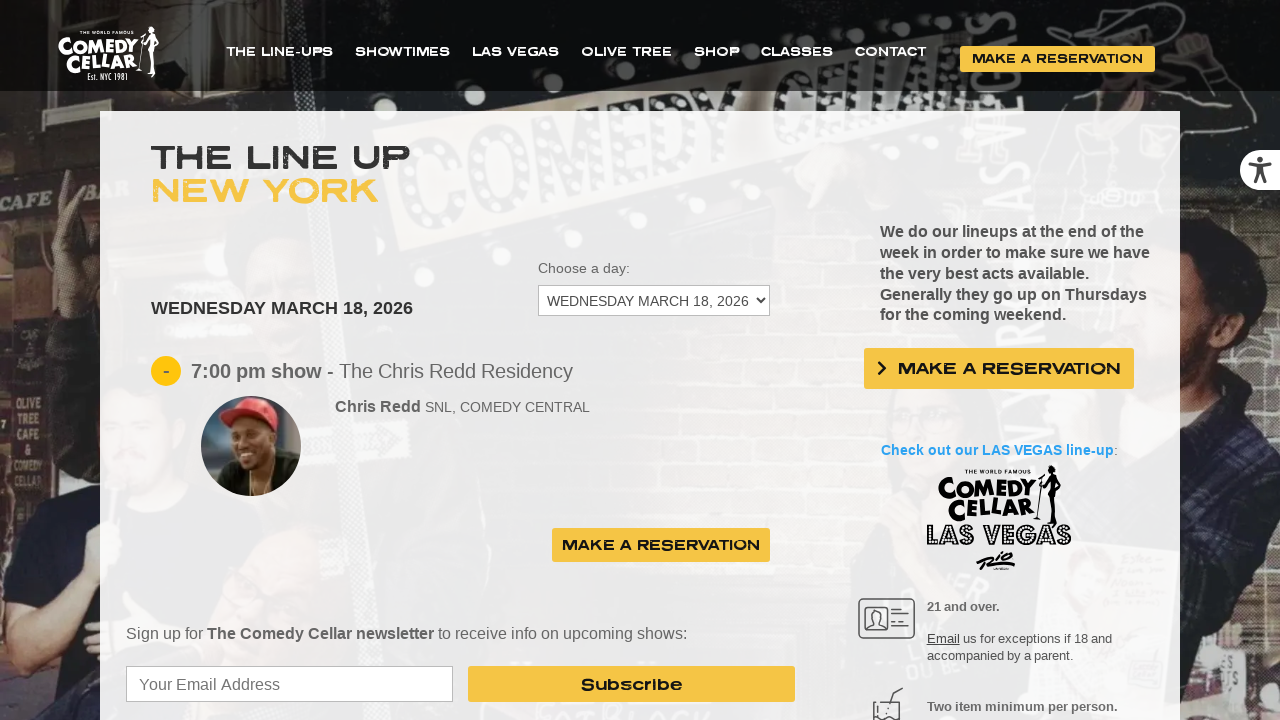

Sets content loaded for selected date
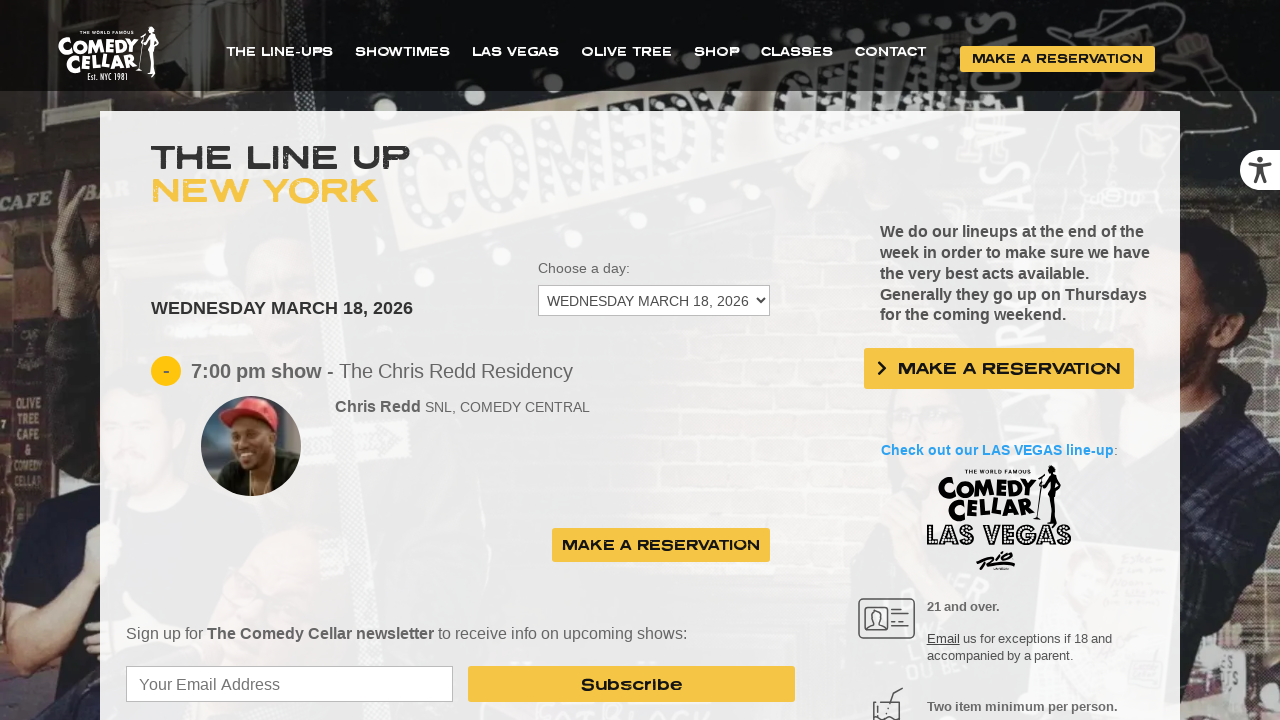

Show title elements verified in loaded content
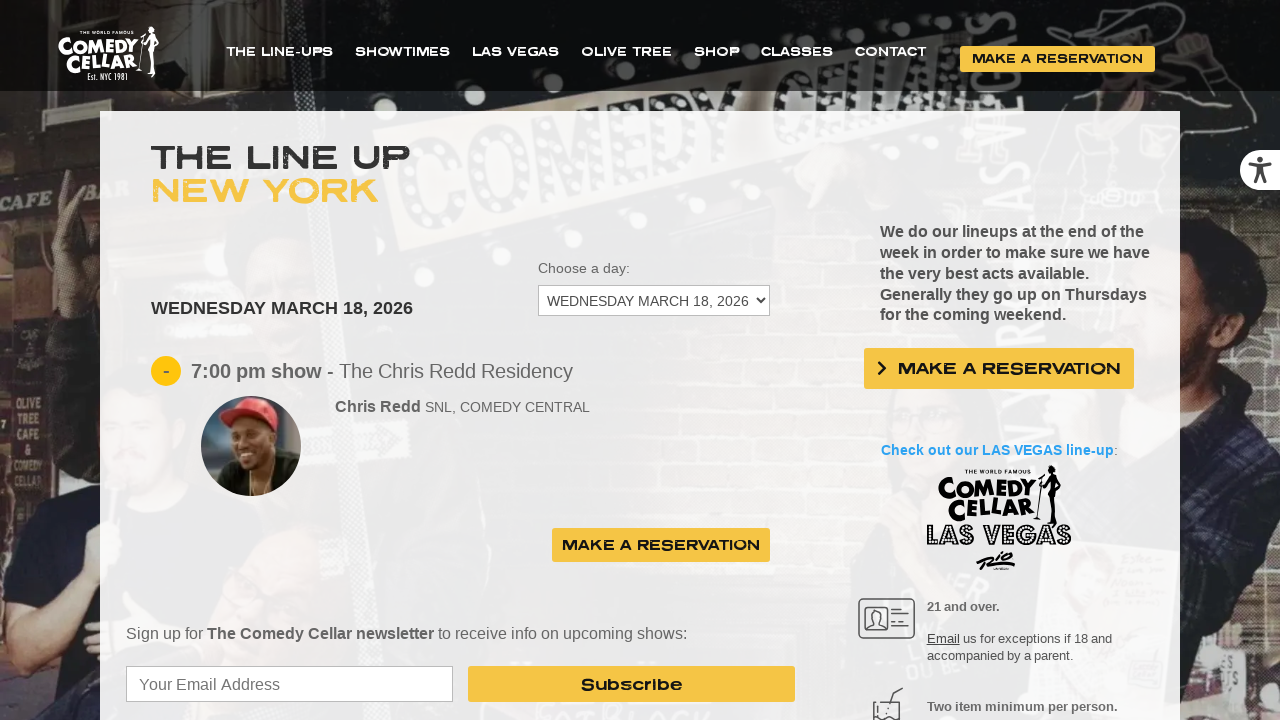

Selected dropdown option at index 17 on #cc_lineup_select_dates
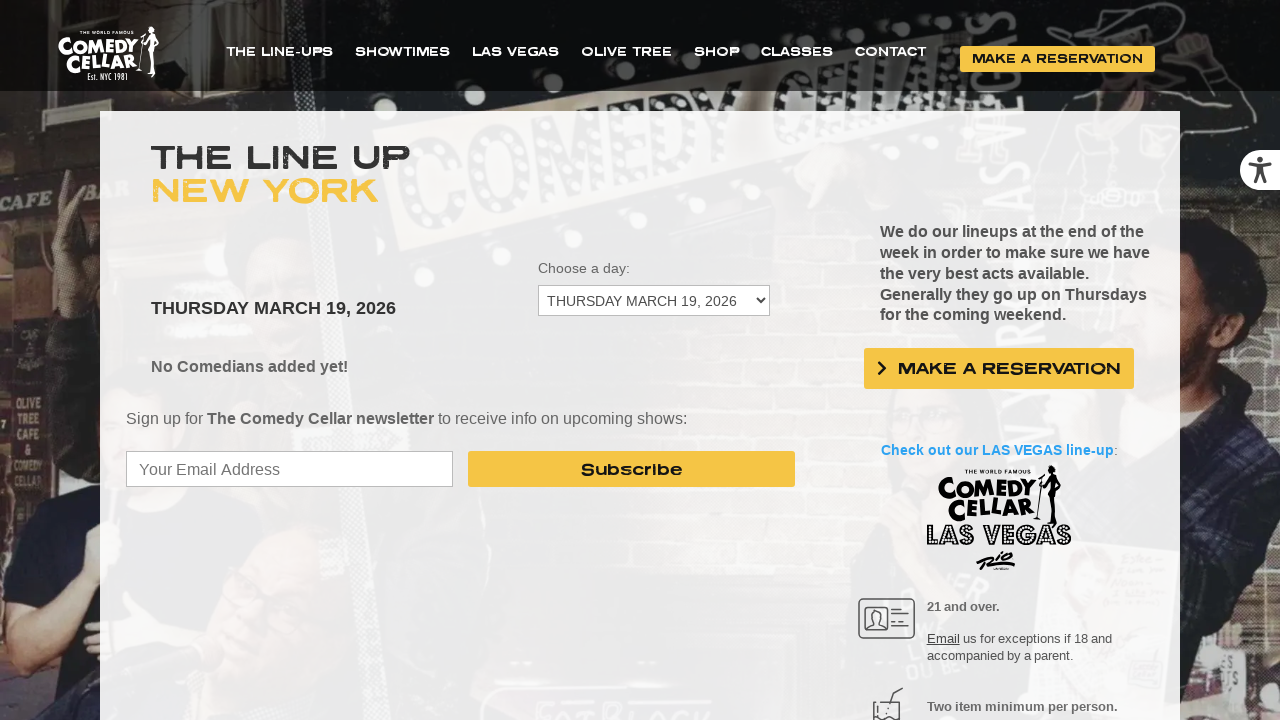

Waited 1 second for content to update after selection
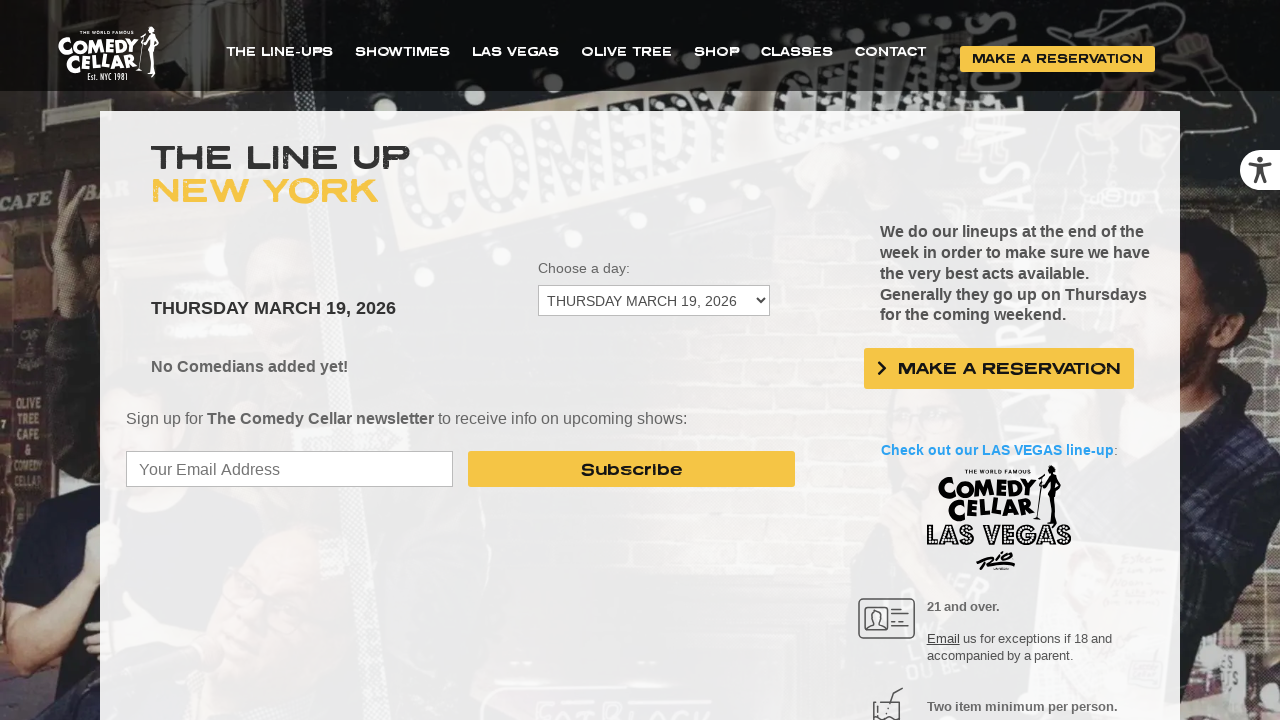

Sets content loaded for selected date
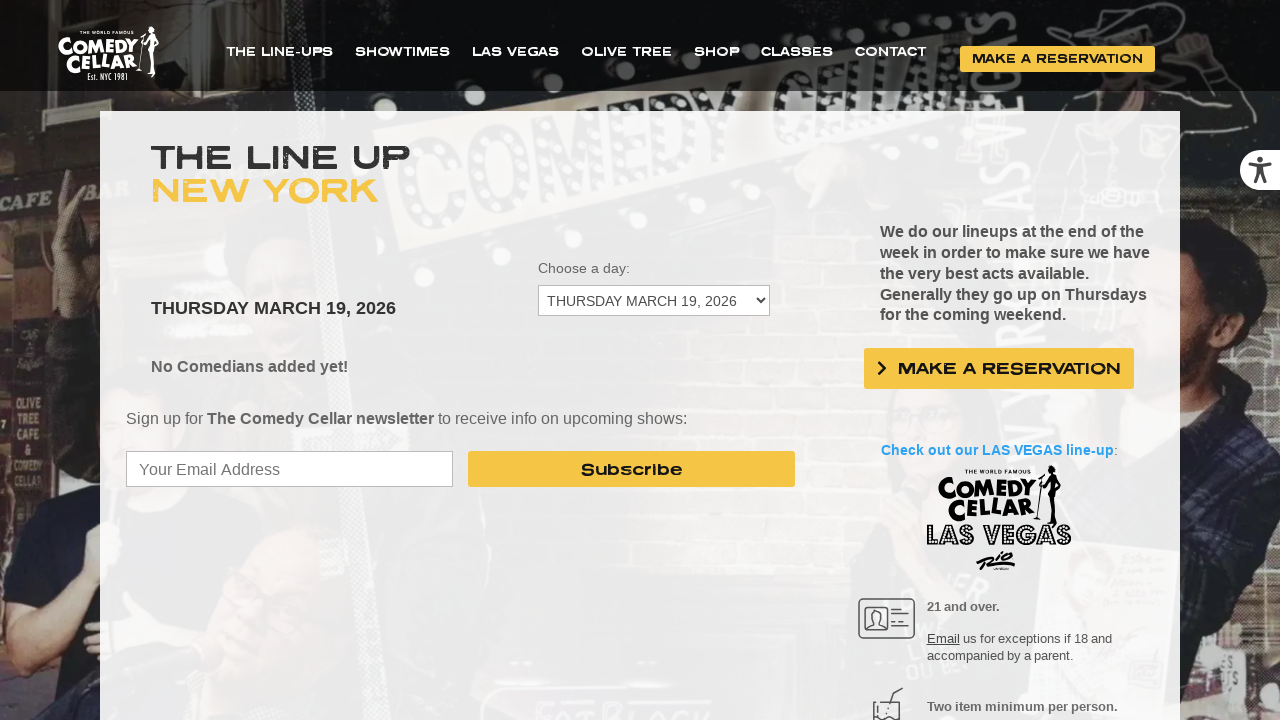

No sets content found for option at index 17 - continuing to next option
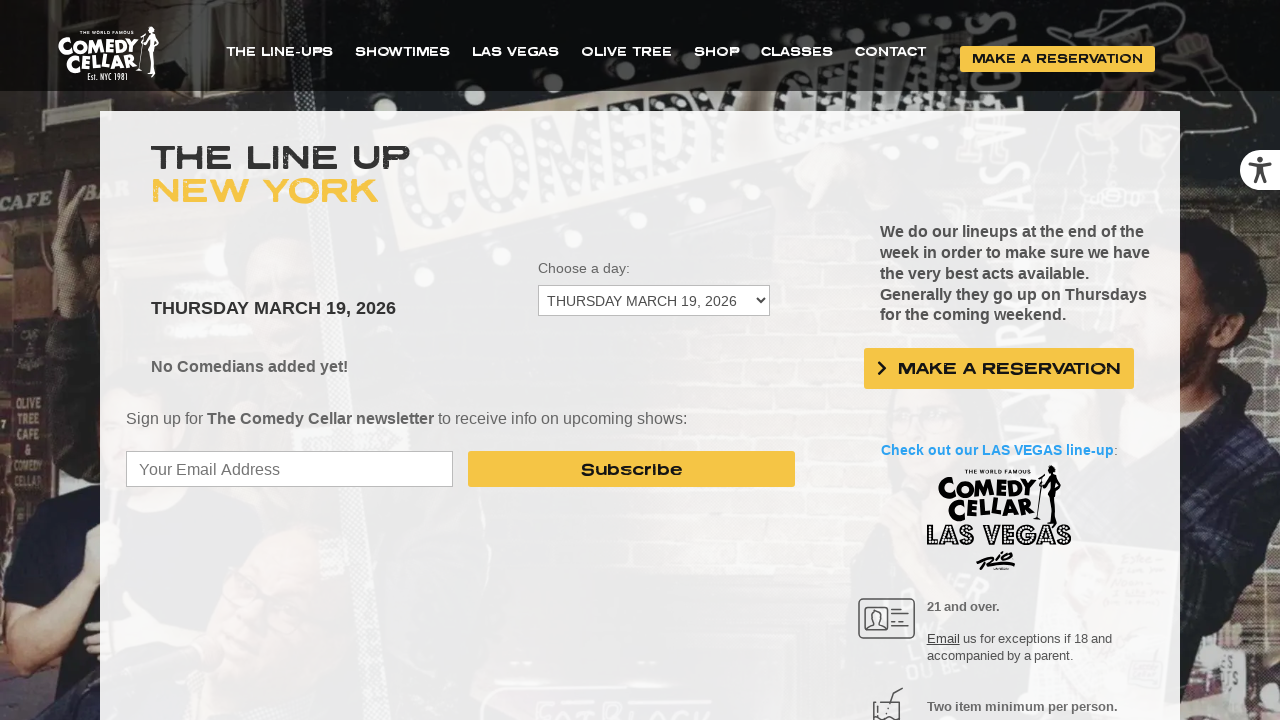

Selected dropdown option at index 18 on #cc_lineup_select_dates
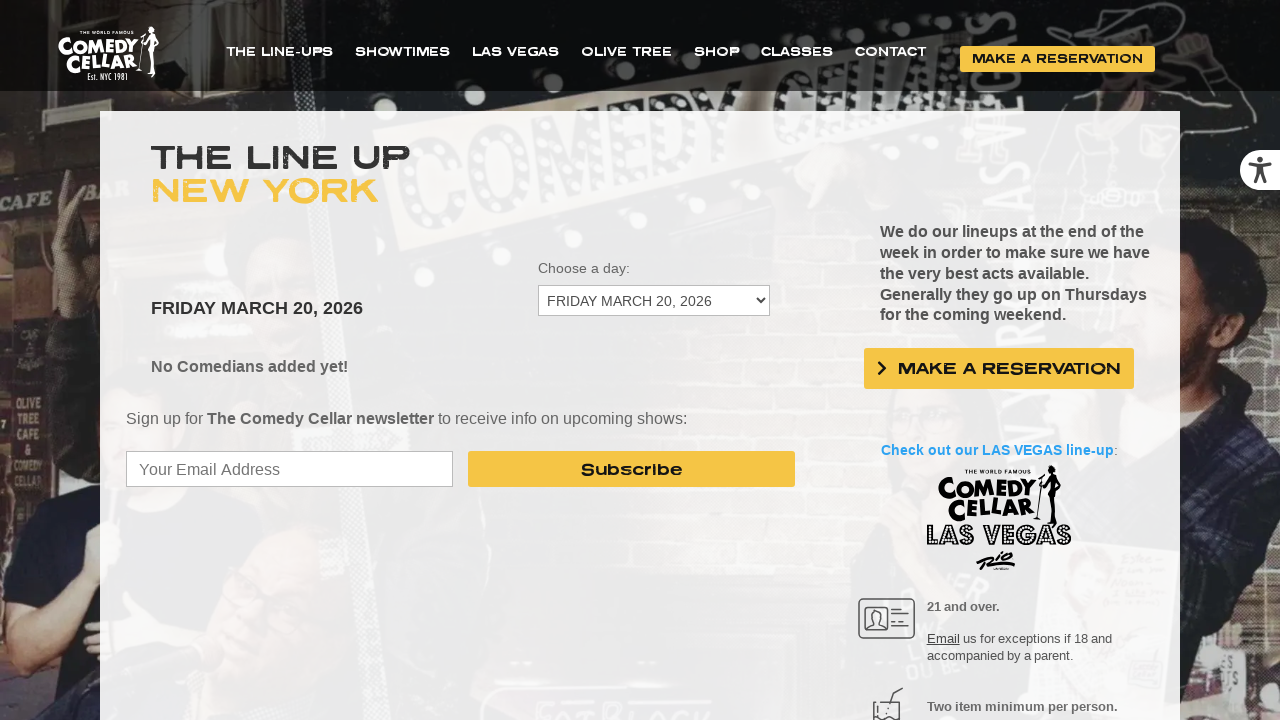

Waited 1 second for content to update after selection
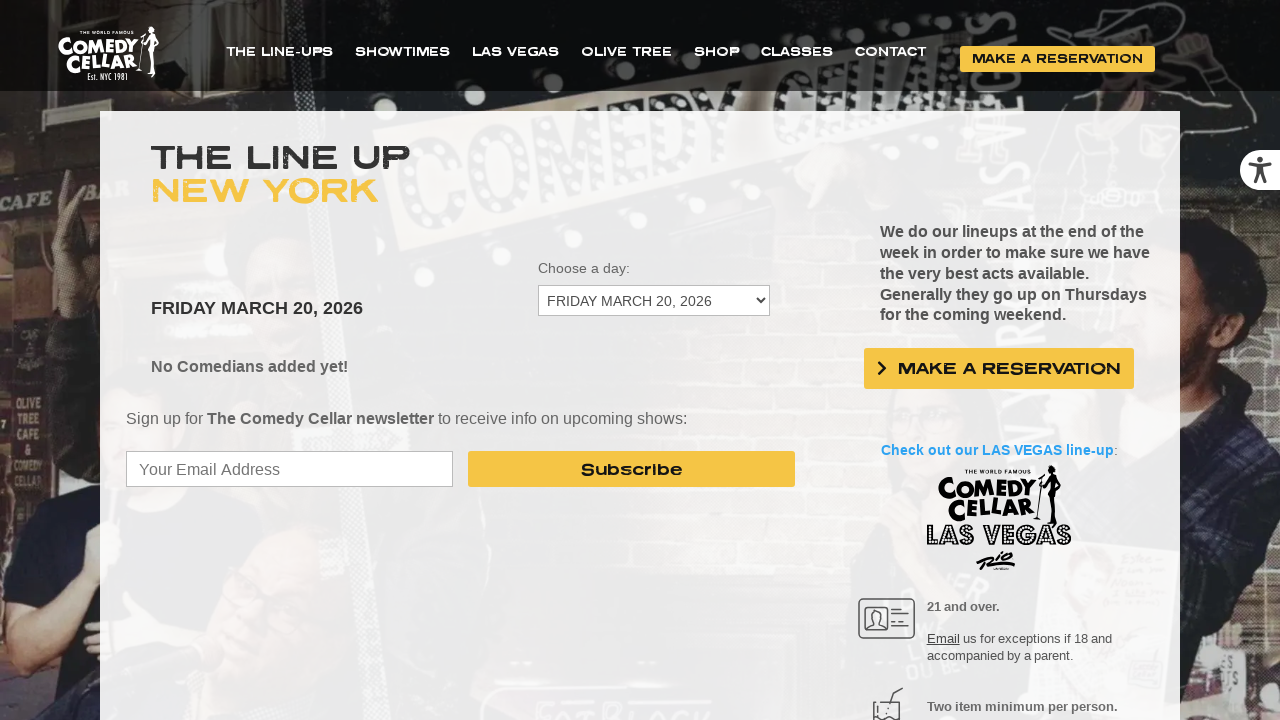

Sets content loaded for selected date
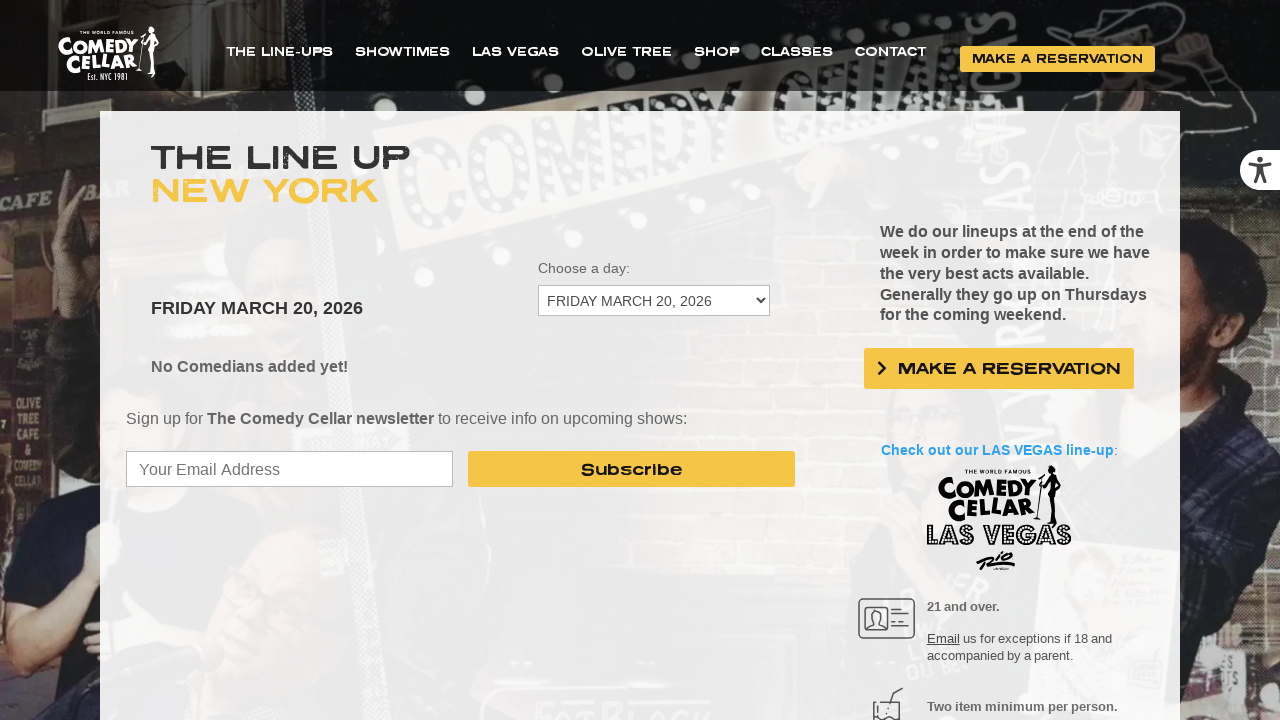

No sets content found for option at index 18 - continuing to next option
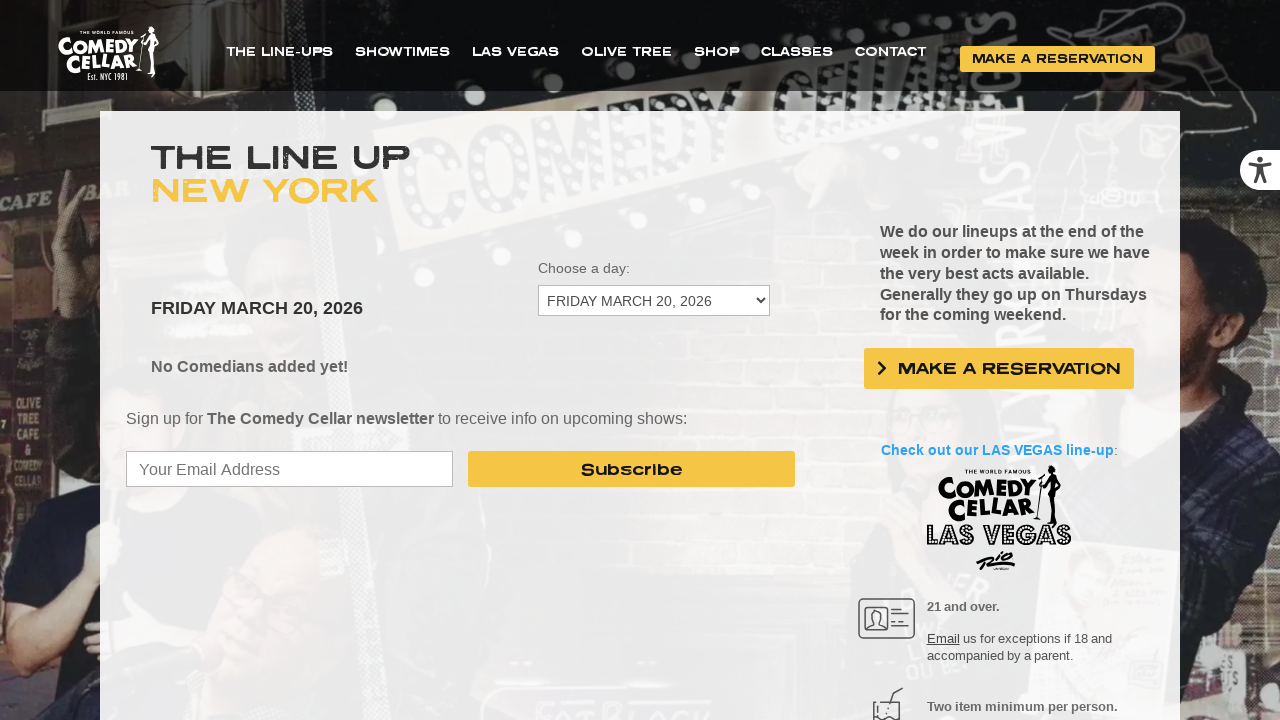

Selected dropdown option at index 19 on #cc_lineup_select_dates
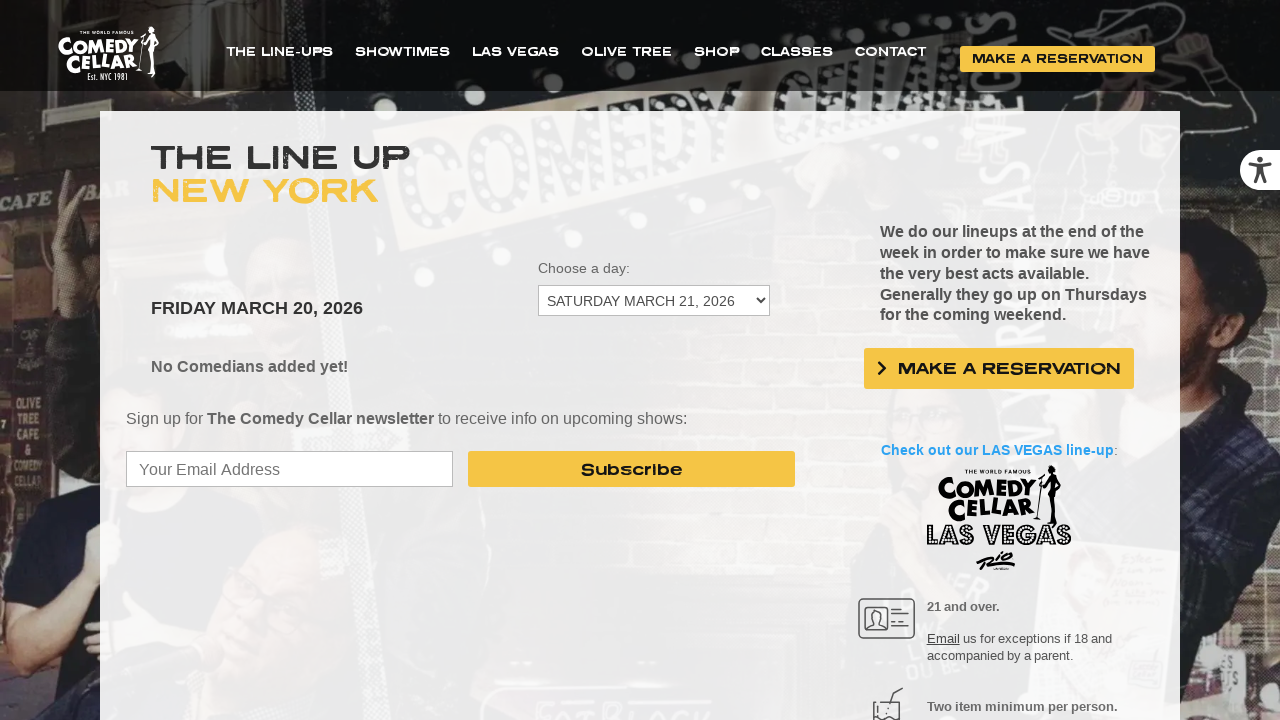

Waited 1 second for content to update after selection
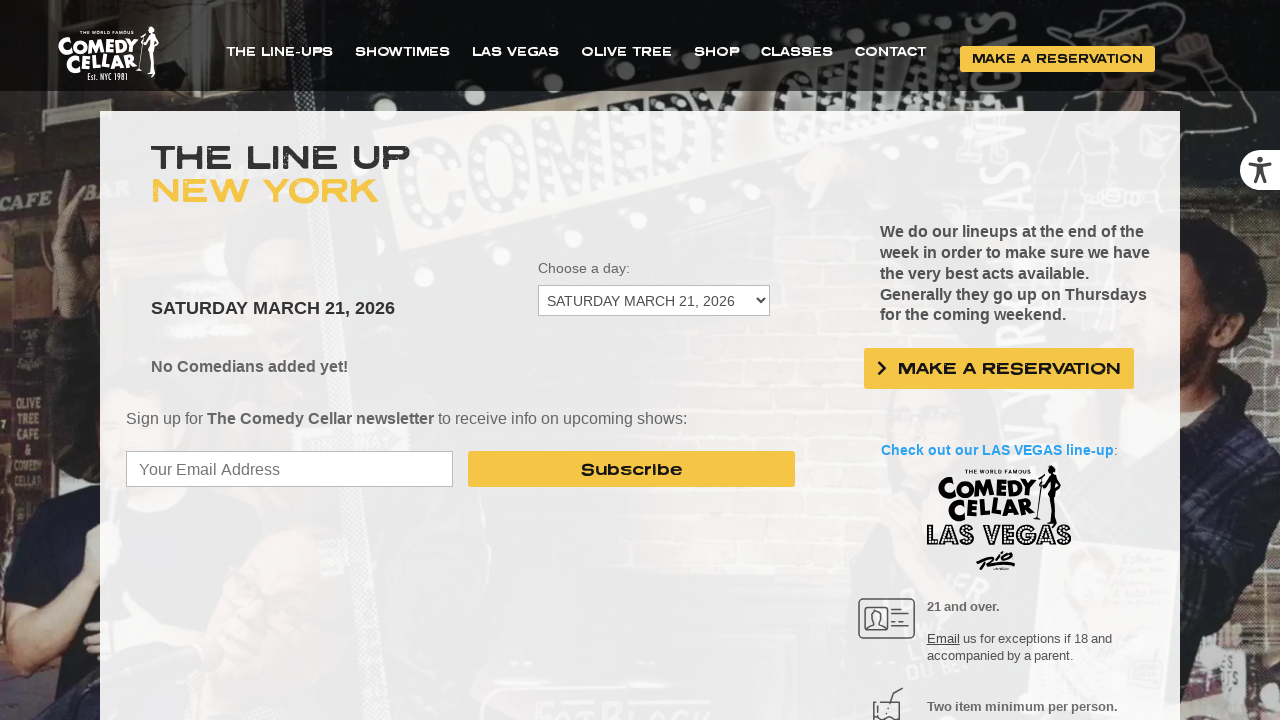

Sets content loaded for selected date
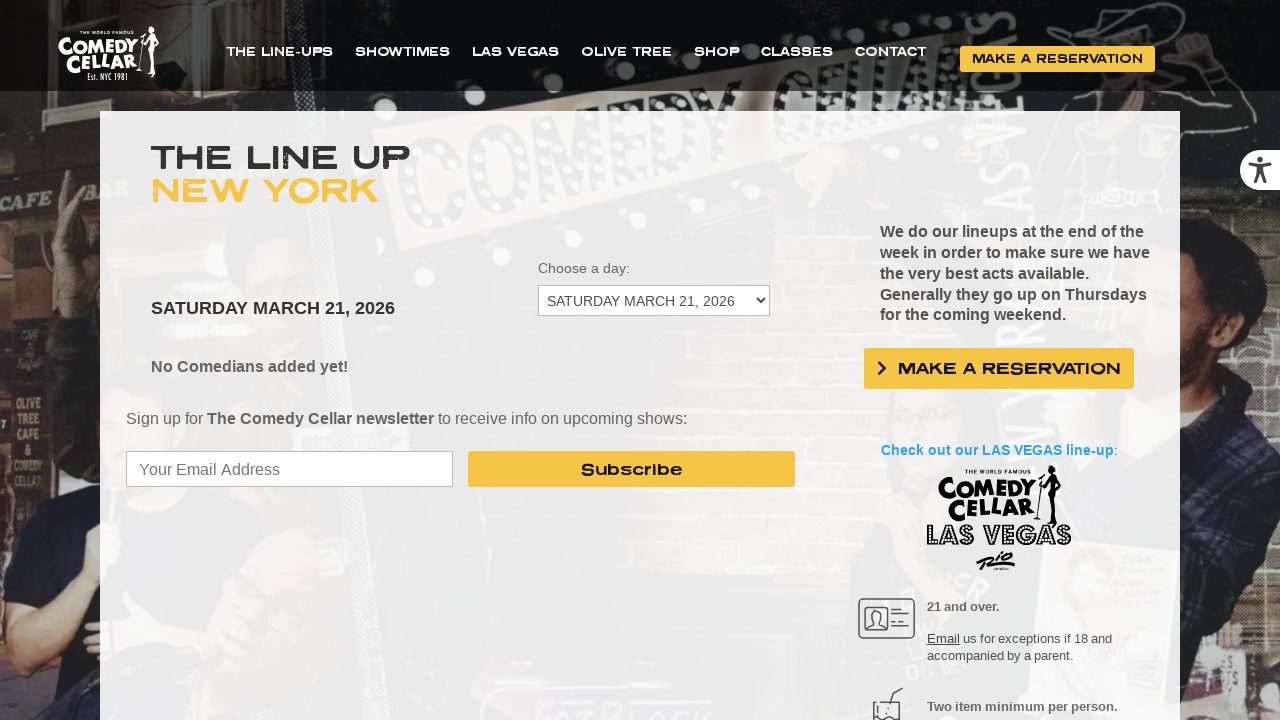

No sets content found for option at index 19 - continuing to next option
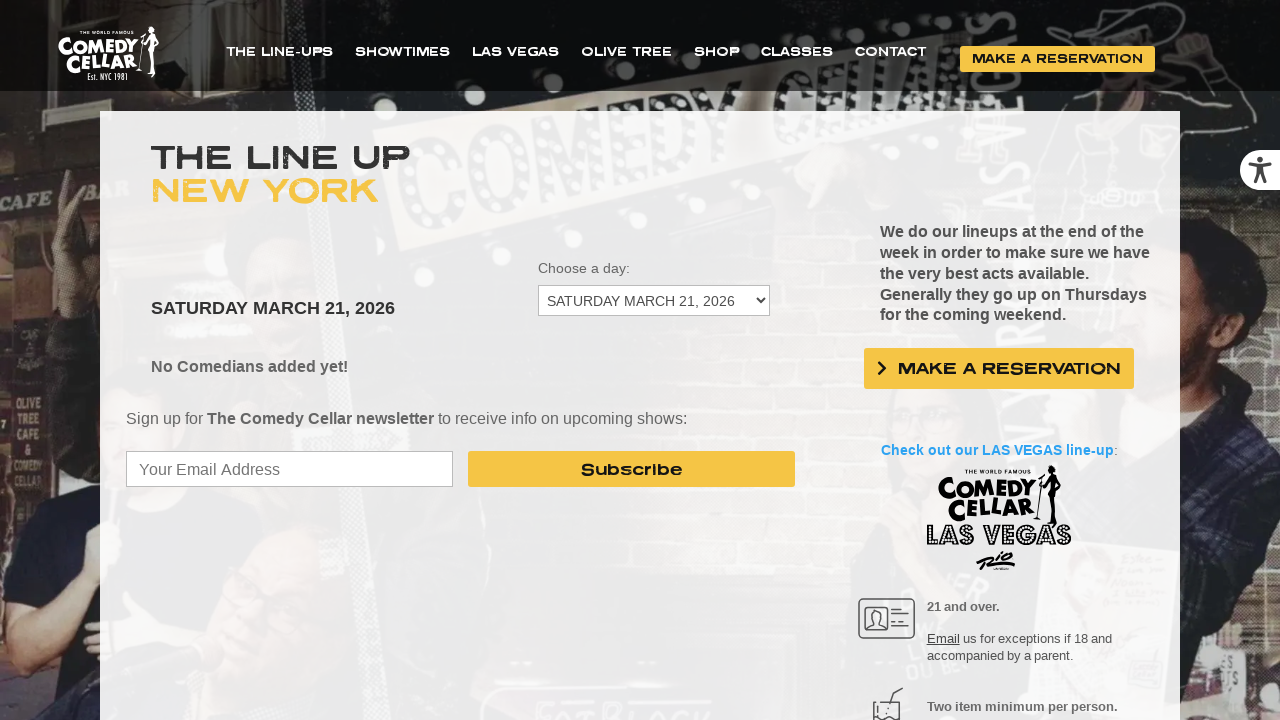

Selected dropdown option at index 20 on #cc_lineup_select_dates
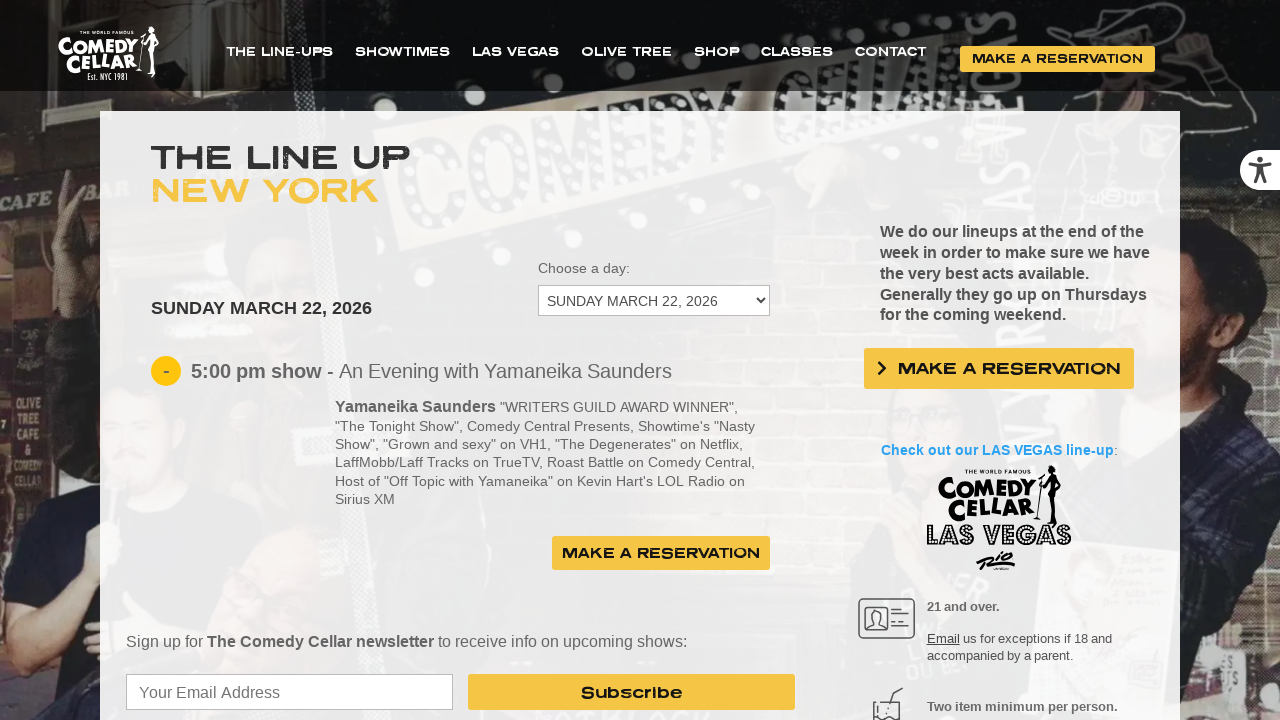

Waited 1 second for content to update after selection
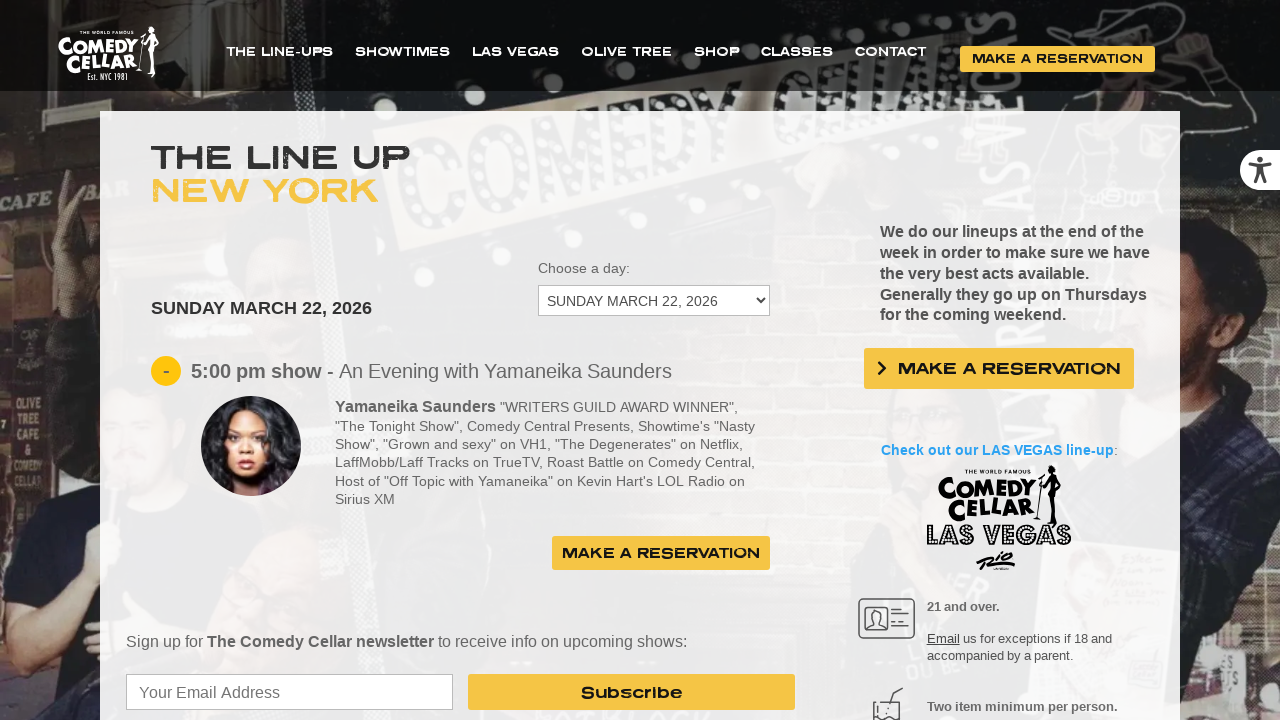

Sets content loaded for selected date
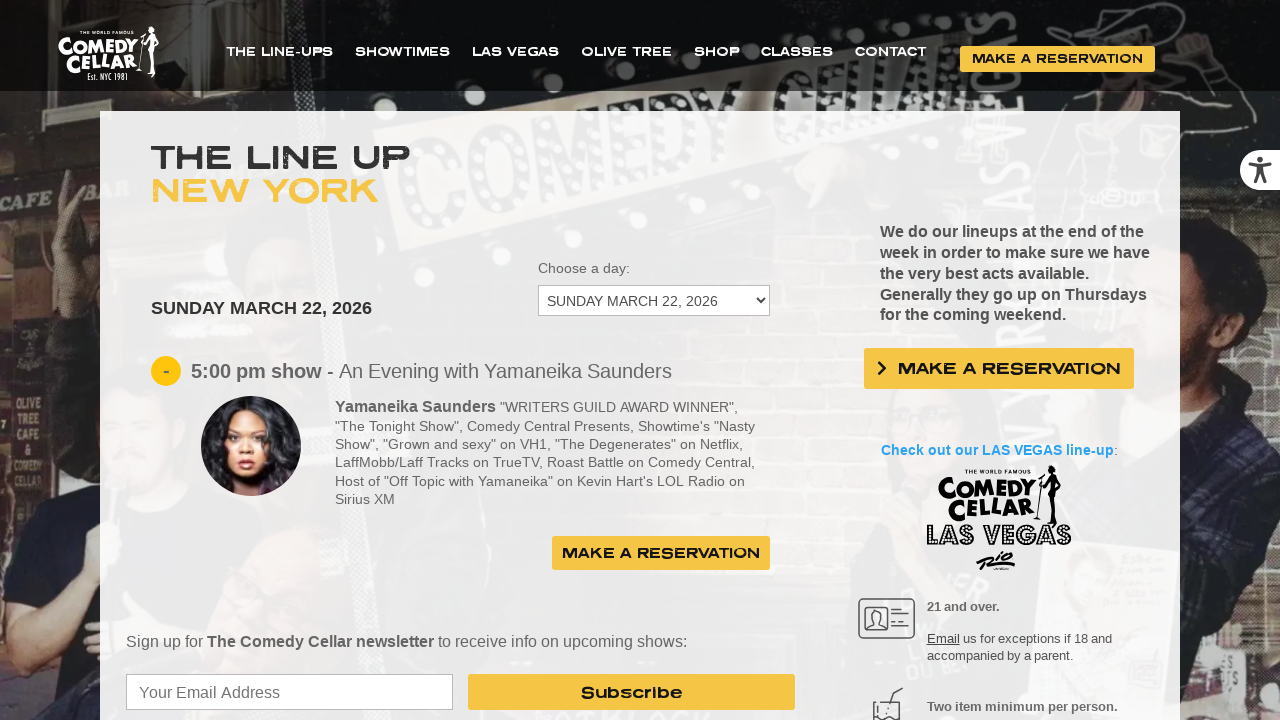

Show title elements verified in loaded content
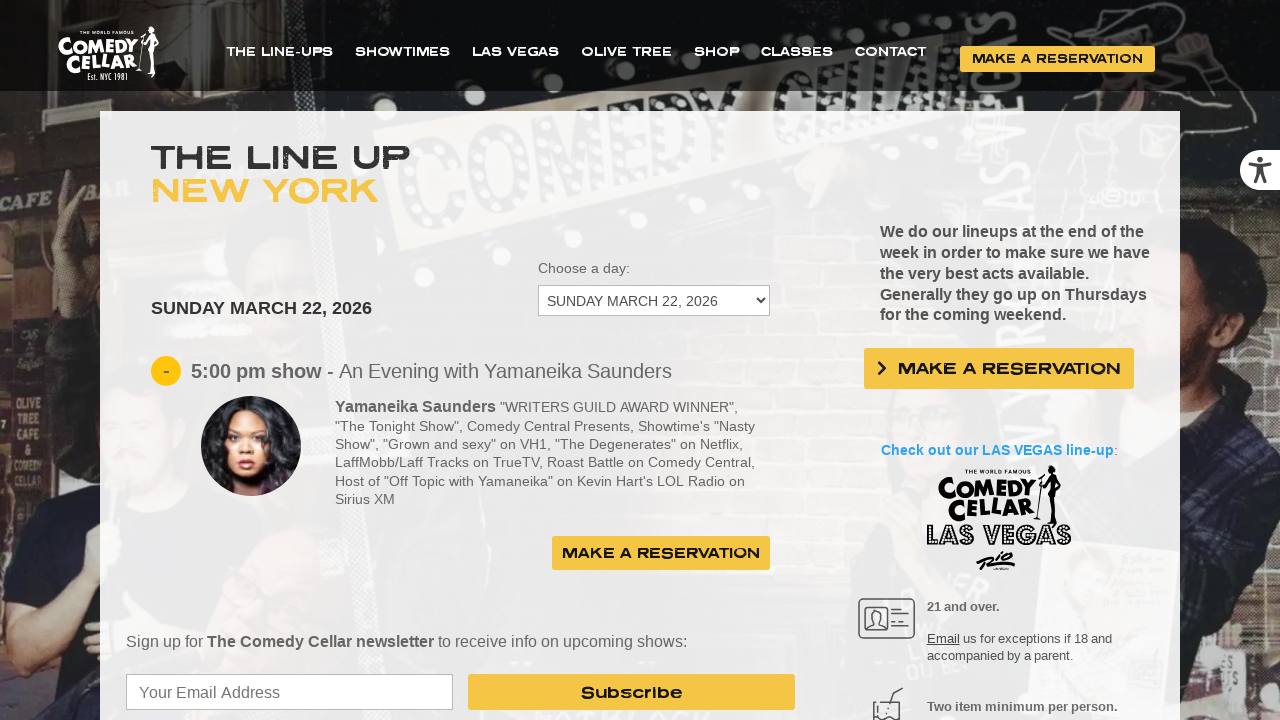

Selected dropdown option at index 21 on #cc_lineup_select_dates
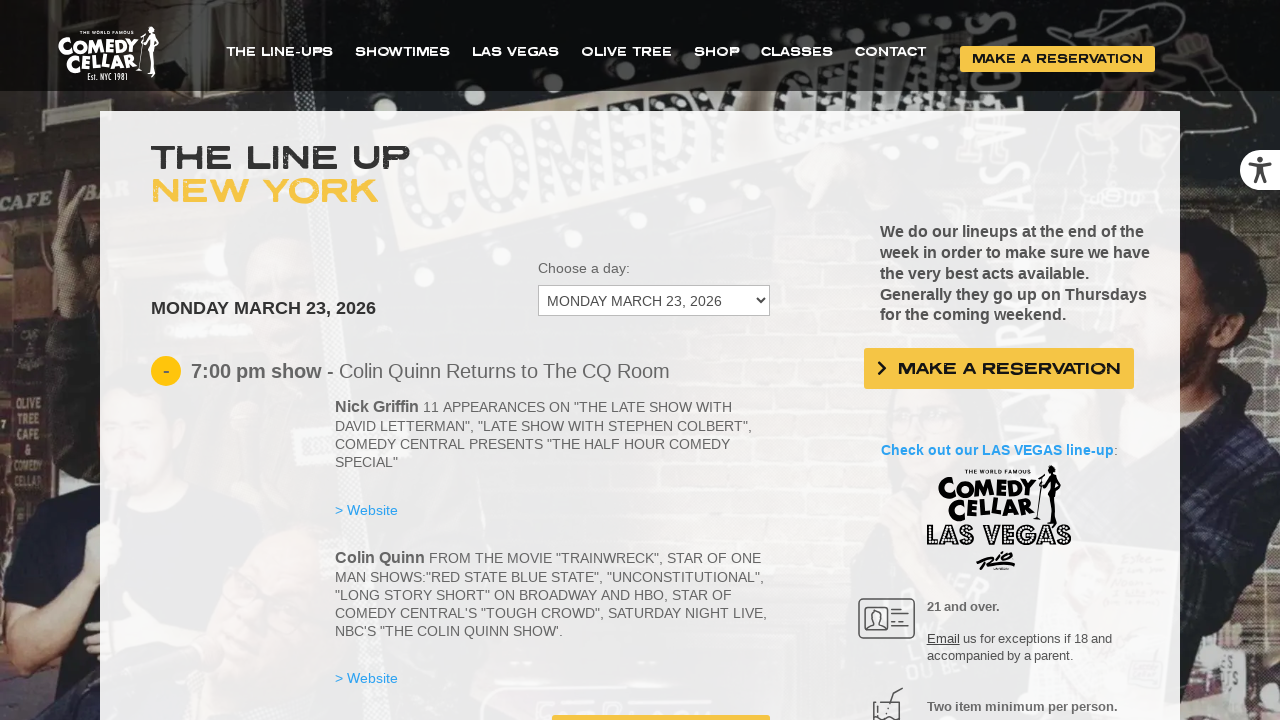

Waited 1 second for content to update after selection
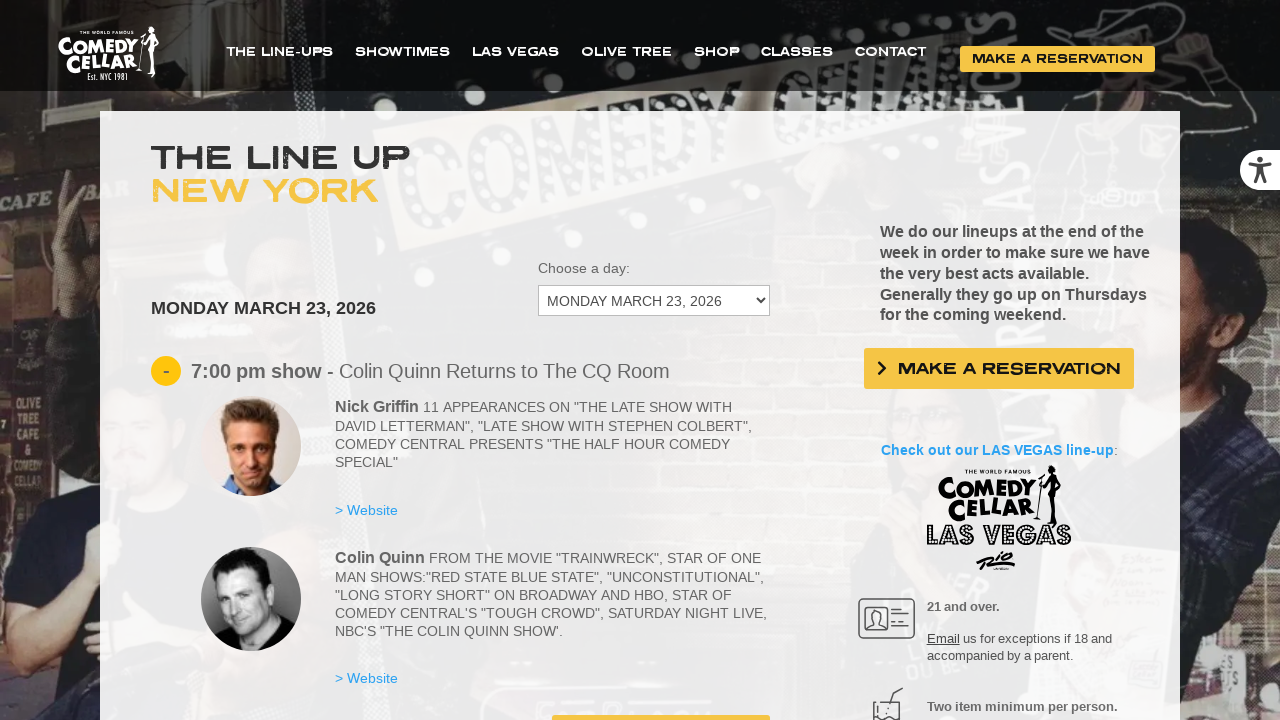

Sets content loaded for selected date
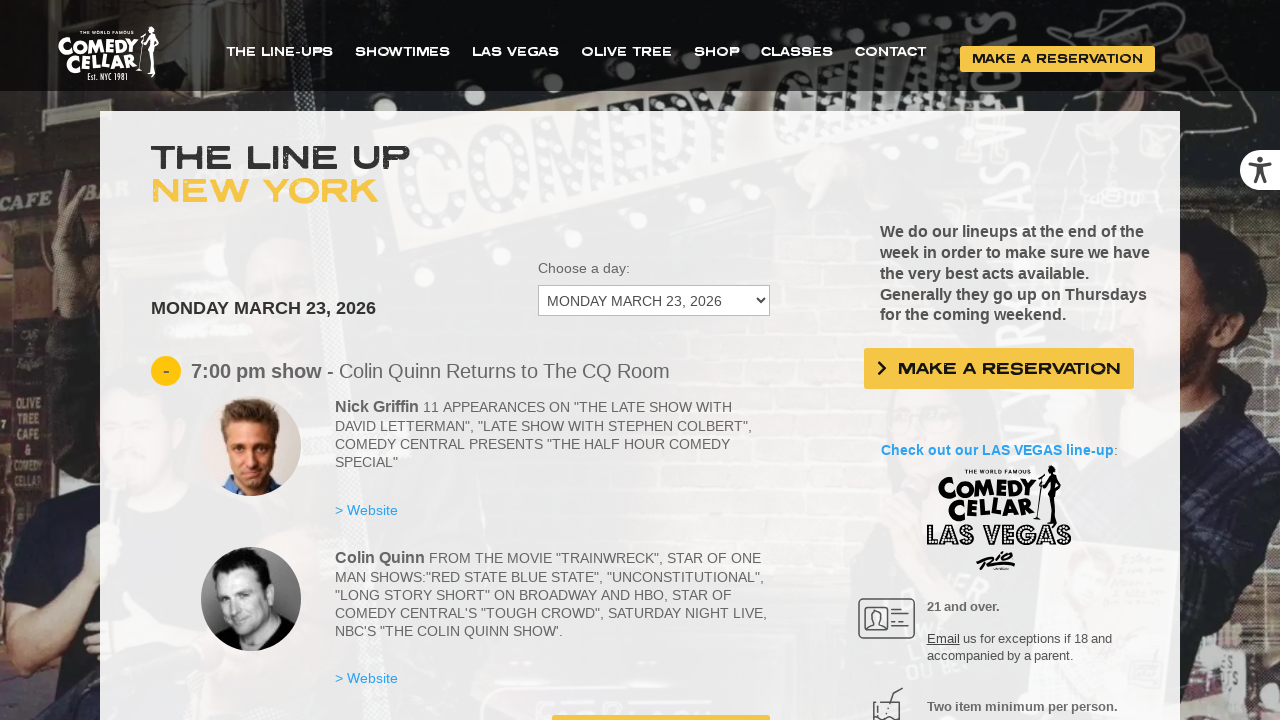

Show title elements verified in loaded content
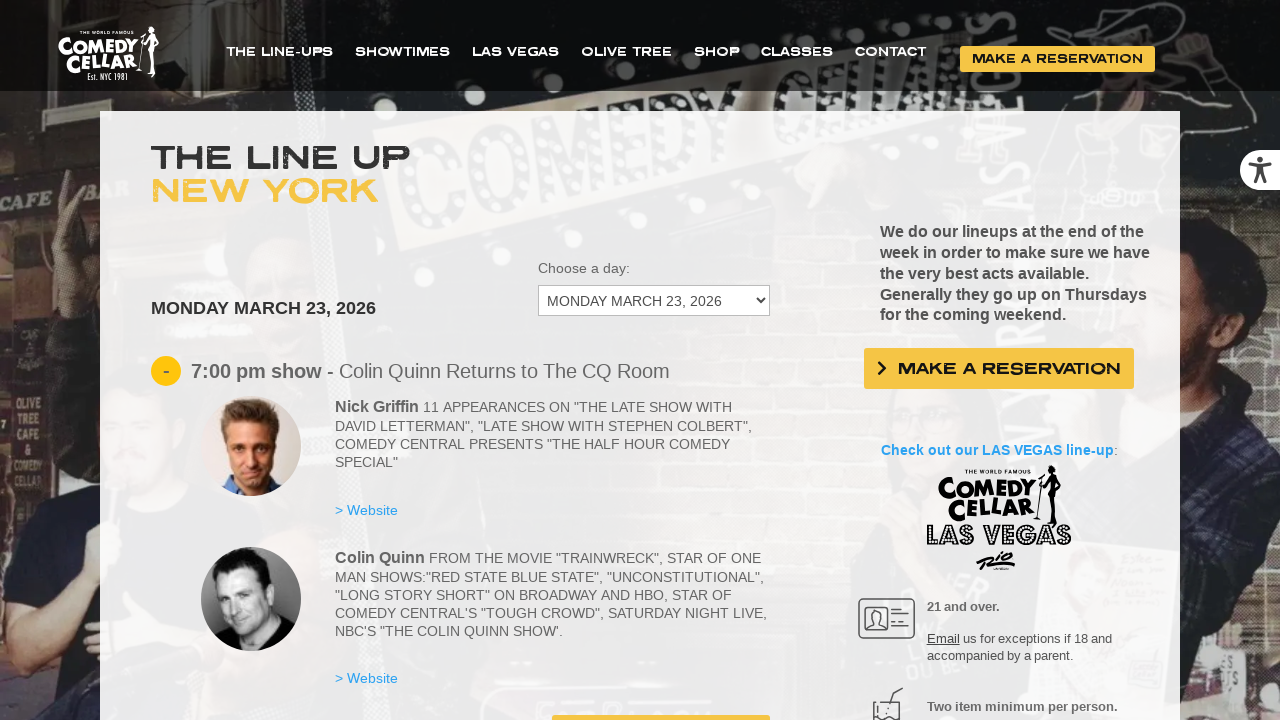

Selected dropdown option at index 22 on #cc_lineup_select_dates
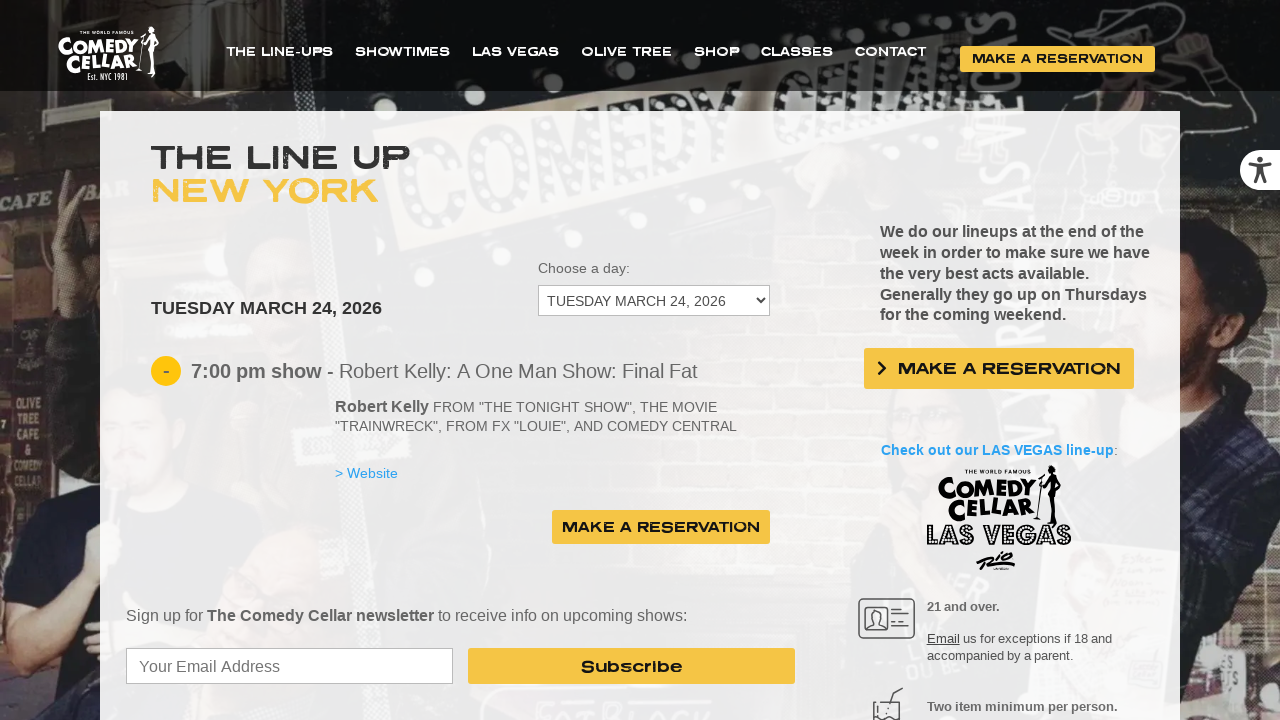

Waited 1 second for content to update after selection
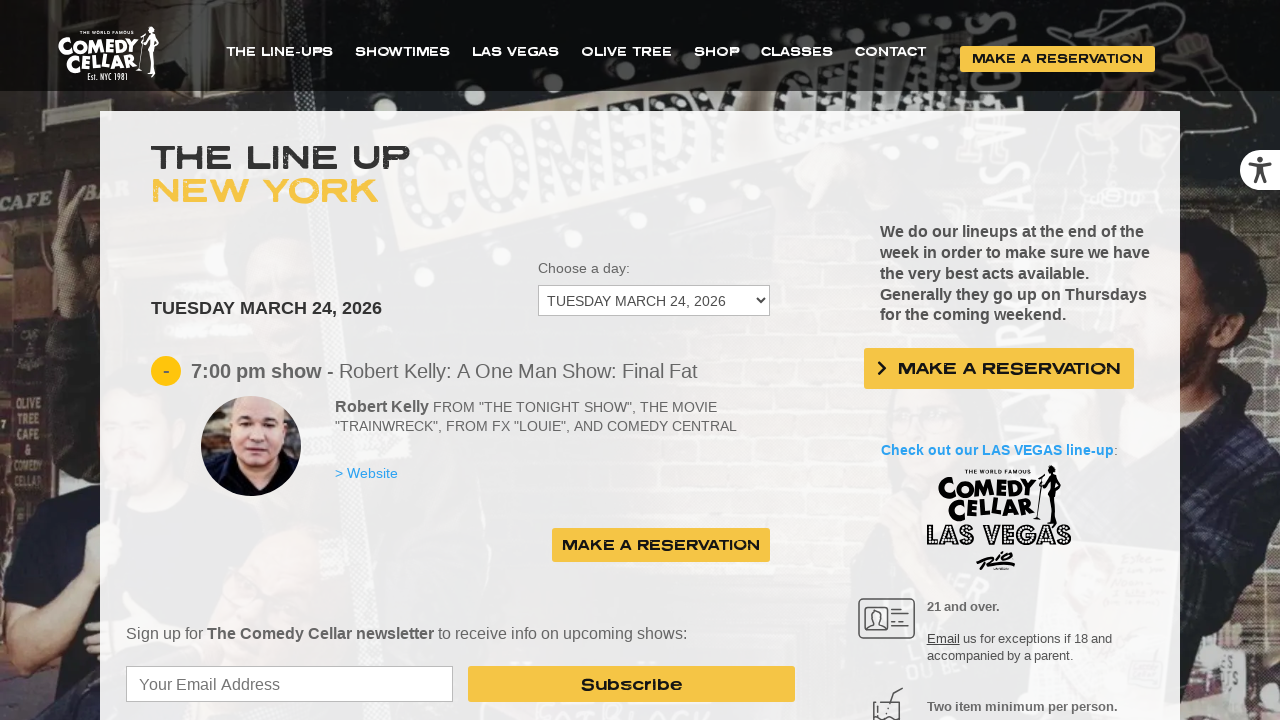

Sets content loaded for selected date
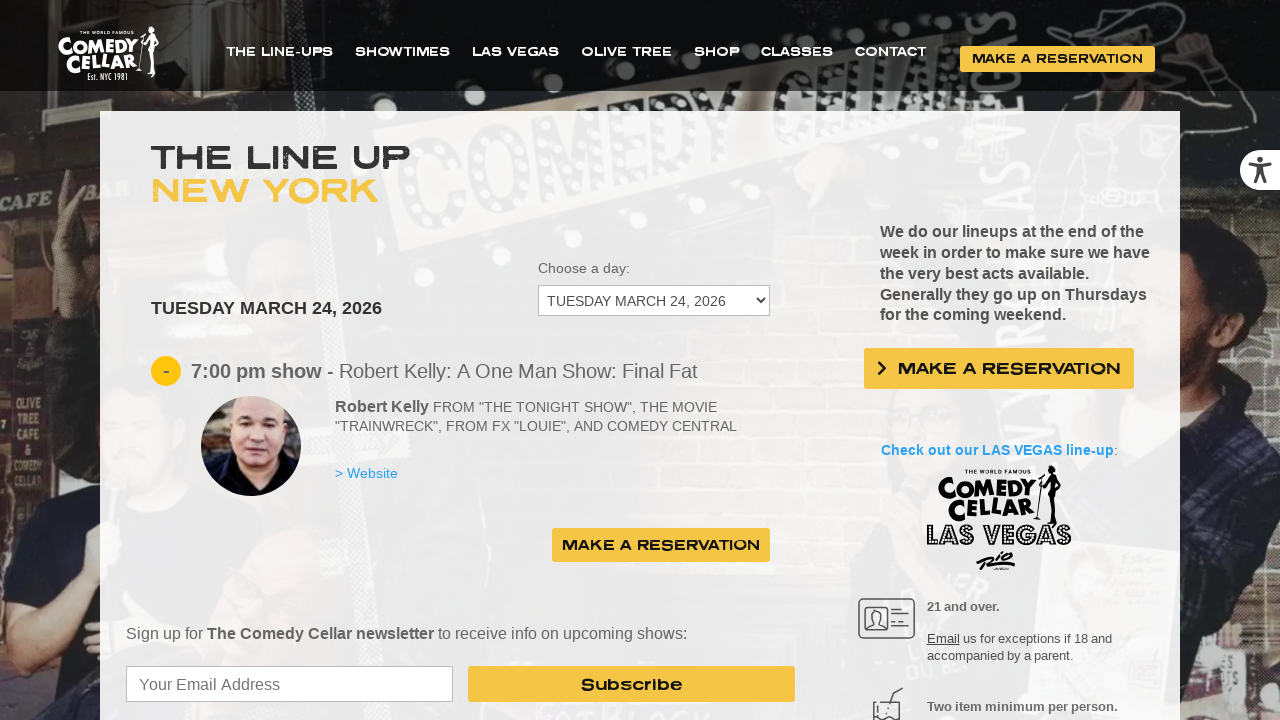

Show title elements verified in loaded content
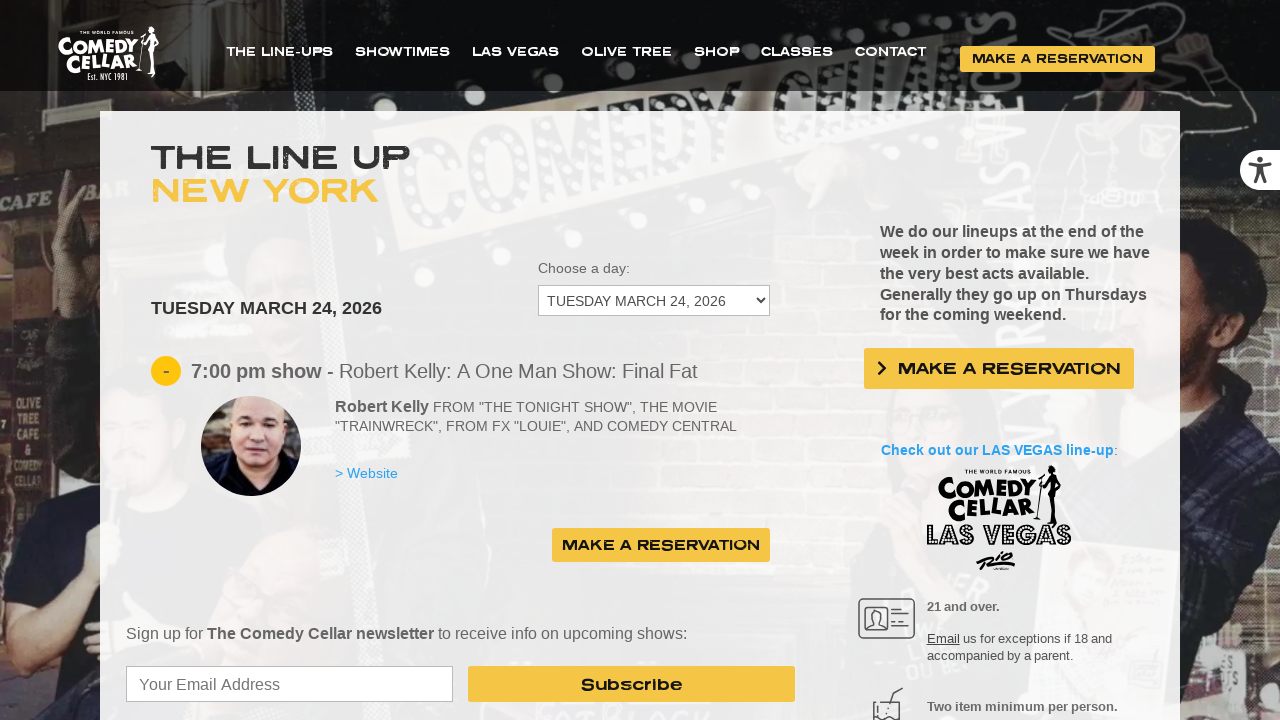

Selected dropdown option at index 23 on #cc_lineup_select_dates
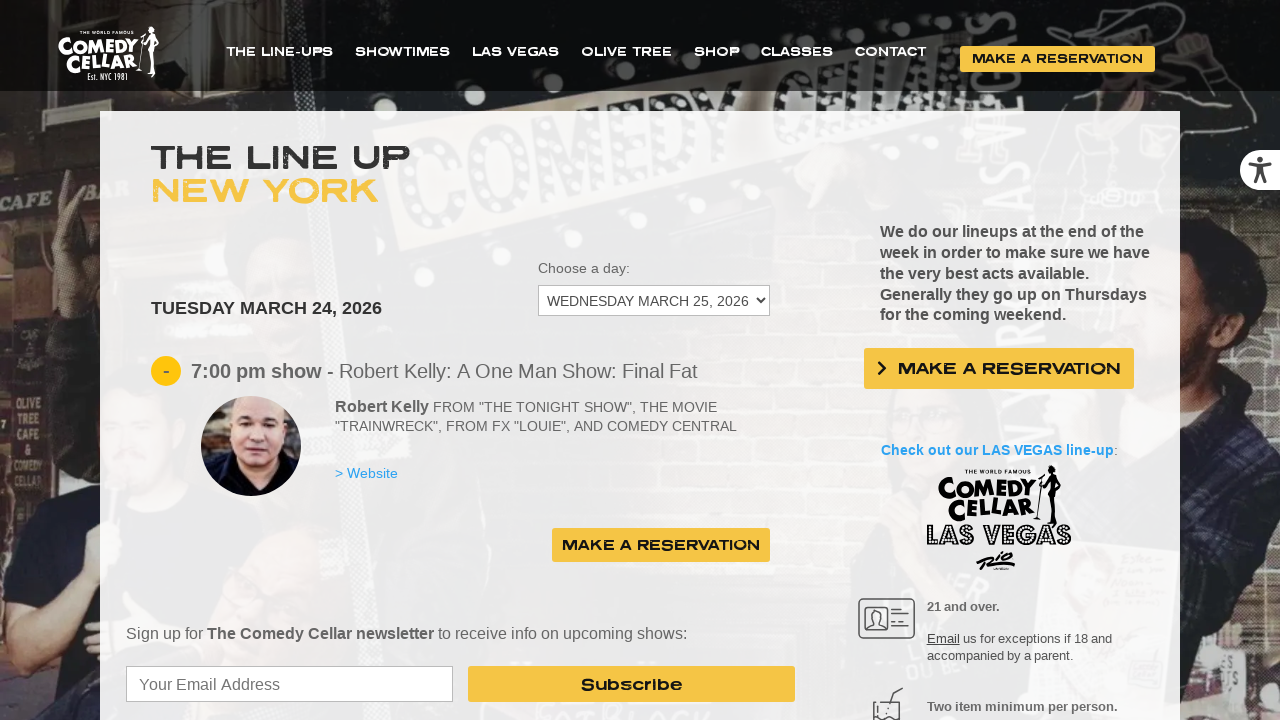

Waited 1 second for content to update after selection
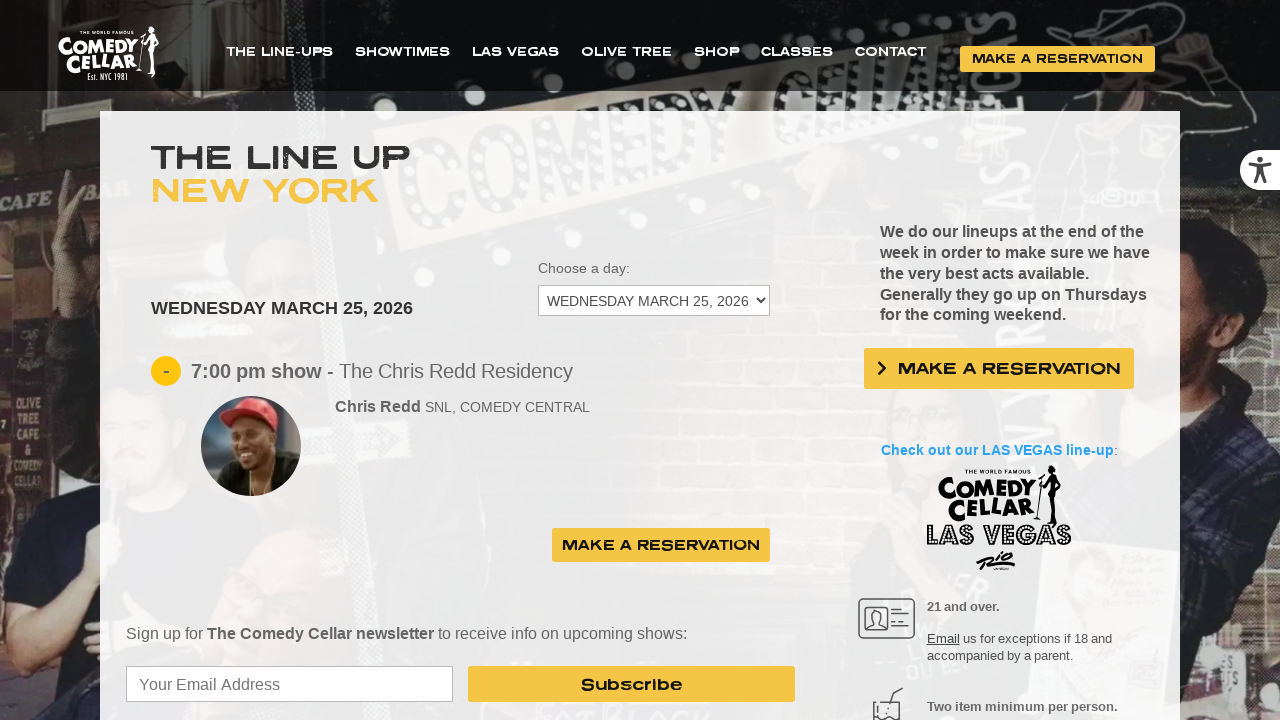

Sets content loaded for selected date
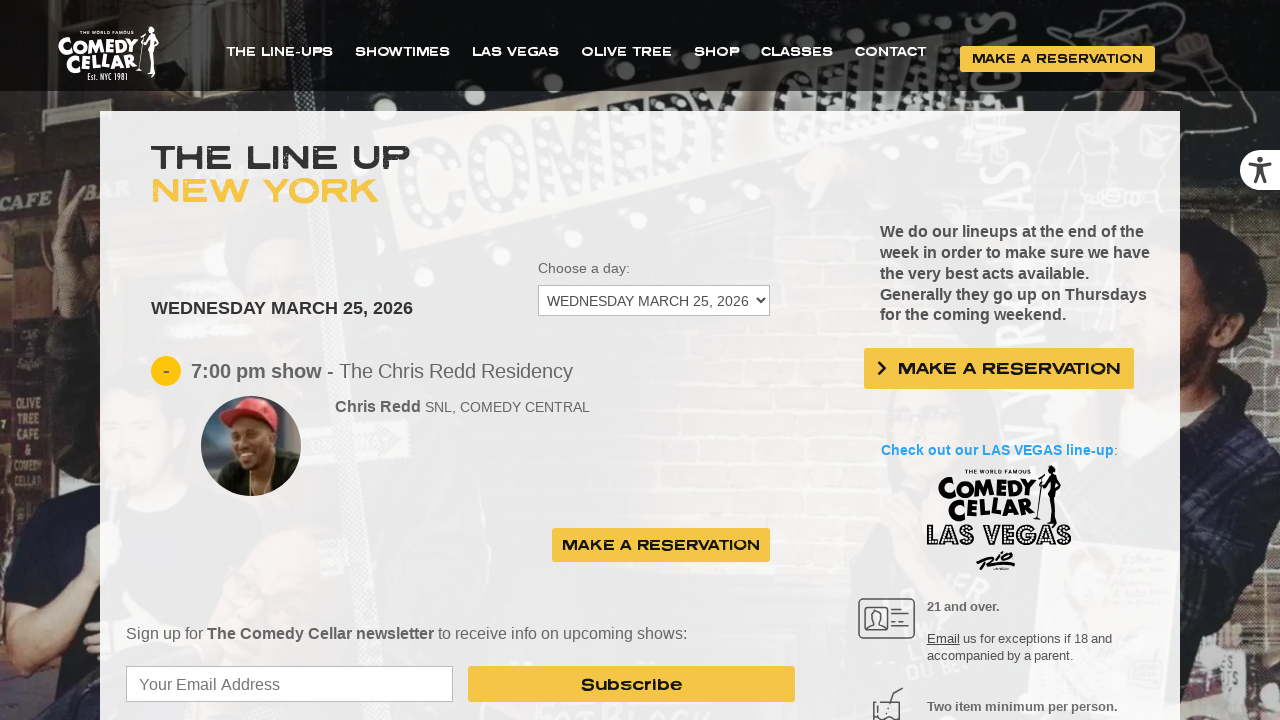

Show title elements verified in loaded content
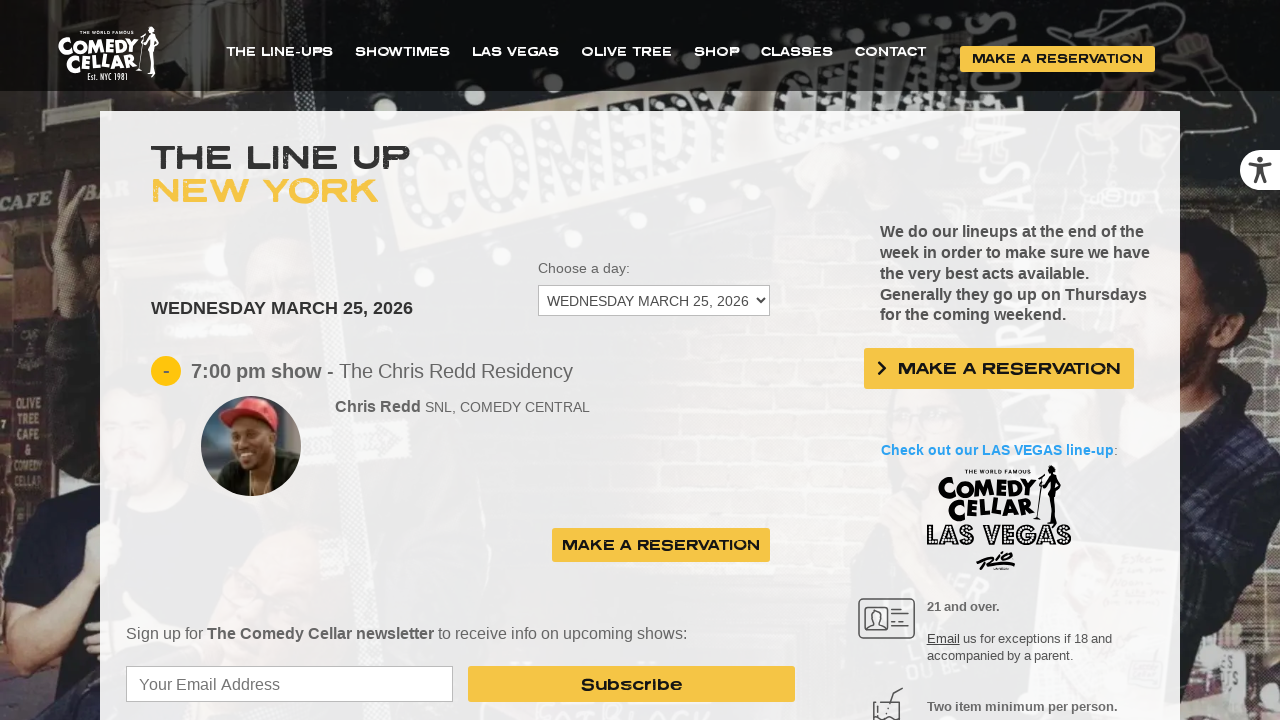

Selected dropdown option at index 24 on #cc_lineup_select_dates
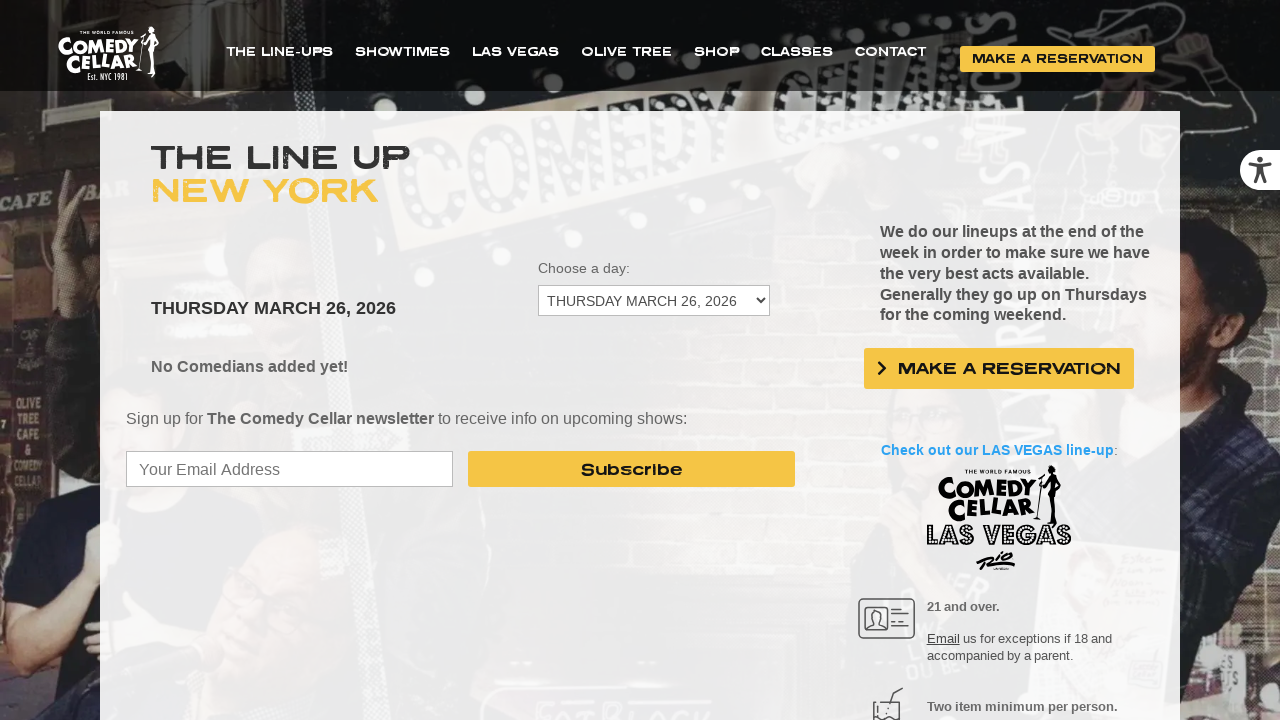

Waited 1 second for content to update after selection
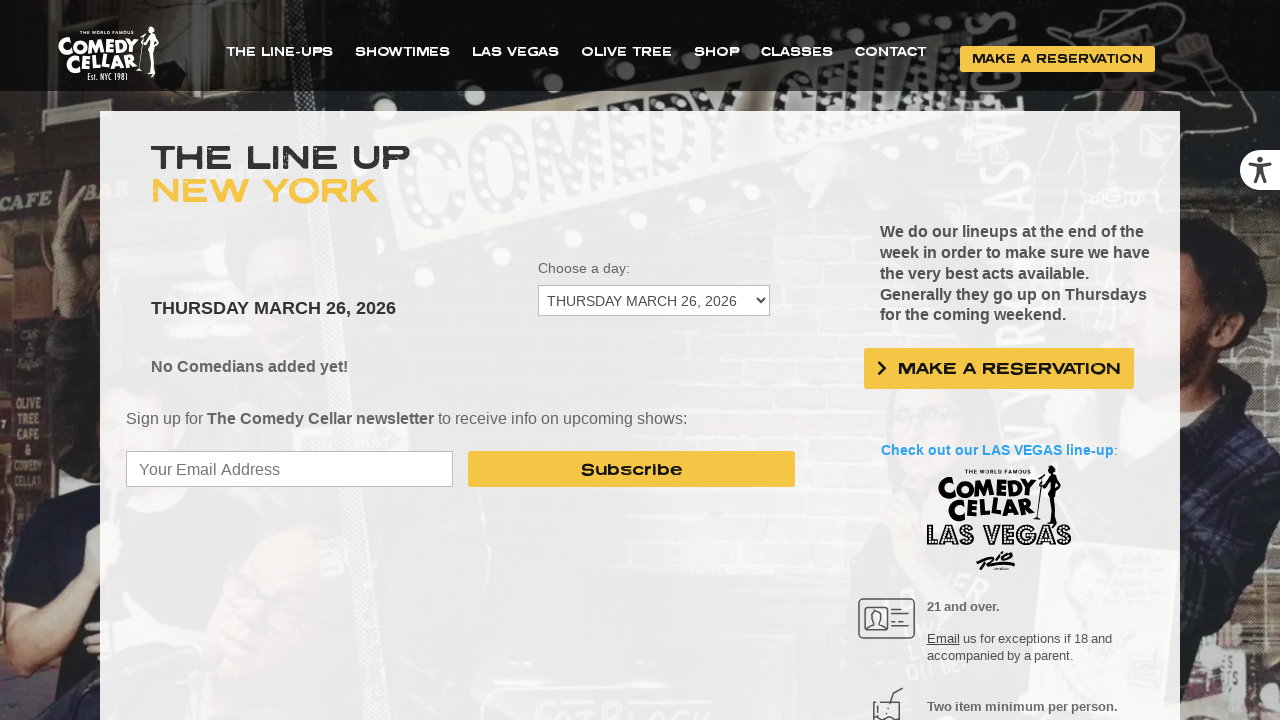

Sets content loaded for selected date
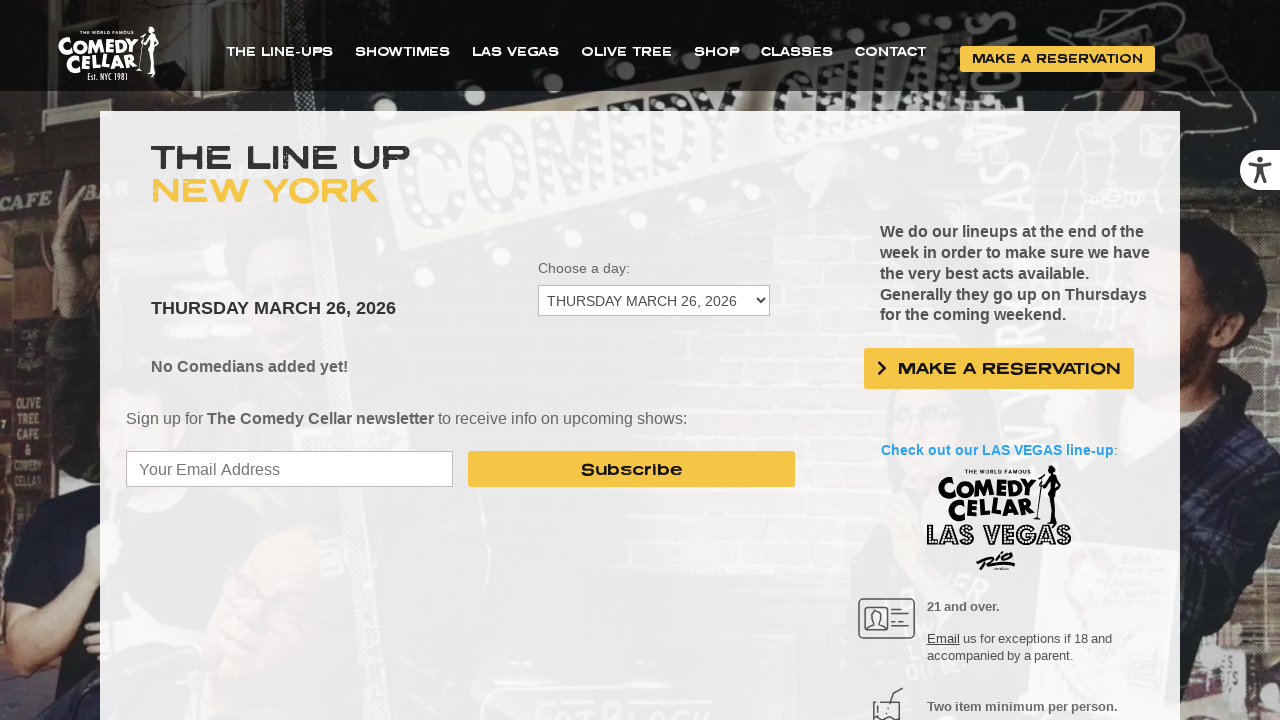

No sets content found for option at index 24 - continuing to next option
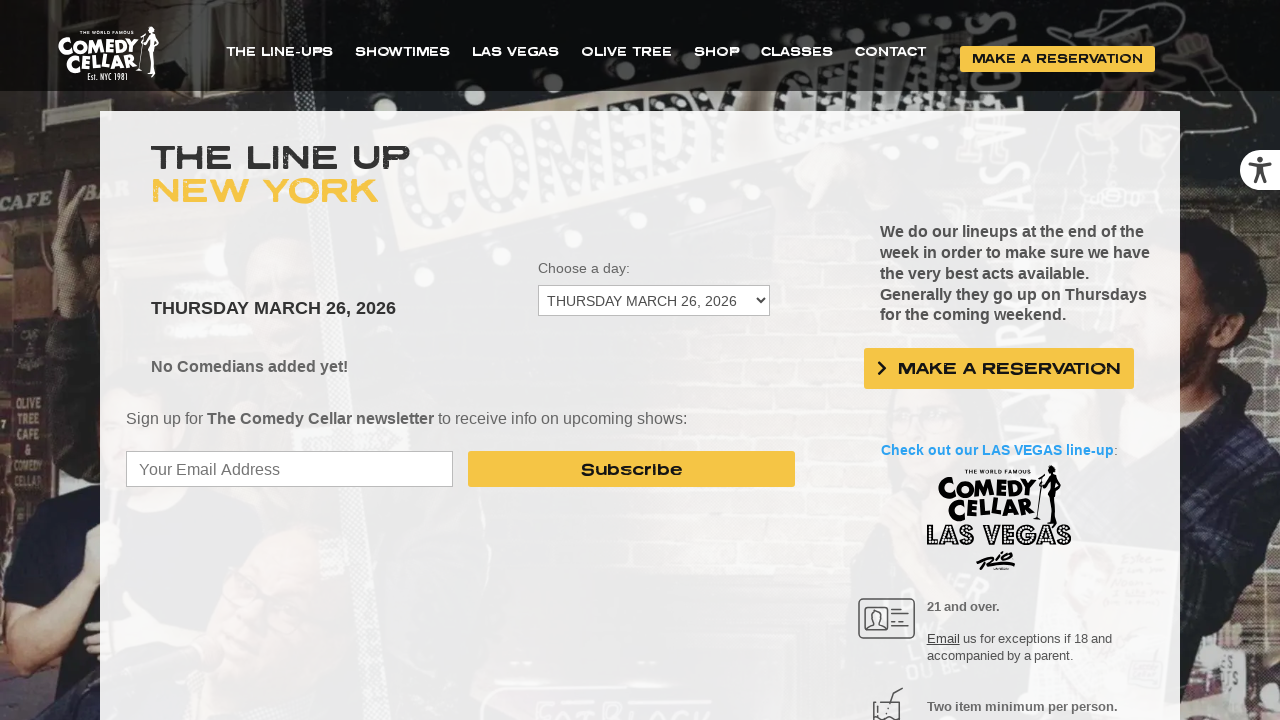

Selected dropdown option at index 25 on #cc_lineup_select_dates
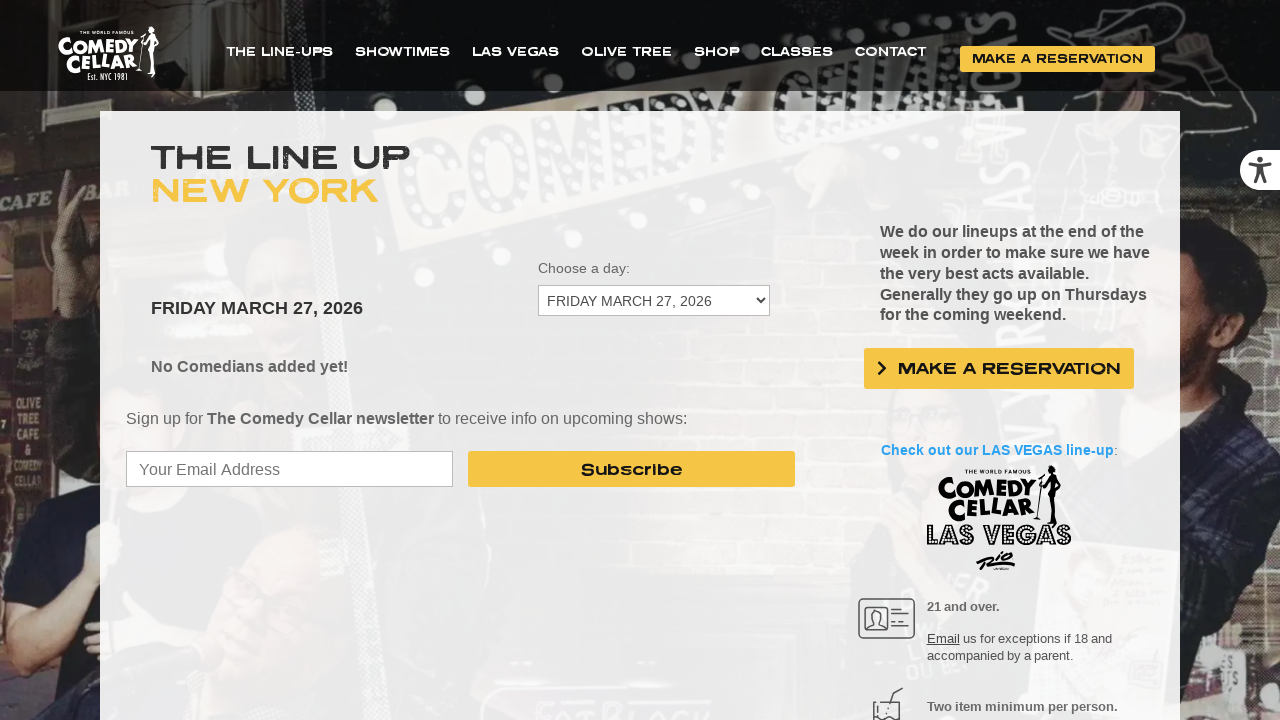

Waited 1 second for content to update after selection
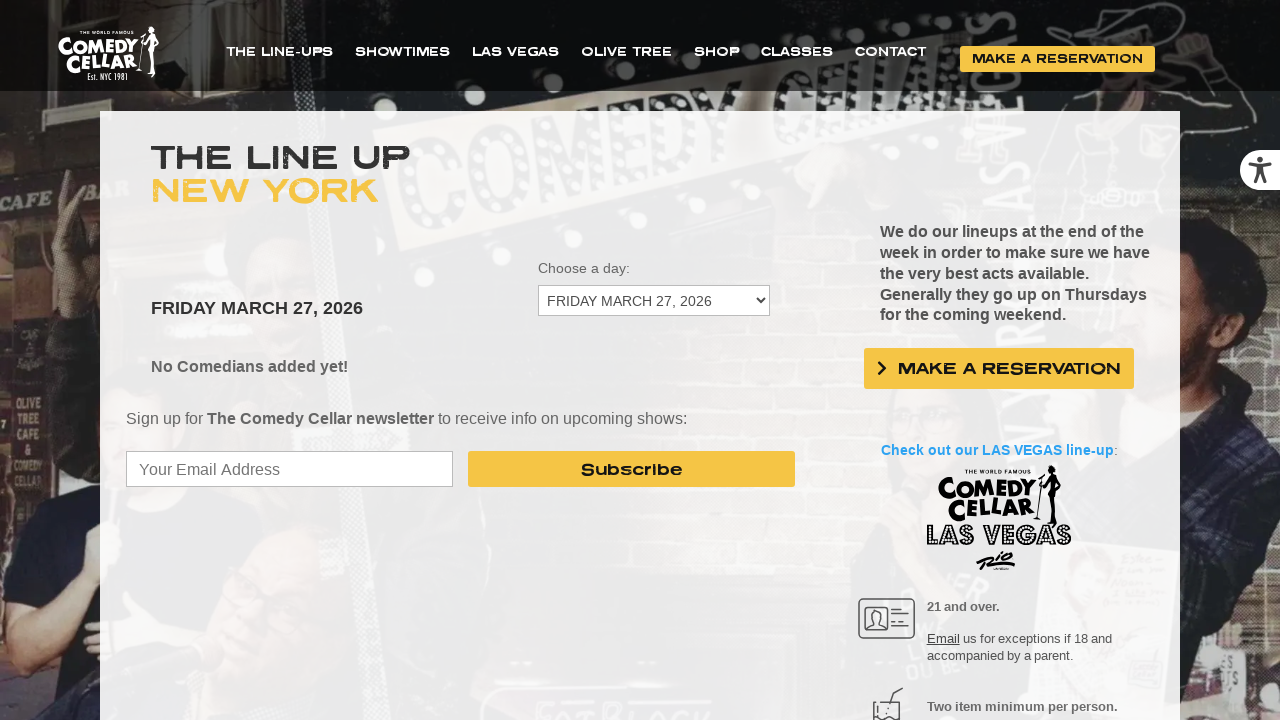

Sets content loaded for selected date
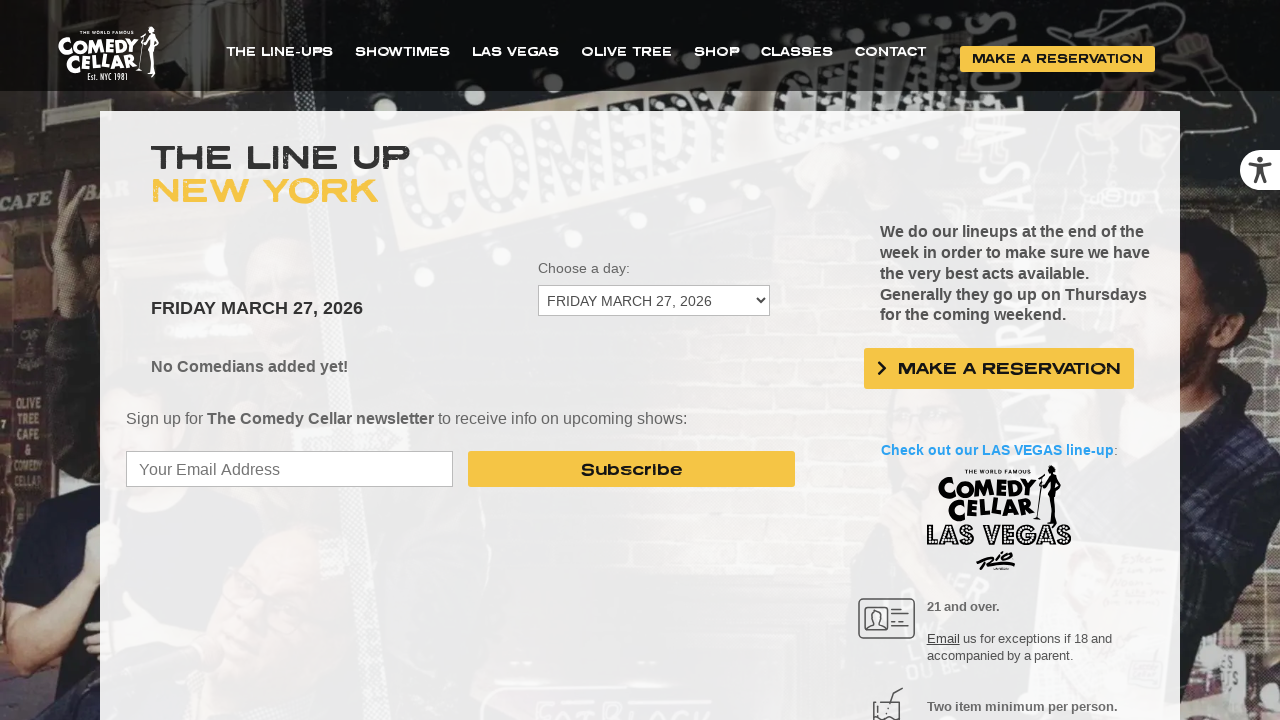

No sets content found for option at index 25 - continuing to next option
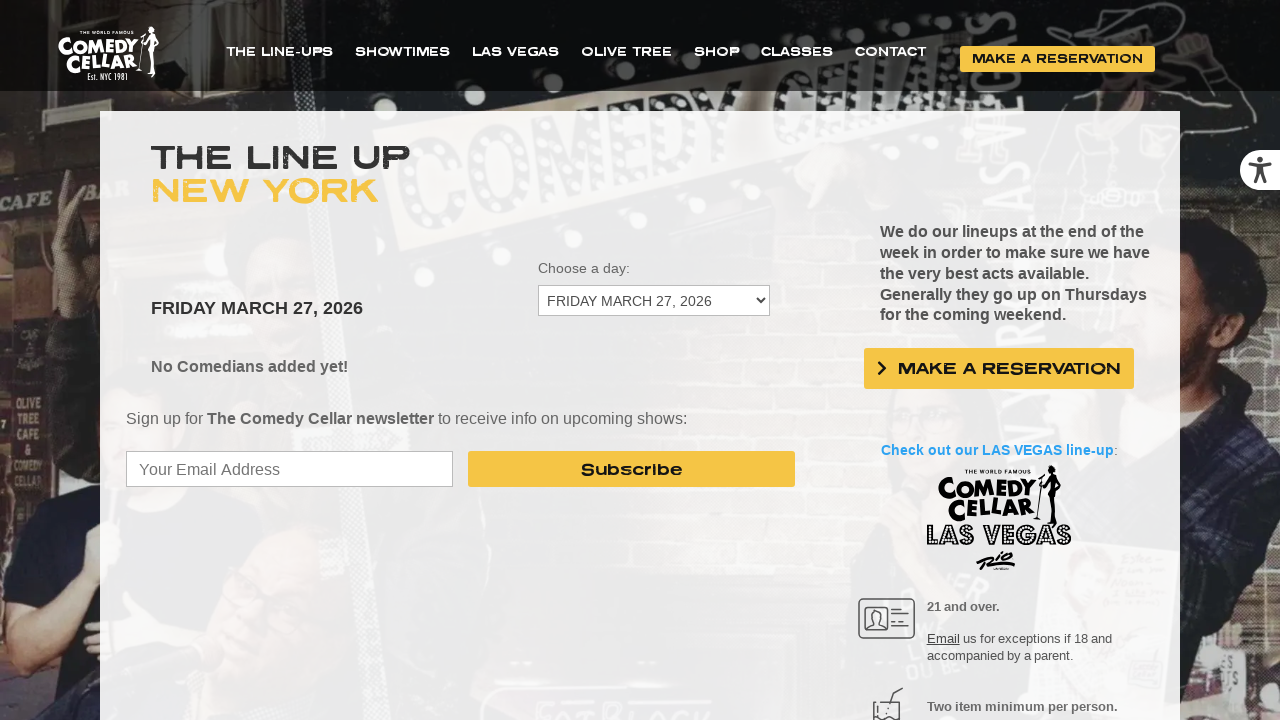

Selected dropdown option at index 26 on #cc_lineup_select_dates
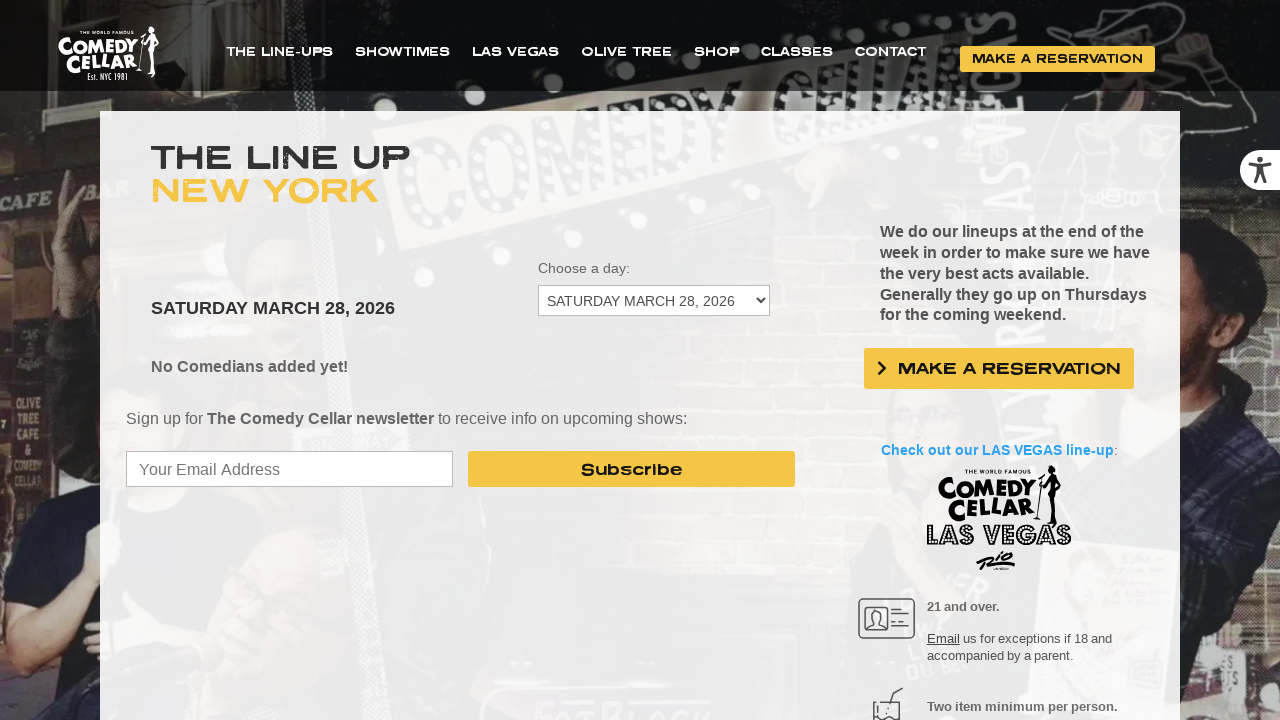

Waited 1 second for content to update after selection
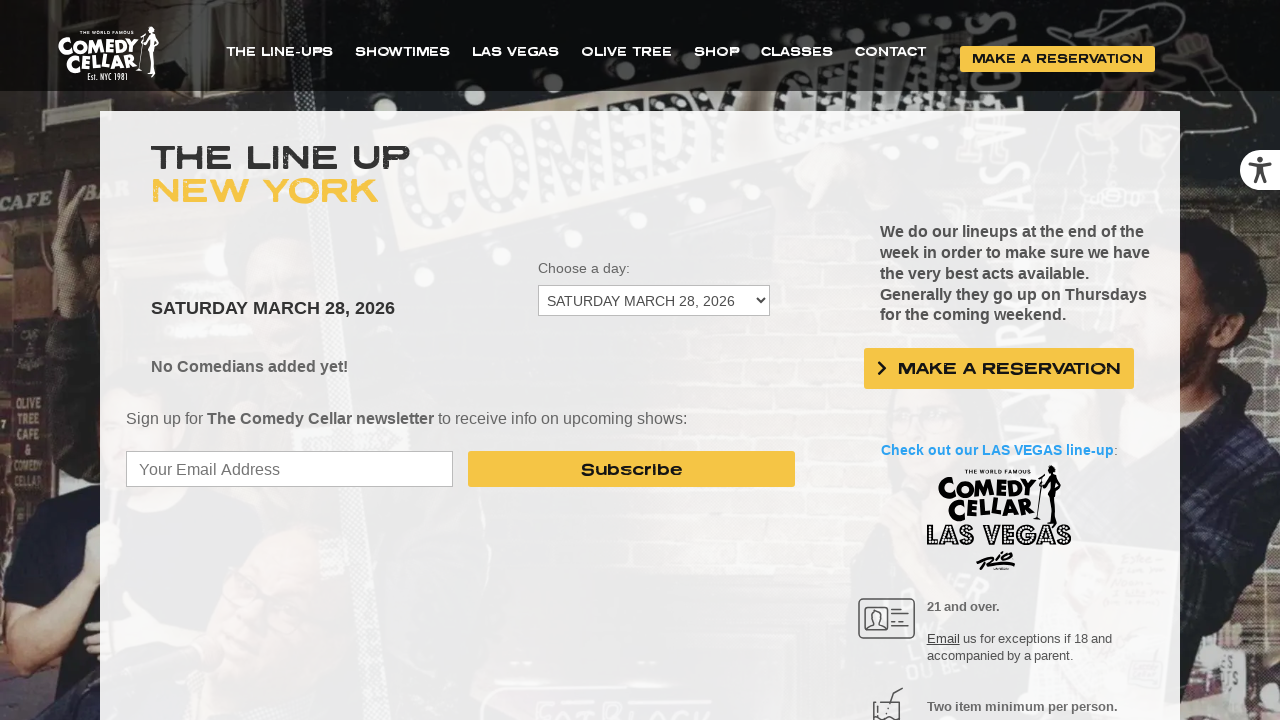

Sets content loaded for selected date
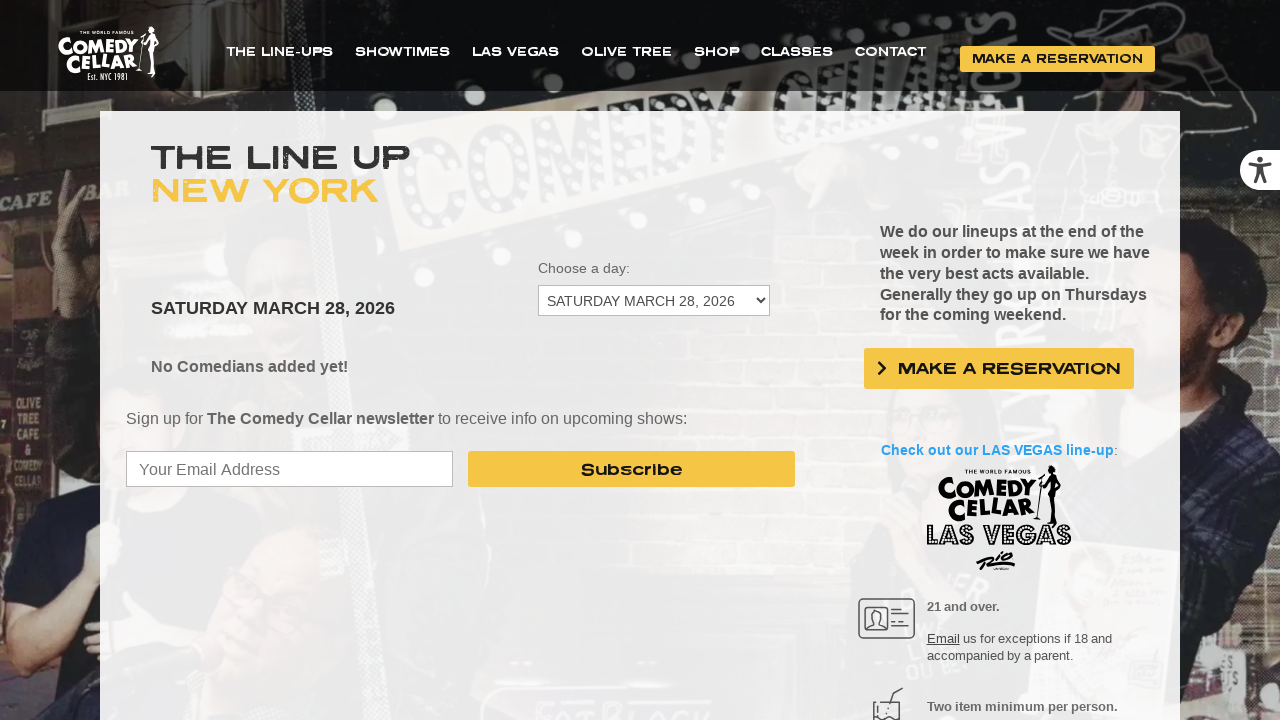

No sets content found for option at index 26 - continuing to next option
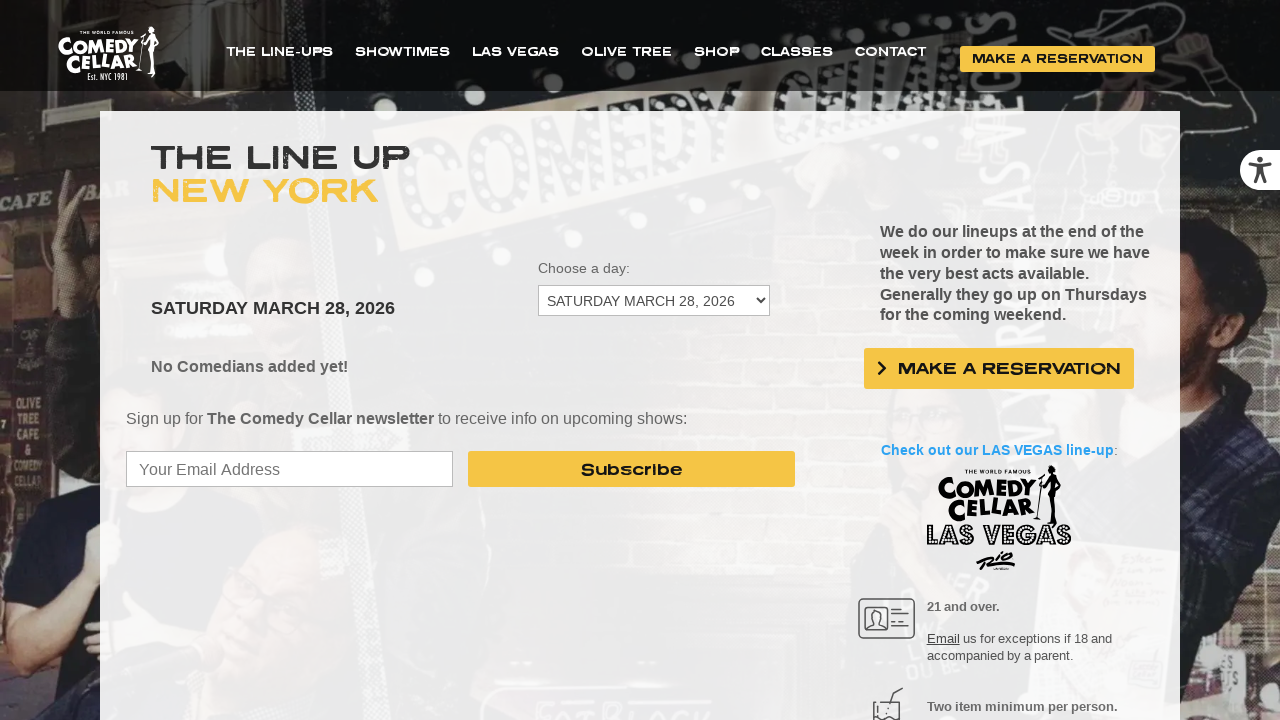

Selected dropdown option at index 27 on #cc_lineup_select_dates
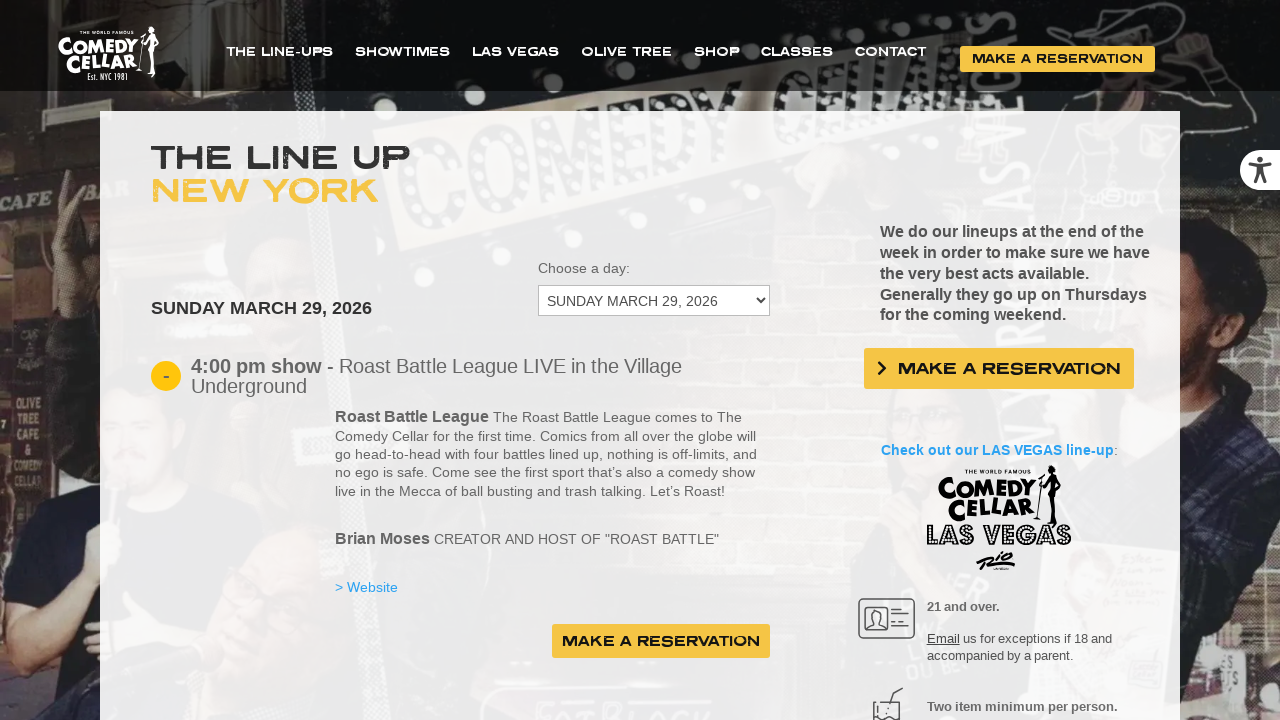

Waited 1 second for content to update after selection
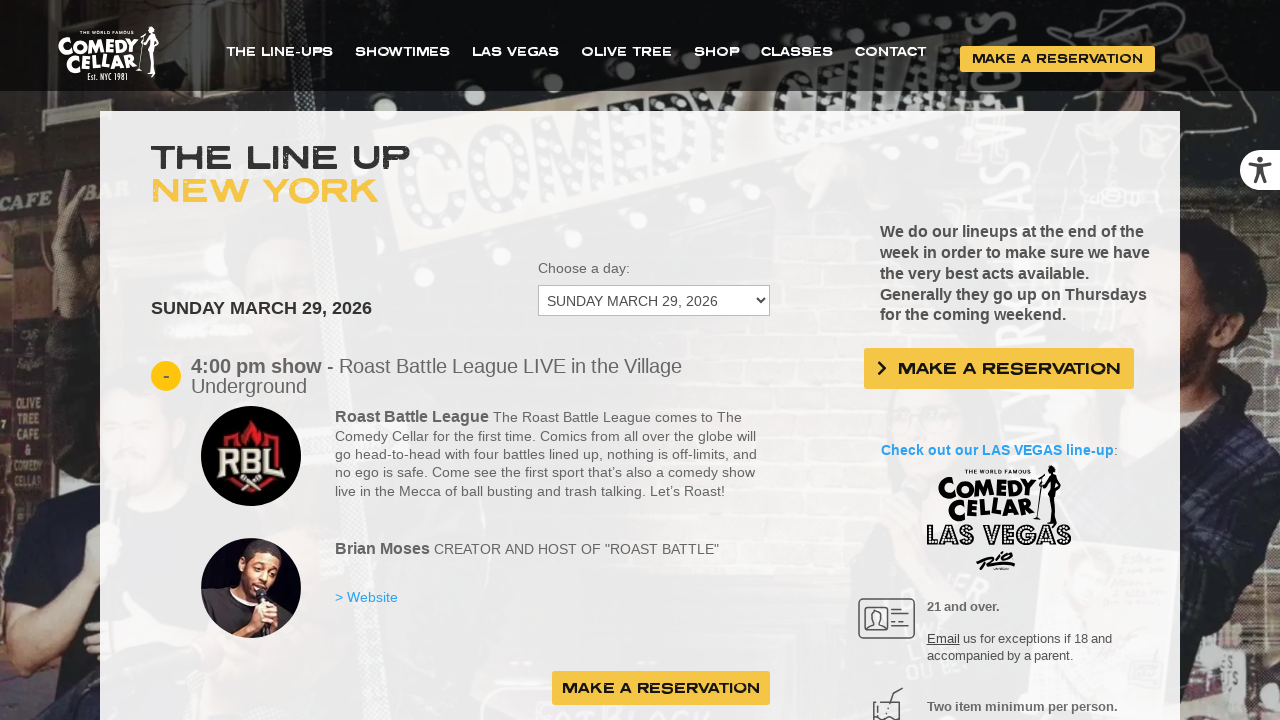

Sets content loaded for selected date
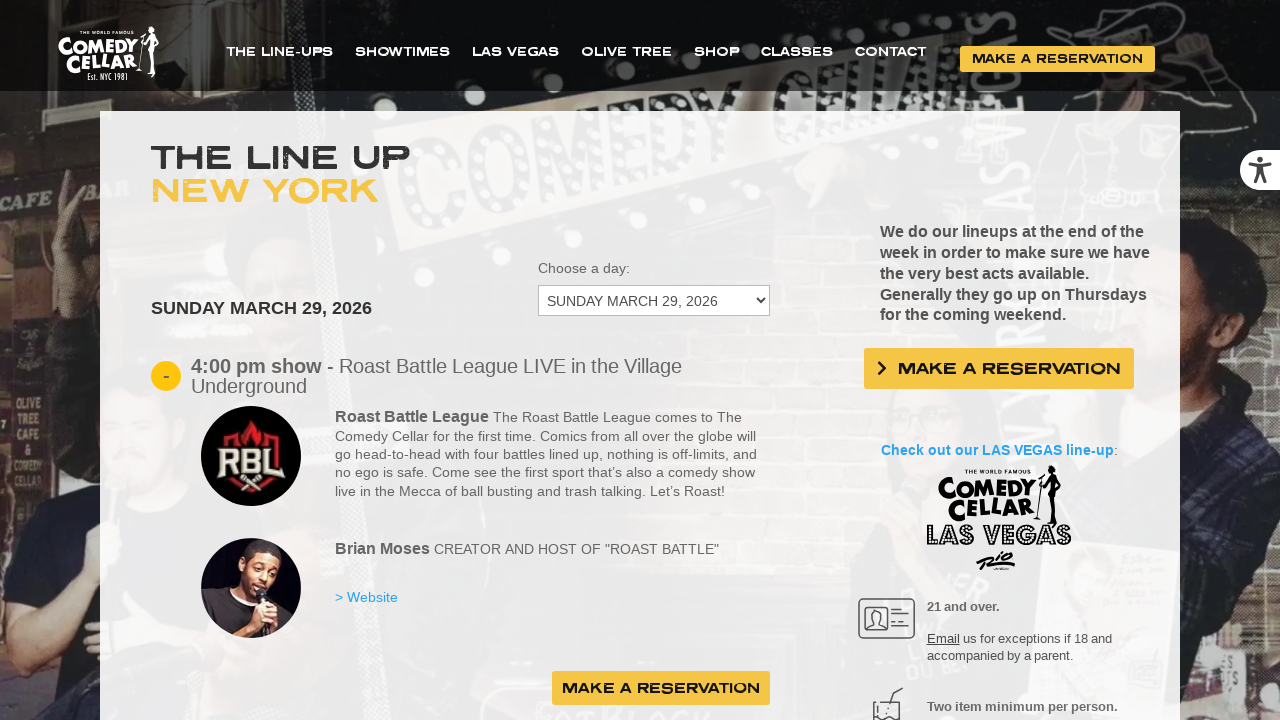

Show title elements verified in loaded content
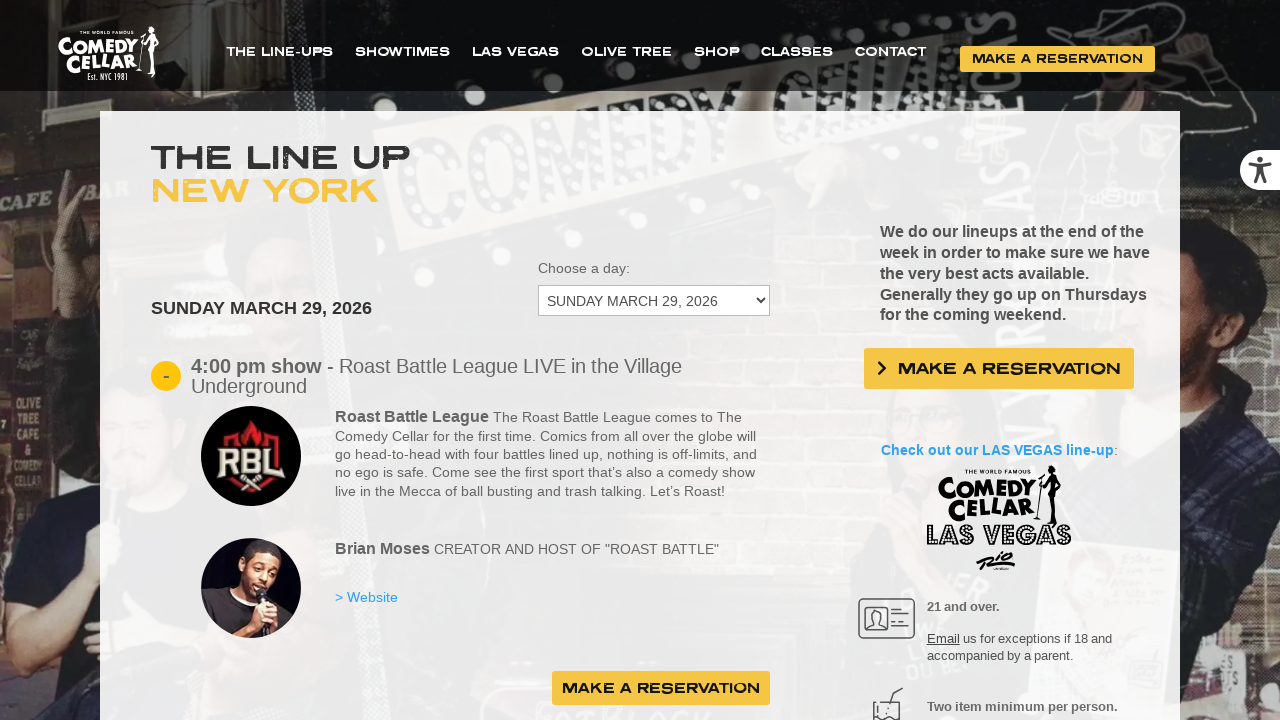

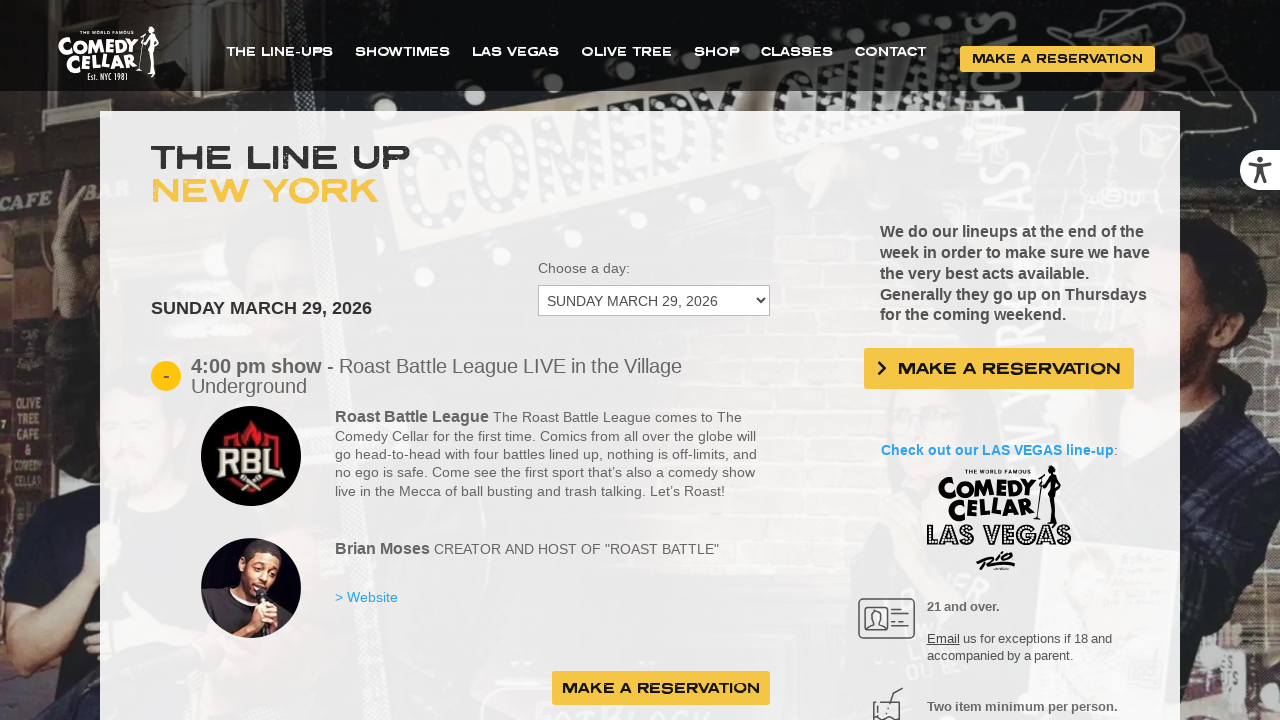